Navigates to a blog post page multiple times in a loop to simulate multiple page views

Starting URL: https://blogs.perficient.com/2025/01/11/debugging-error-handling-vba-excel-macros/

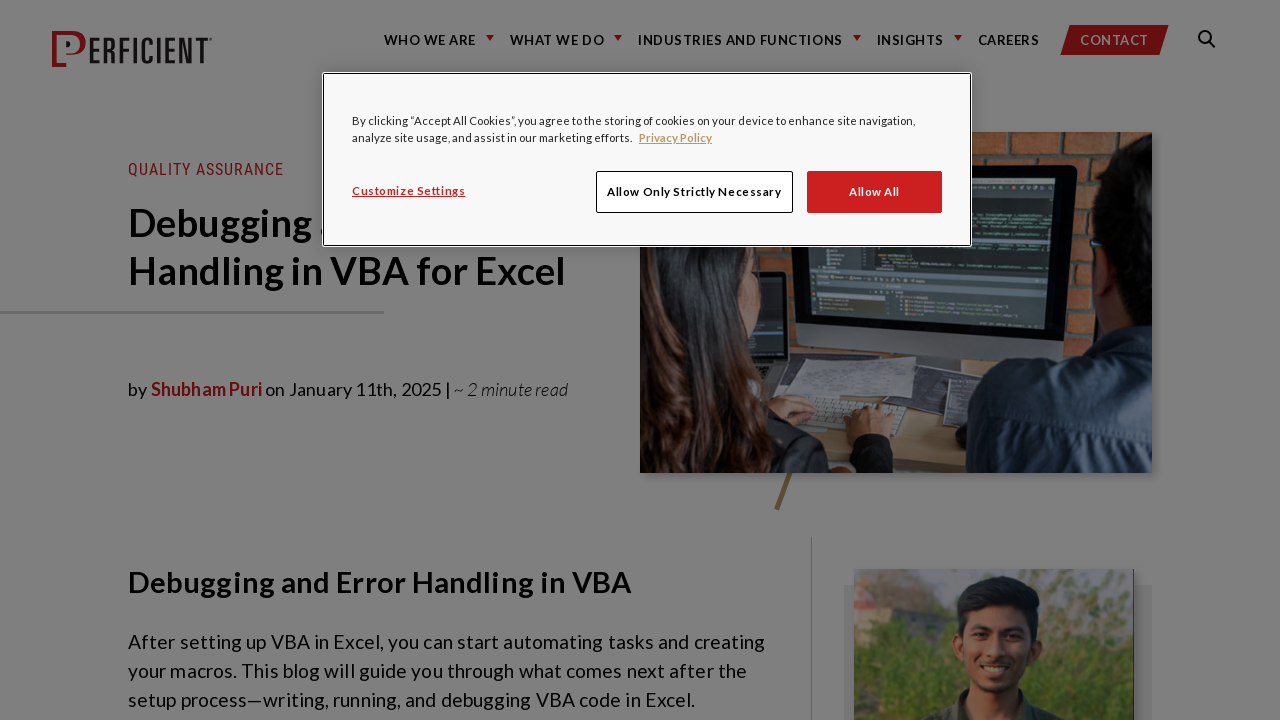

Page fully loaded with networkidle state (iteration 1)
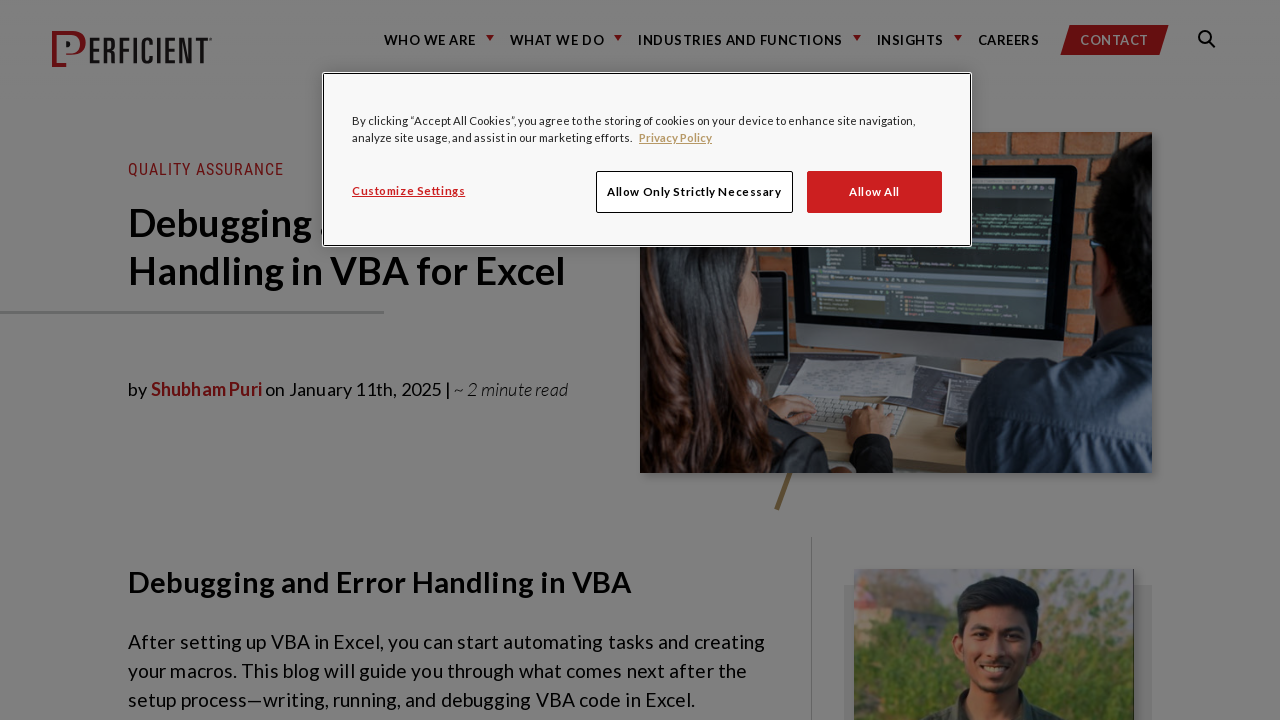

Navigated to blog post page (iteration 2)
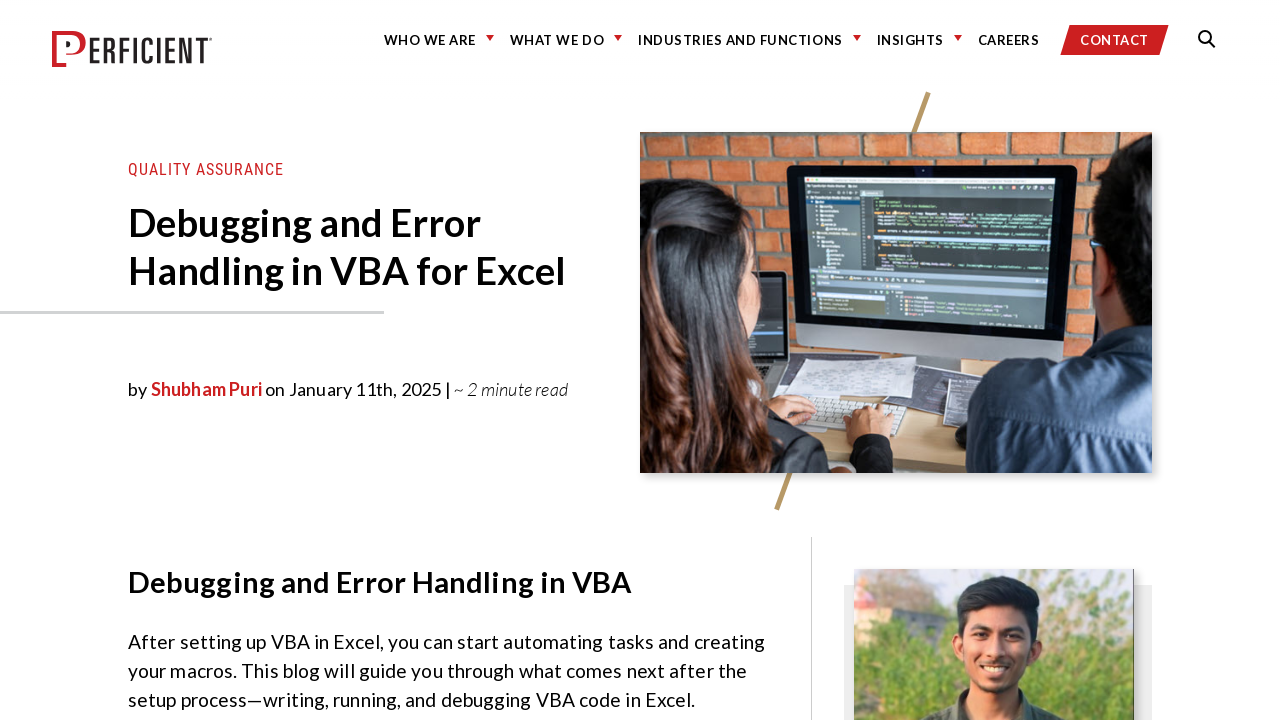

Page fully loaded with networkidle state (iteration 2)
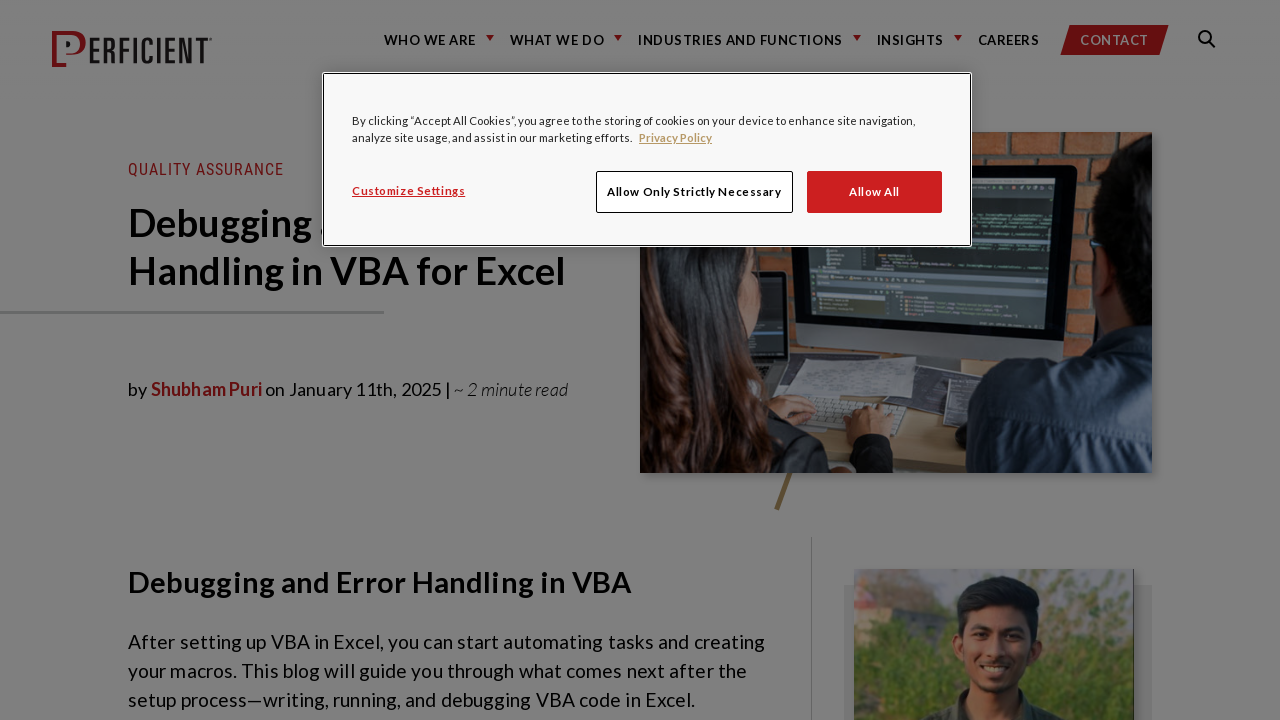

Navigated to blog post page (iteration 3)
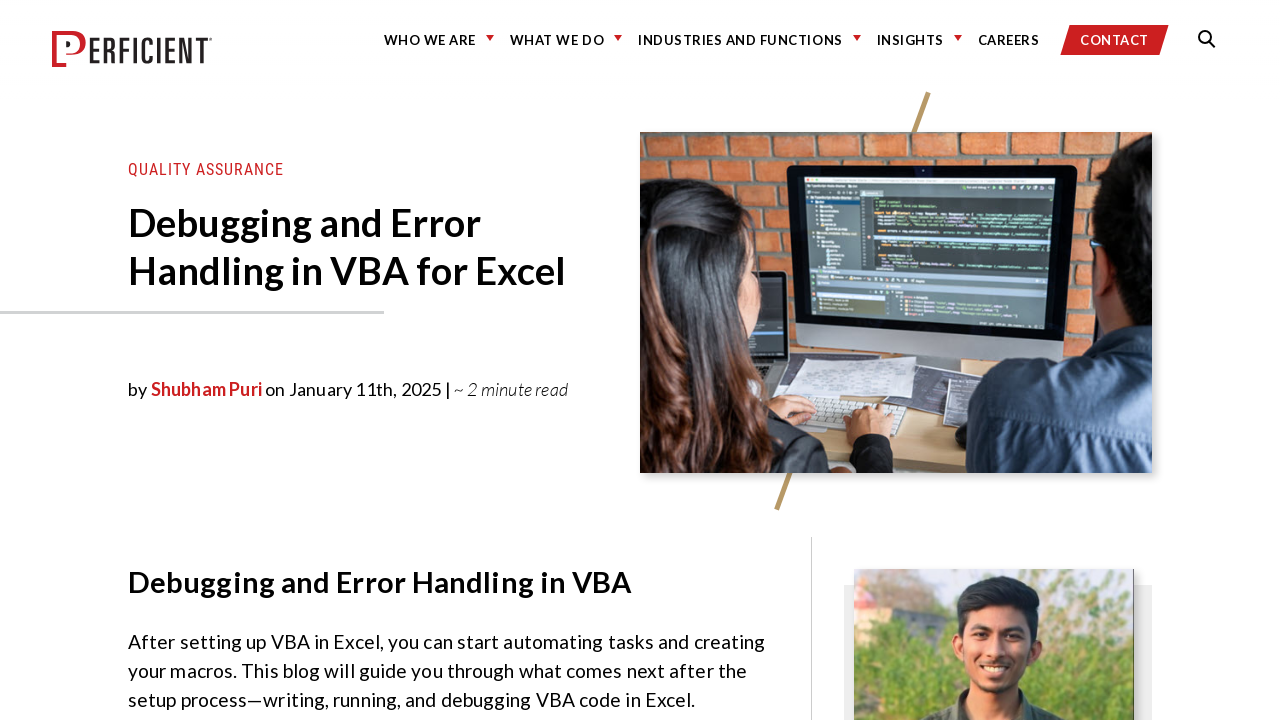

Page fully loaded with networkidle state (iteration 3)
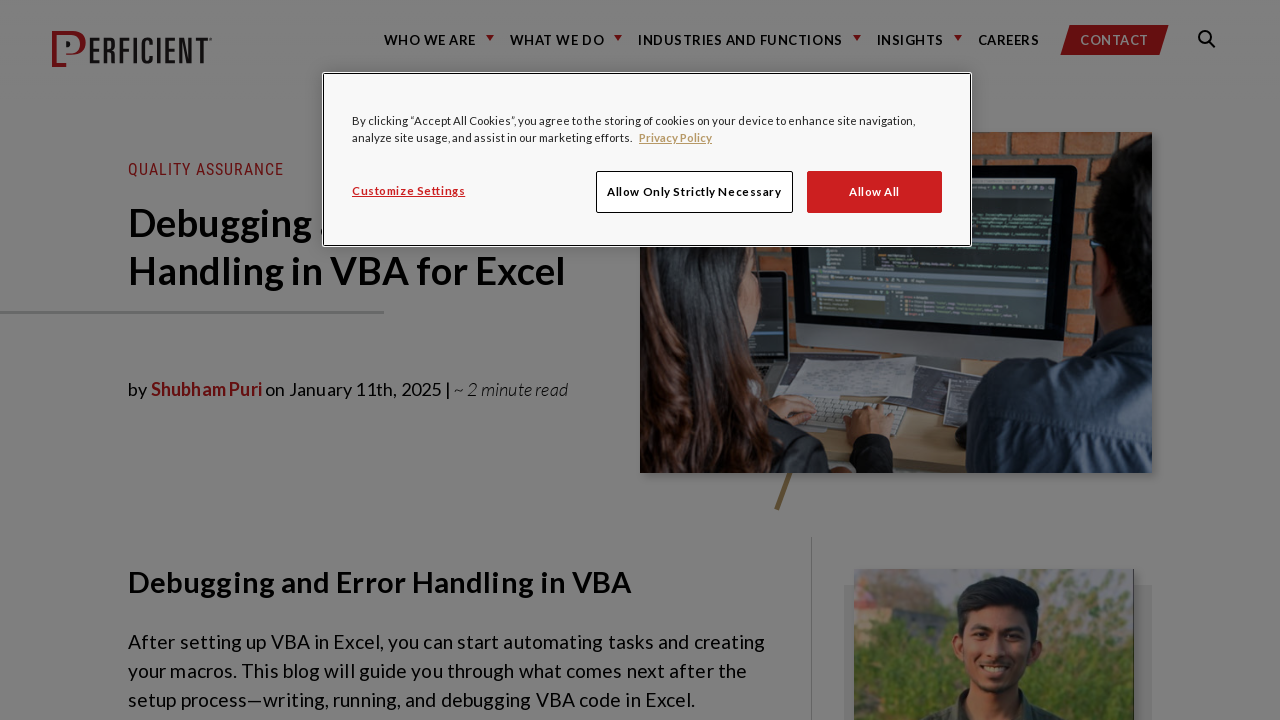

Navigated to blog post page (iteration 4)
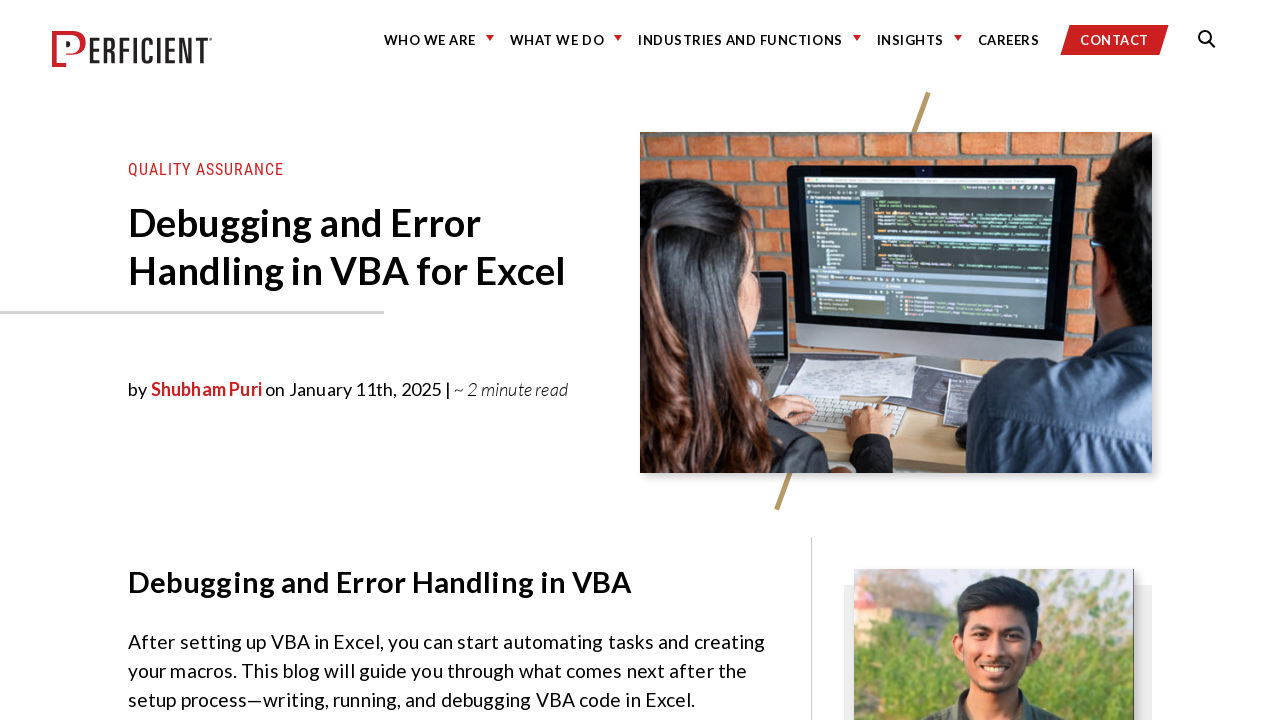

Page fully loaded with networkidle state (iteration 4)
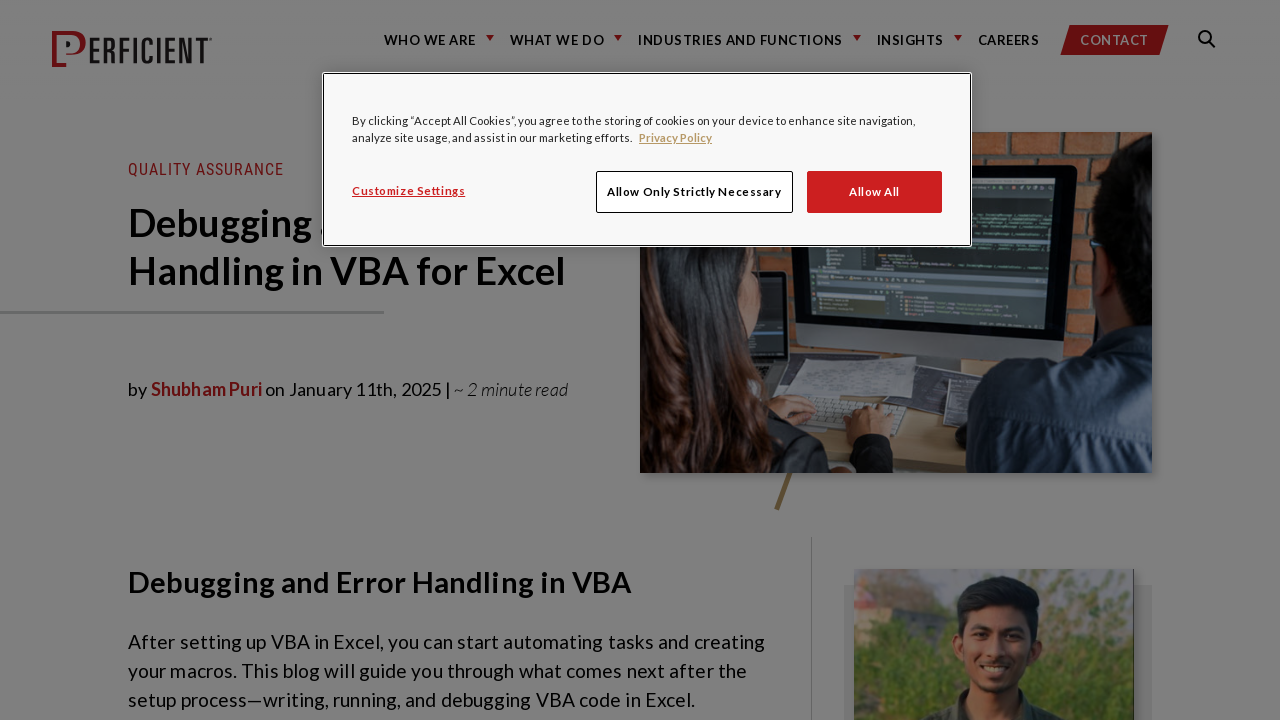

Navigated to blog post page (iteration 5)
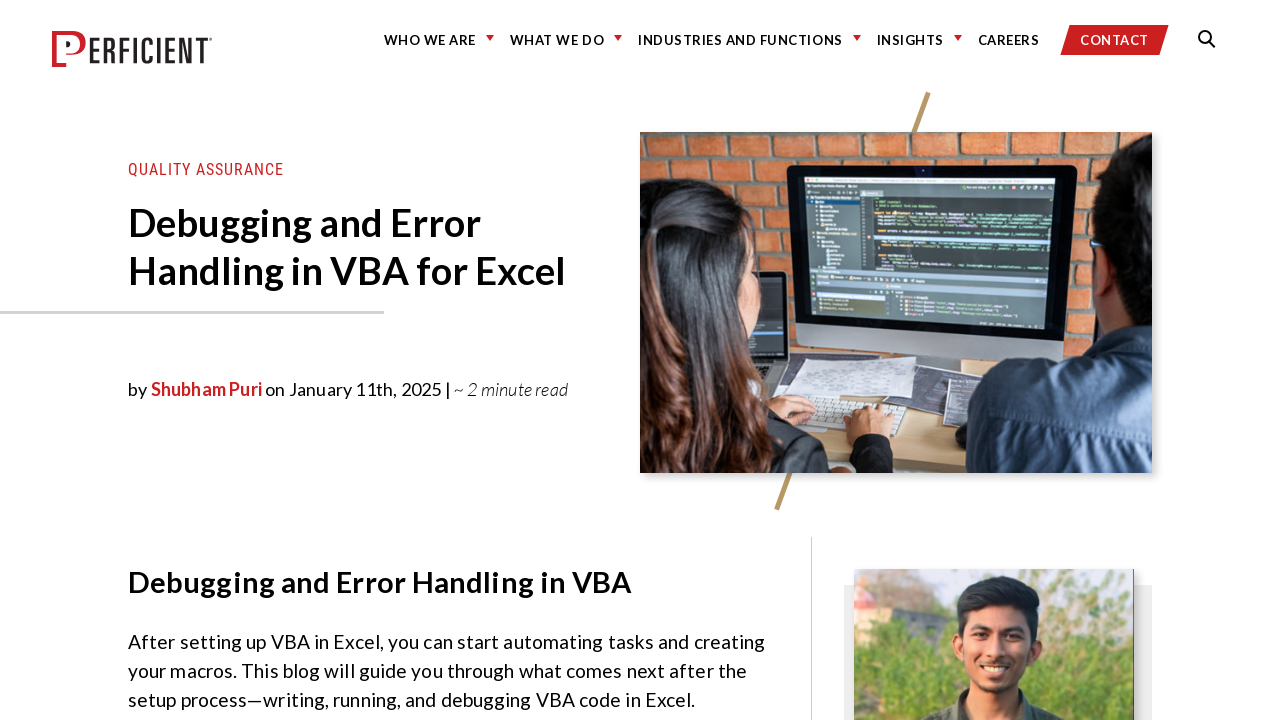

Page fully loaded with networkidle state (iteration 5)
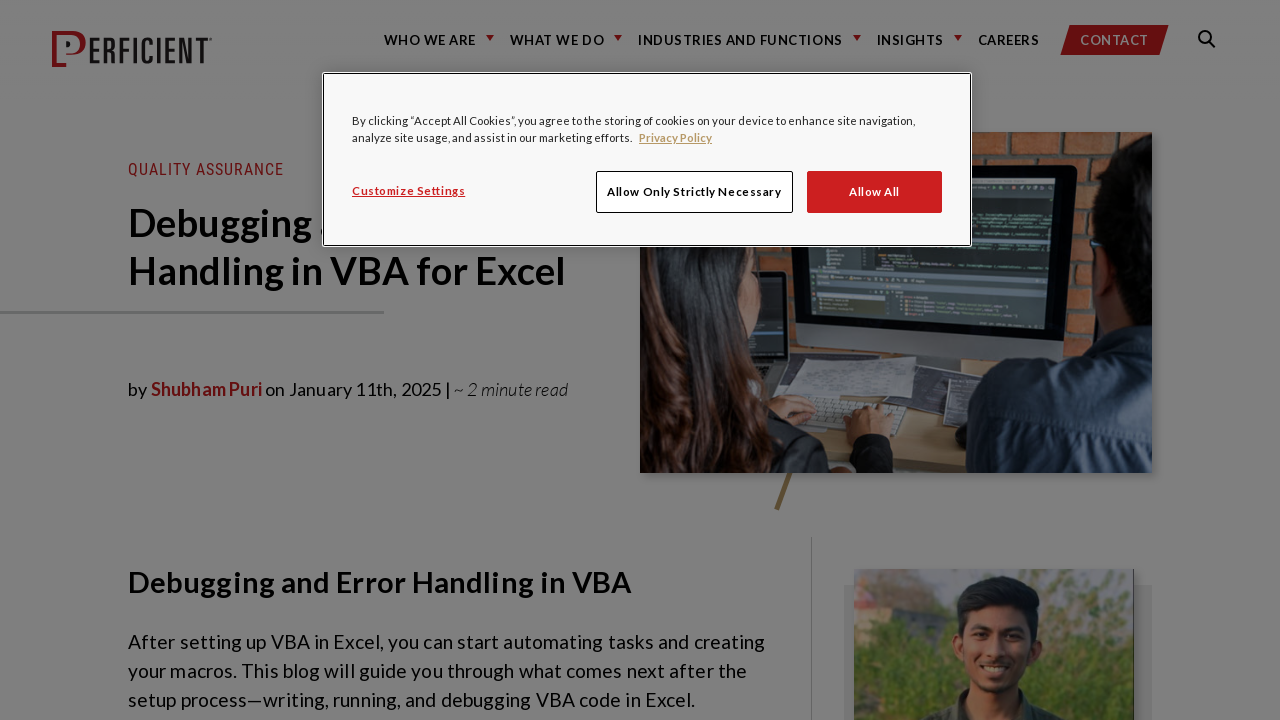

Navigated to blog post page (iteration 6)
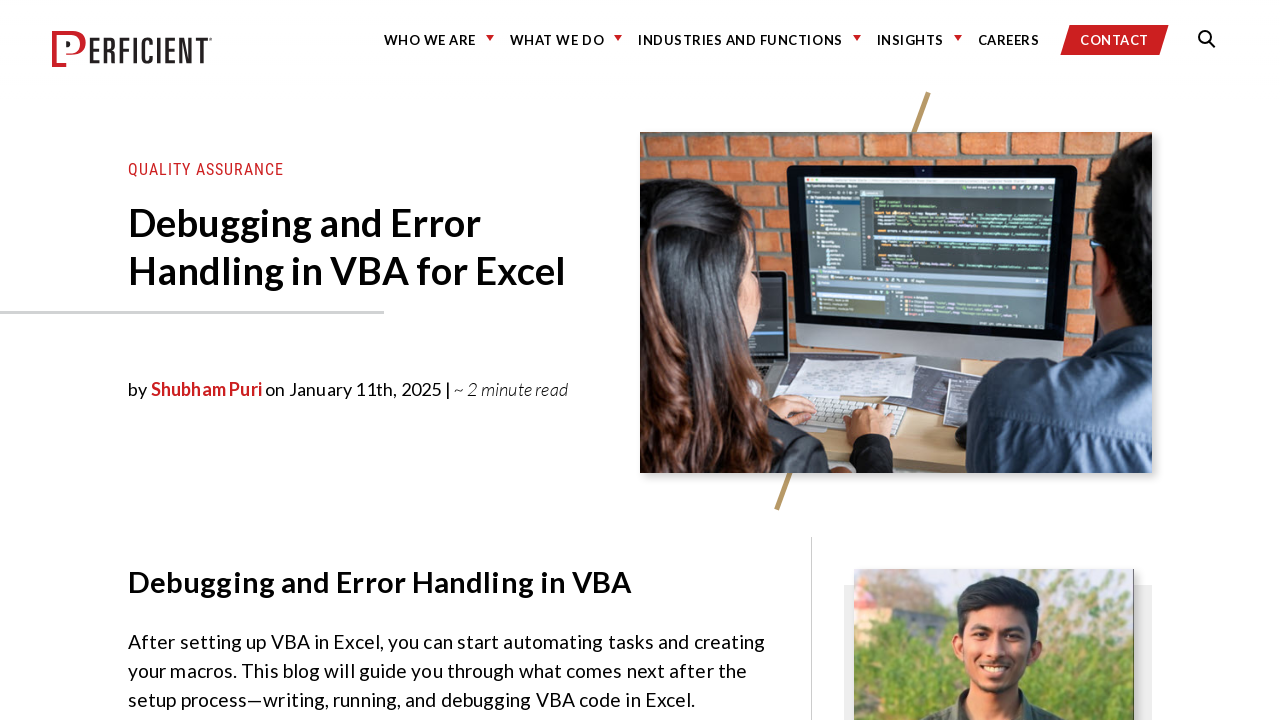

Page fully loaded with networkidle state (iteration 6)
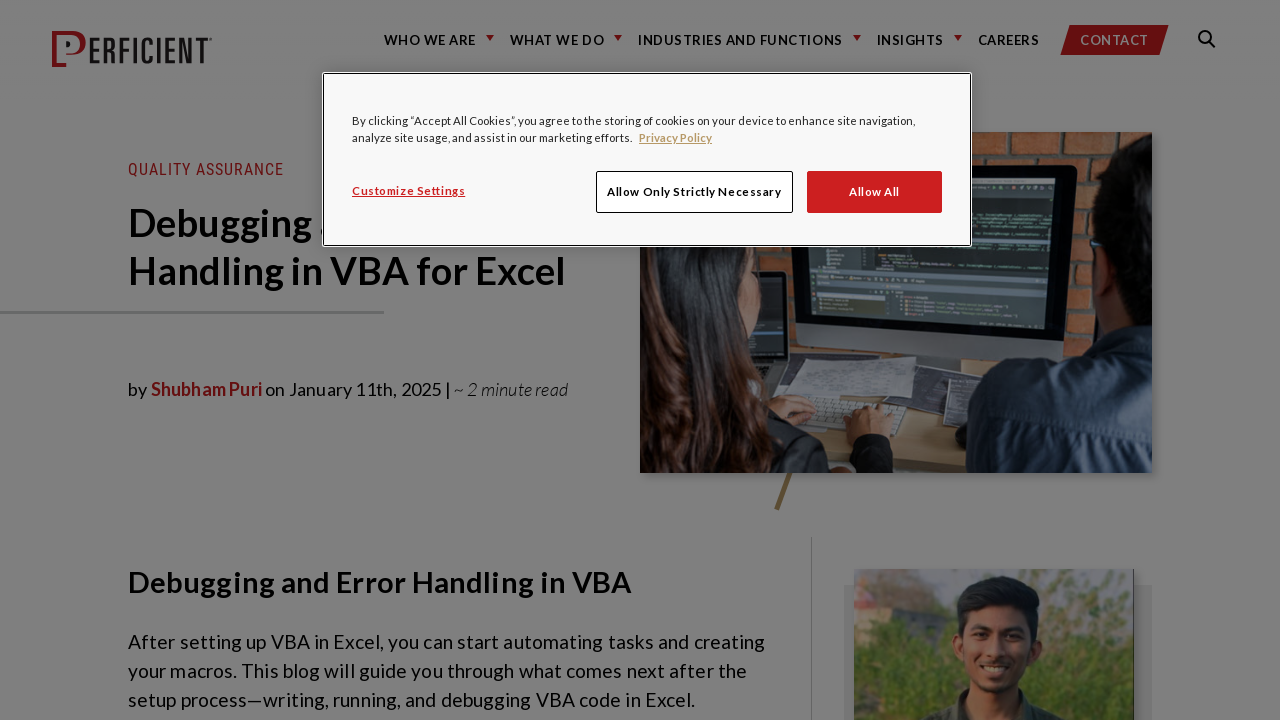

Navigated to blog post page (iteration 7)
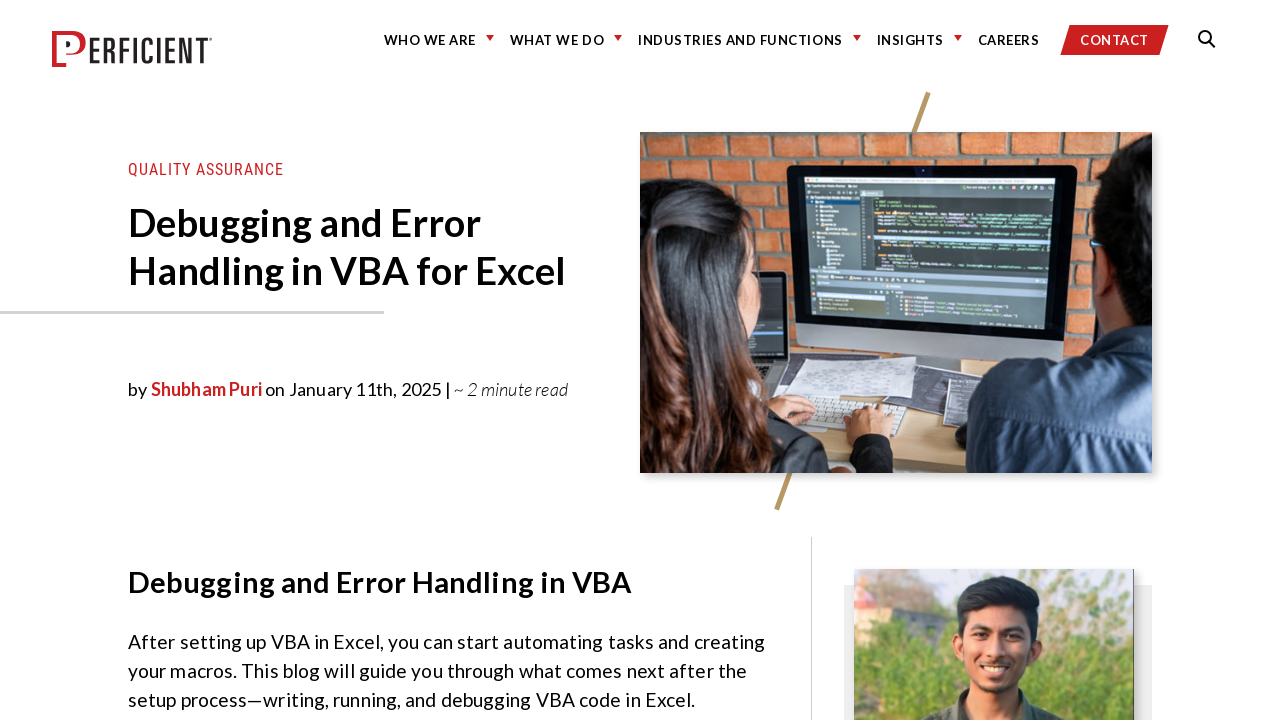

Page fully loaded with networkidle state (iteration 7)
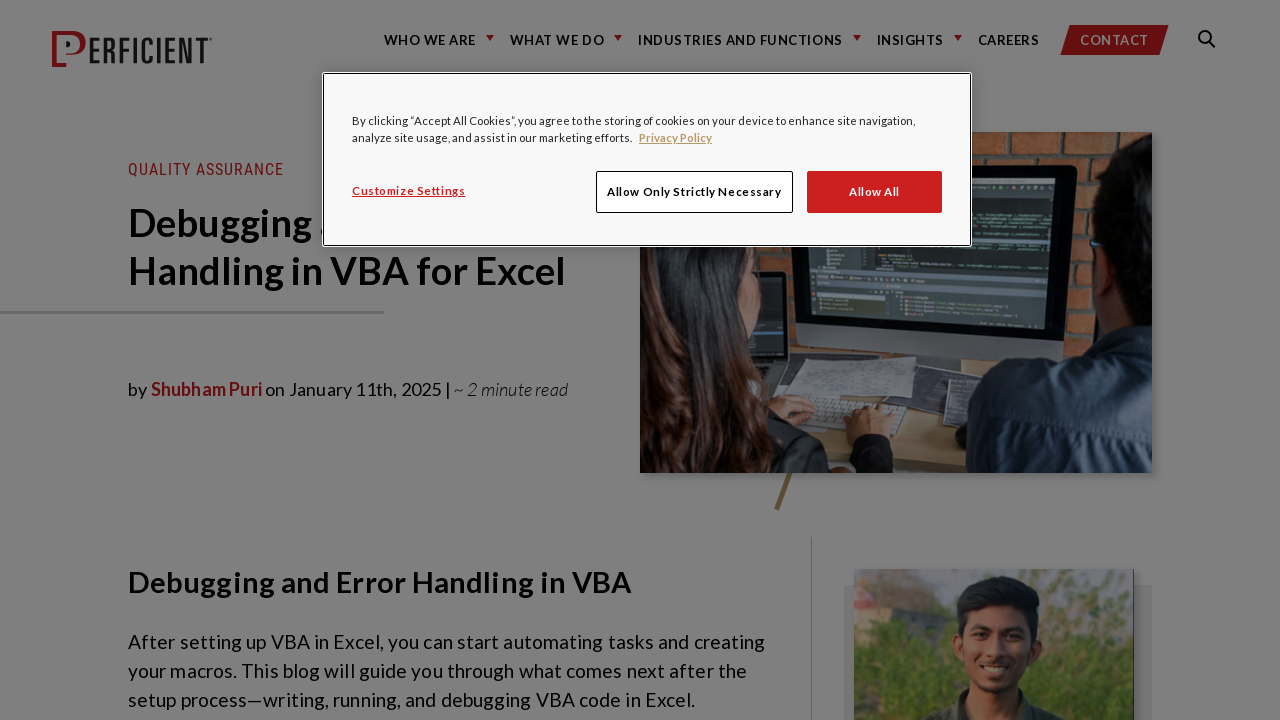

Navigated to blog post page (iteration 8)
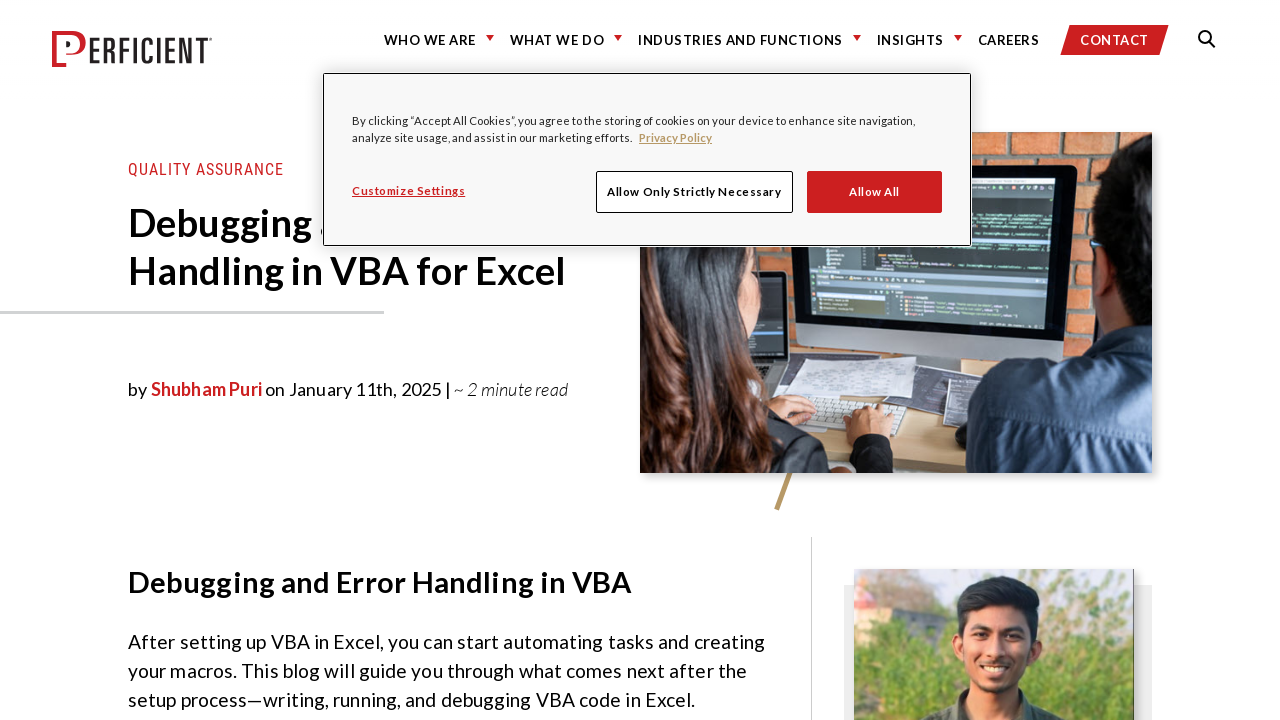

Page fully loaded with networkidle state (iteration 8)
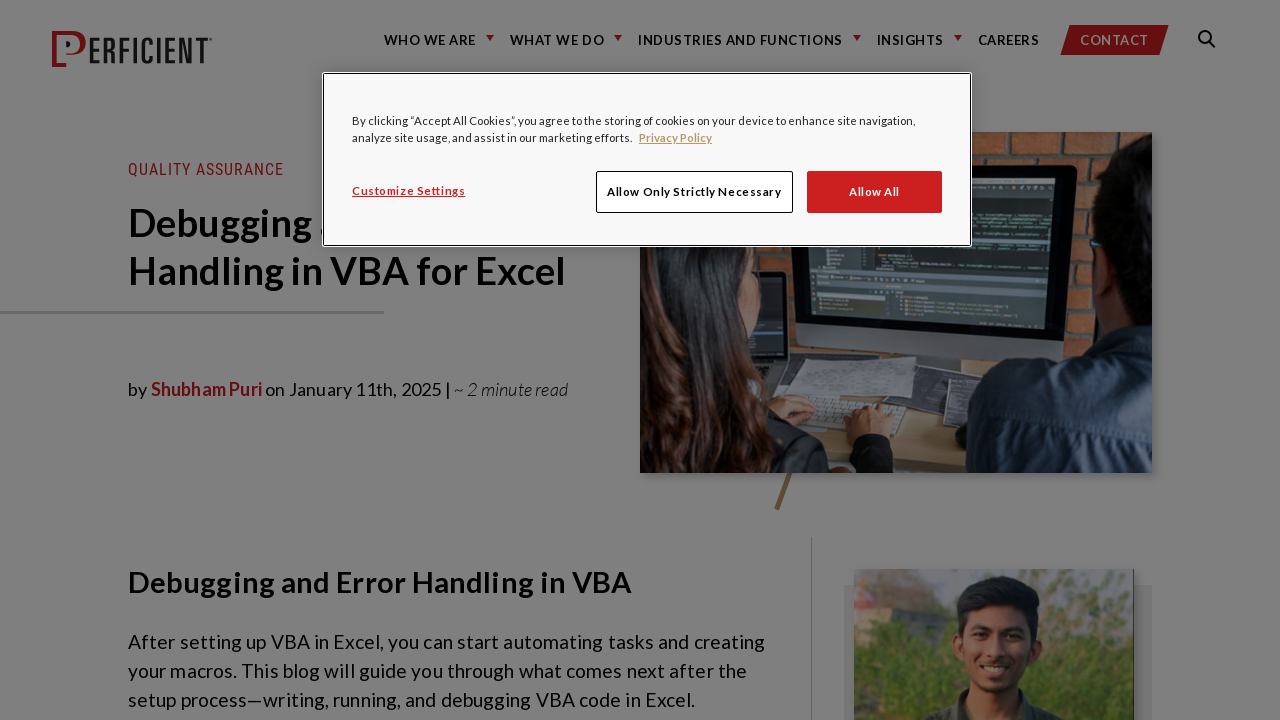

Navigated to blog post page (iteration 9)
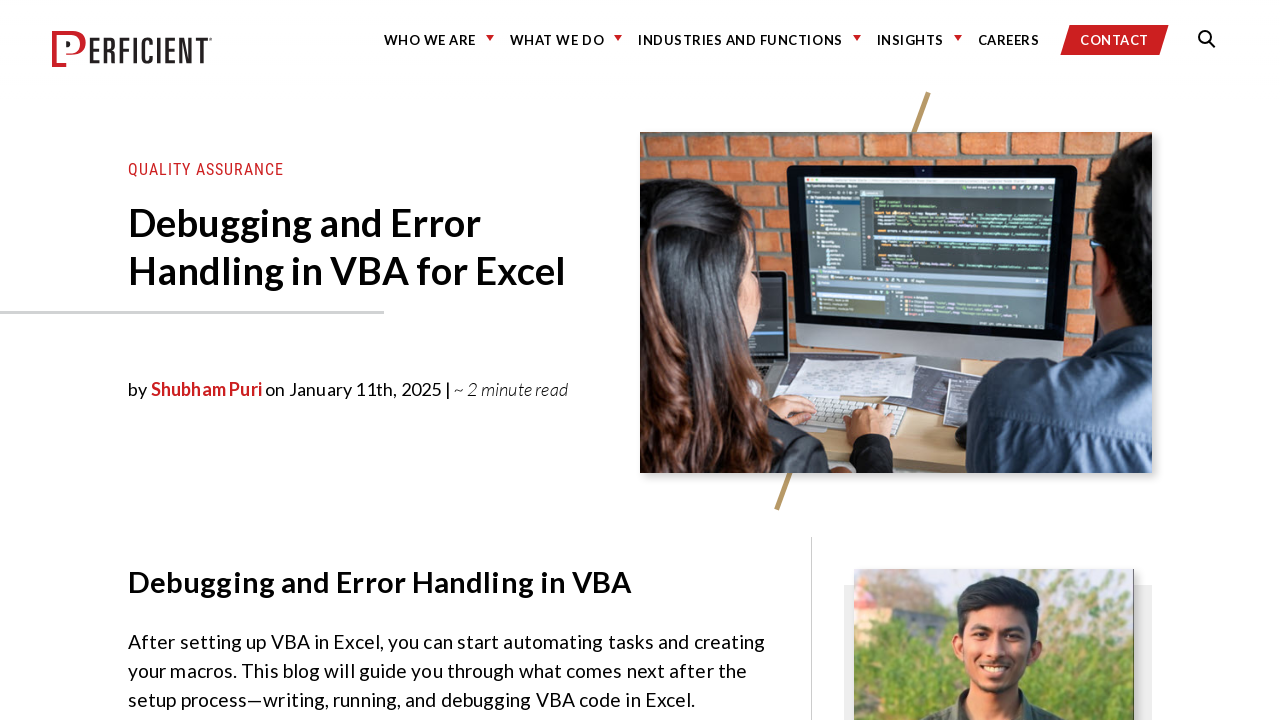

Page fully loaded with networkidle state (iteration 9)
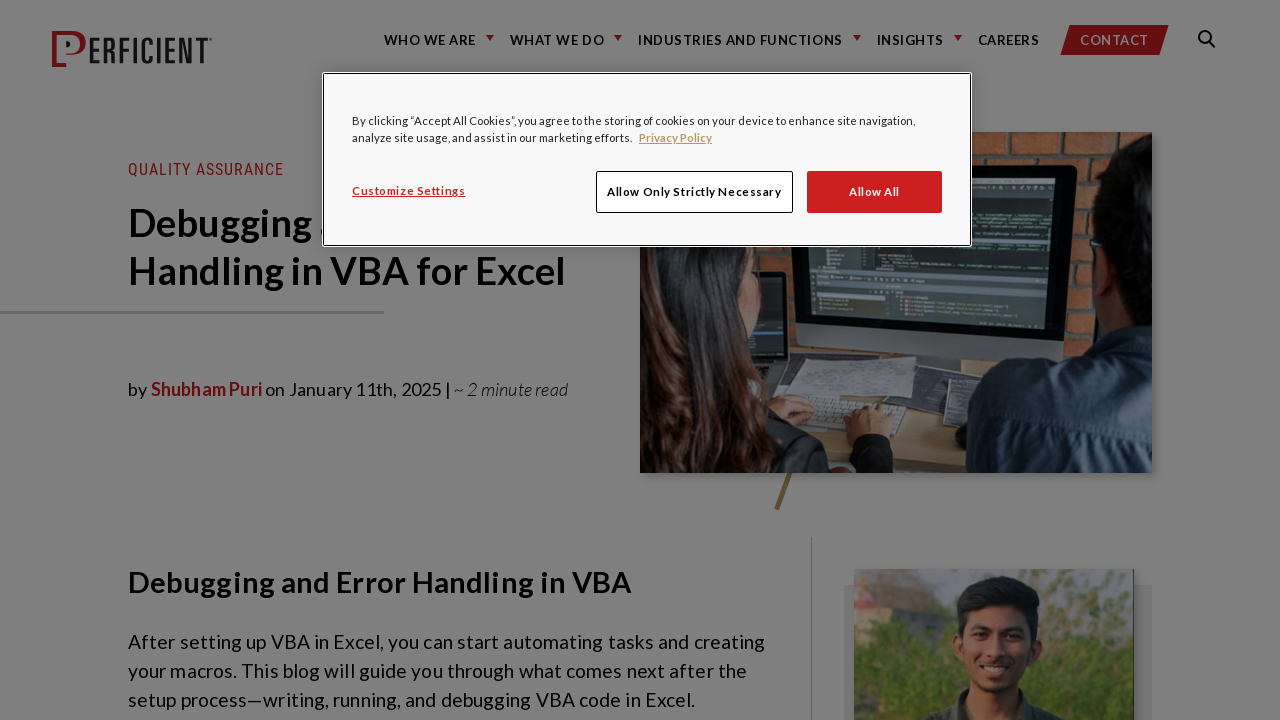

Navigated to blog post page (iteration 10)
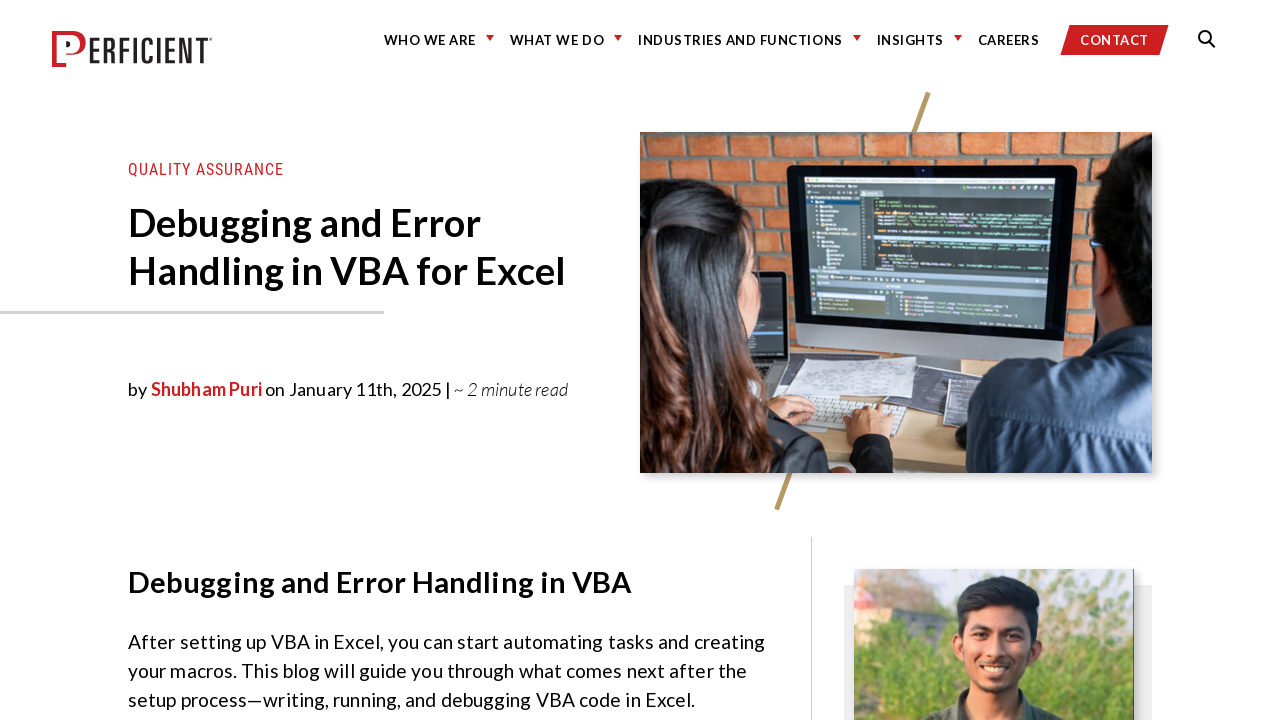

Page fully loaded with networkidle state (iteration 10)
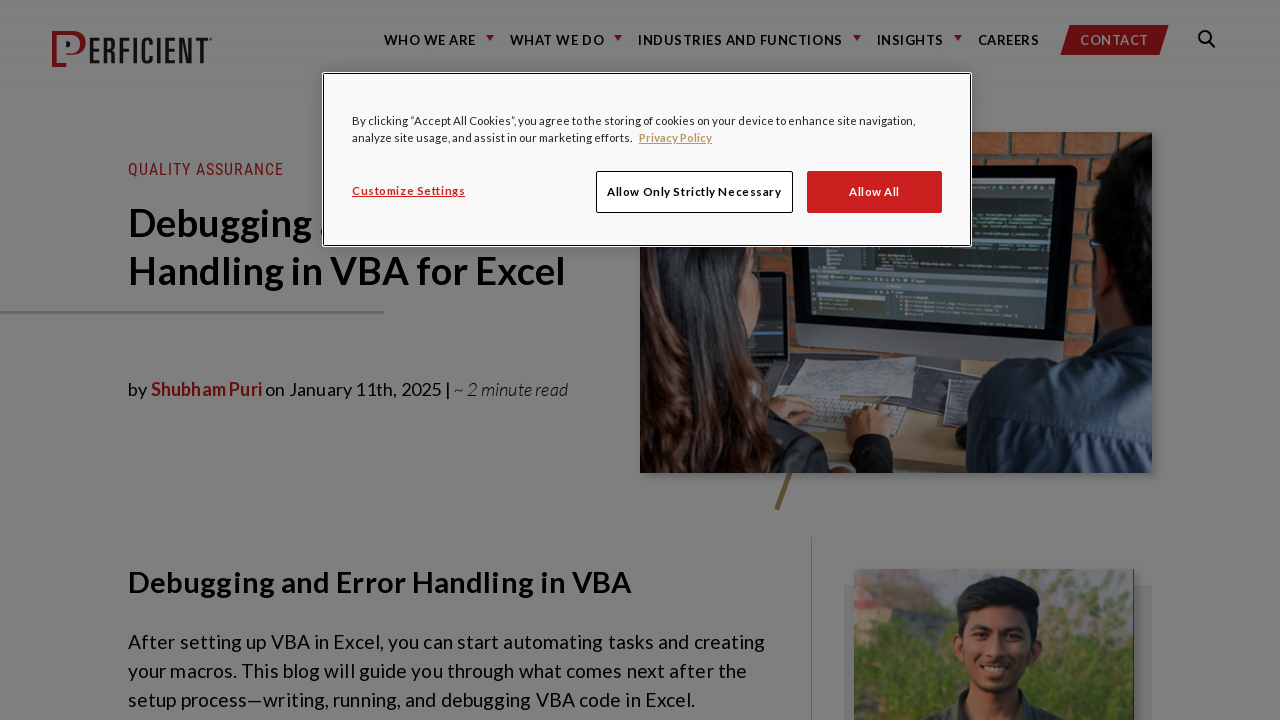

Navigated to blog post page (iteration 11)
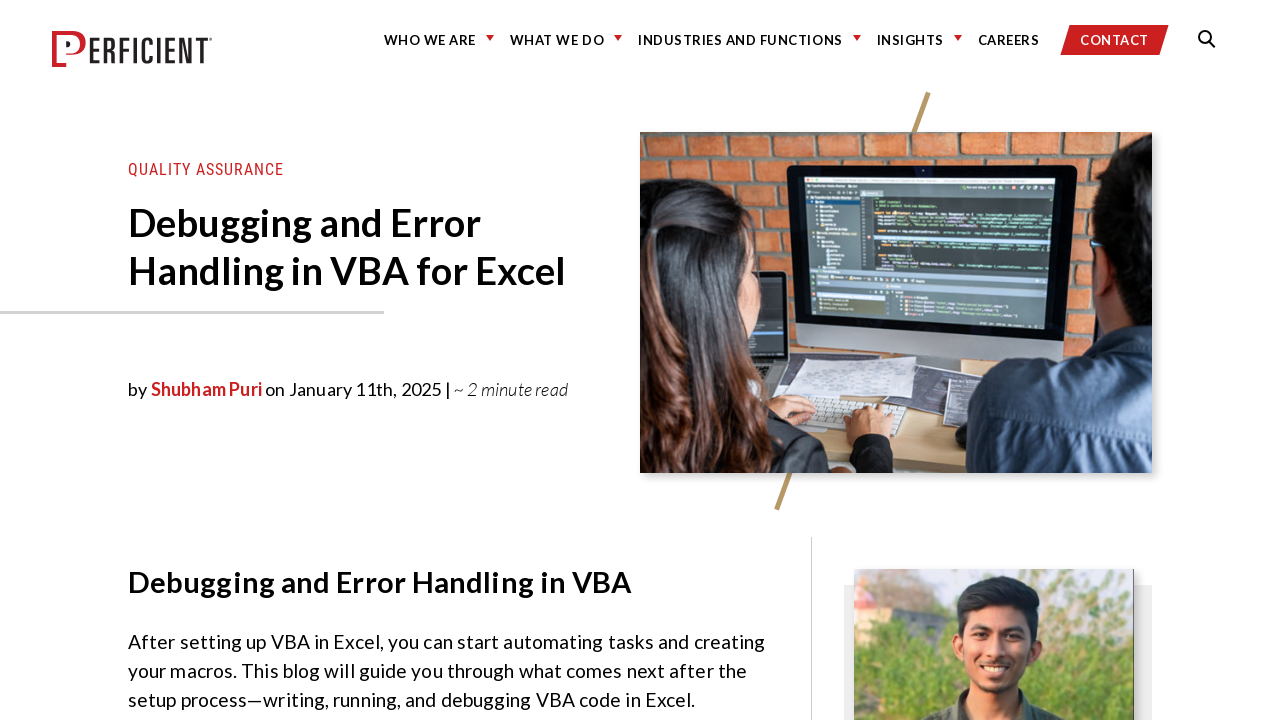

Page fully loaded with networkidle state (iteration 11)
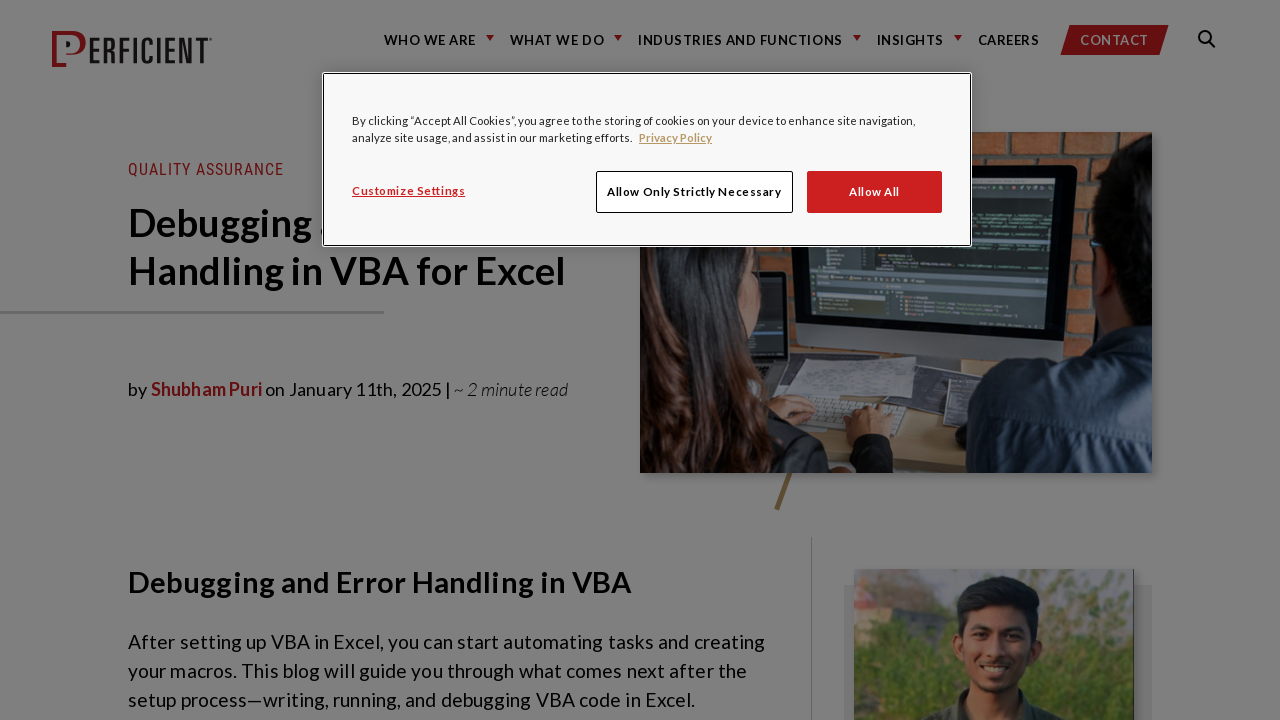

Navigated to blog post page (iteration 12)
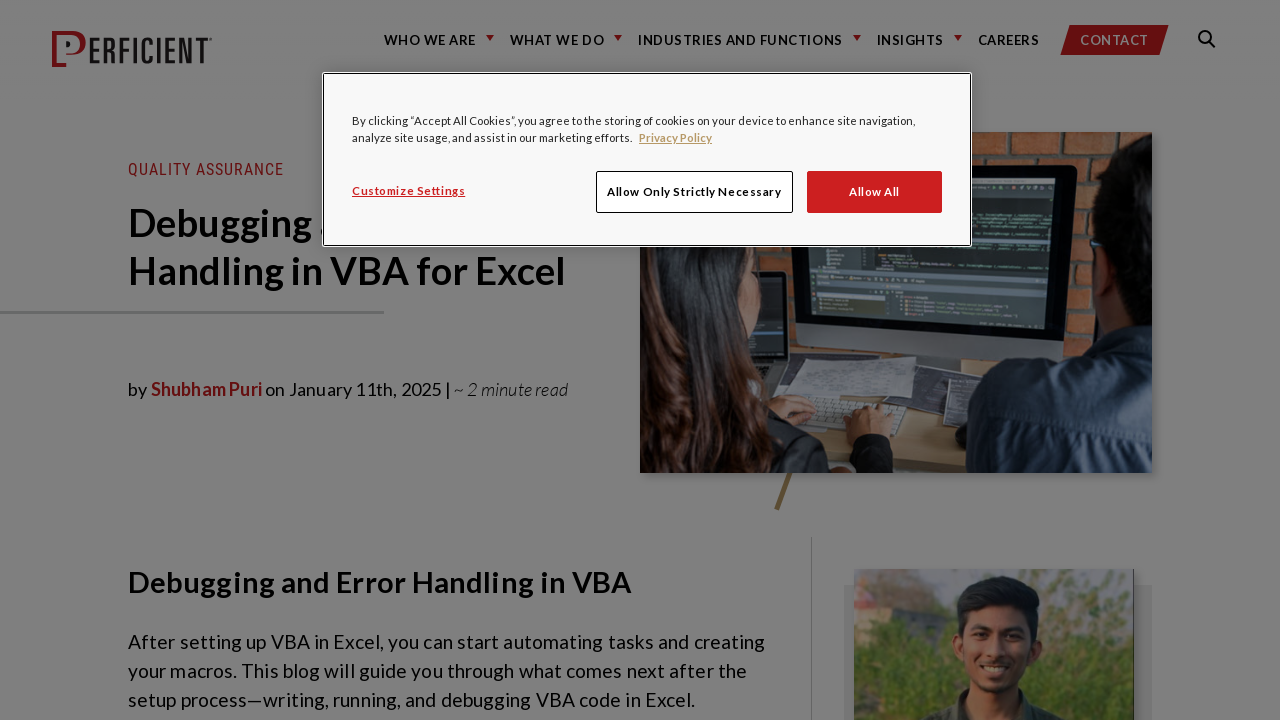

Page fully loaded with networkidle state (iteration 12)
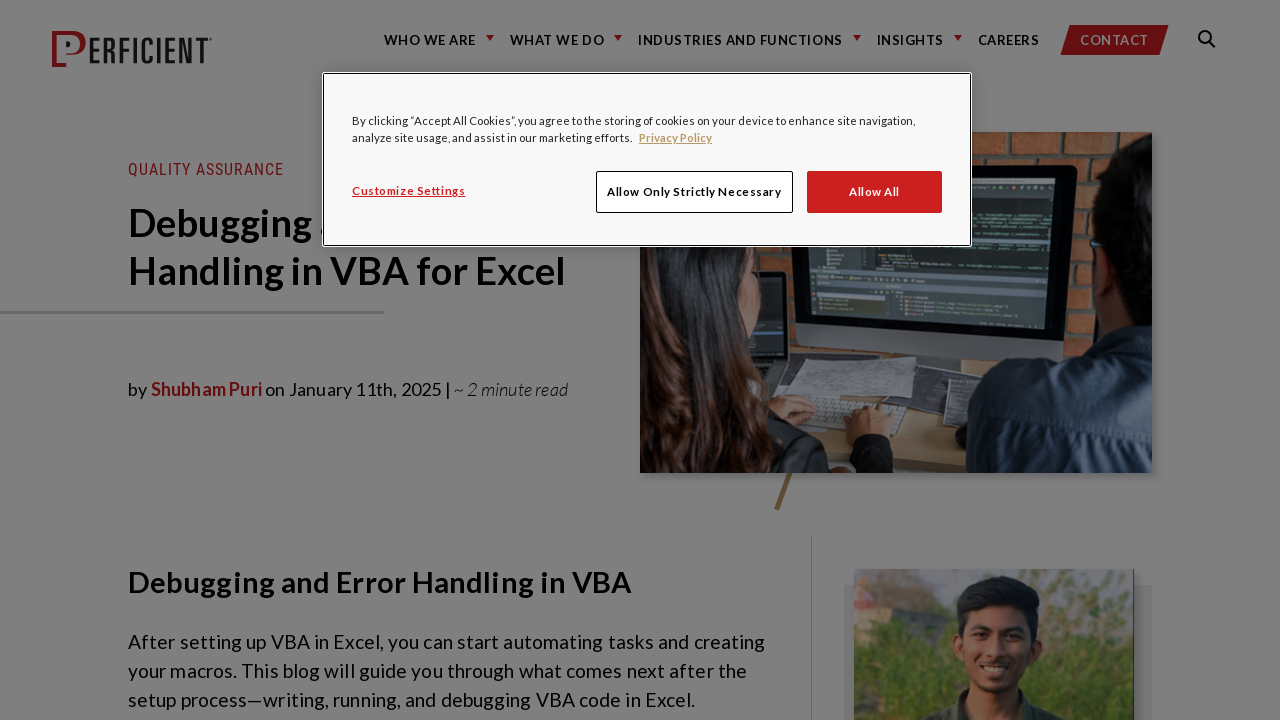

Navigated to blog post page (iteration 13)
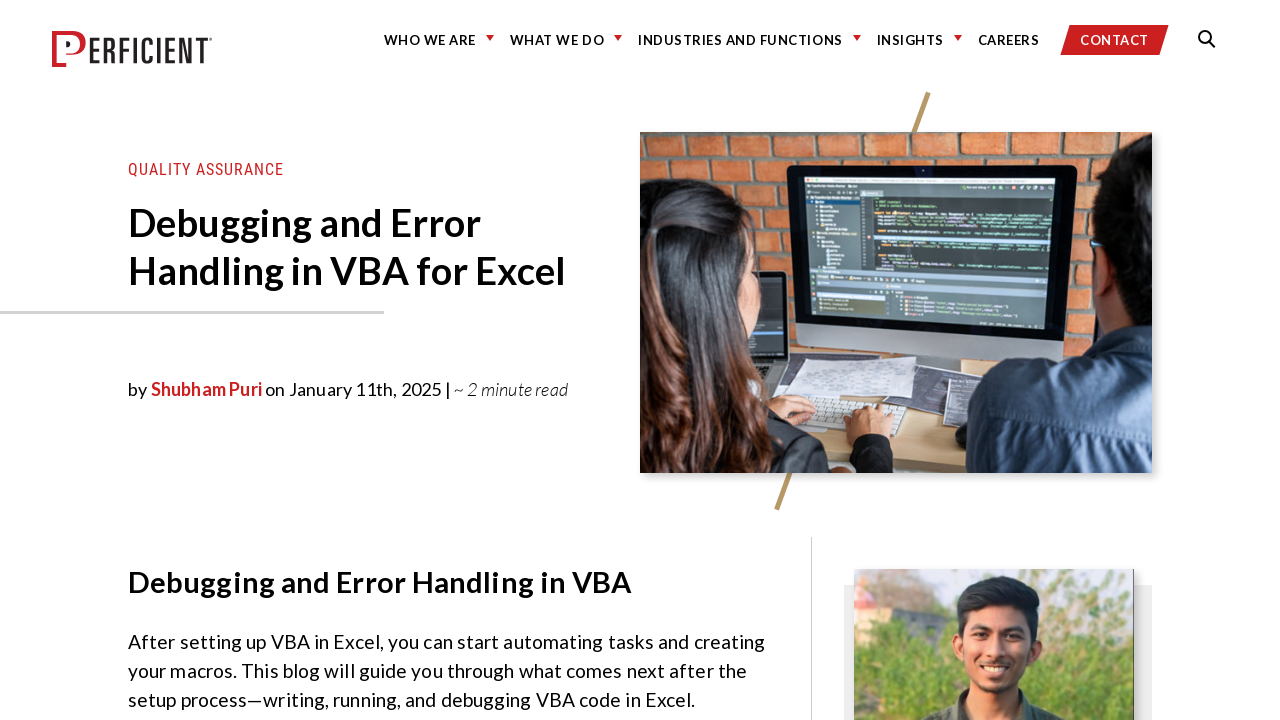

Page fully loaded with networkidle state (iteration 13)
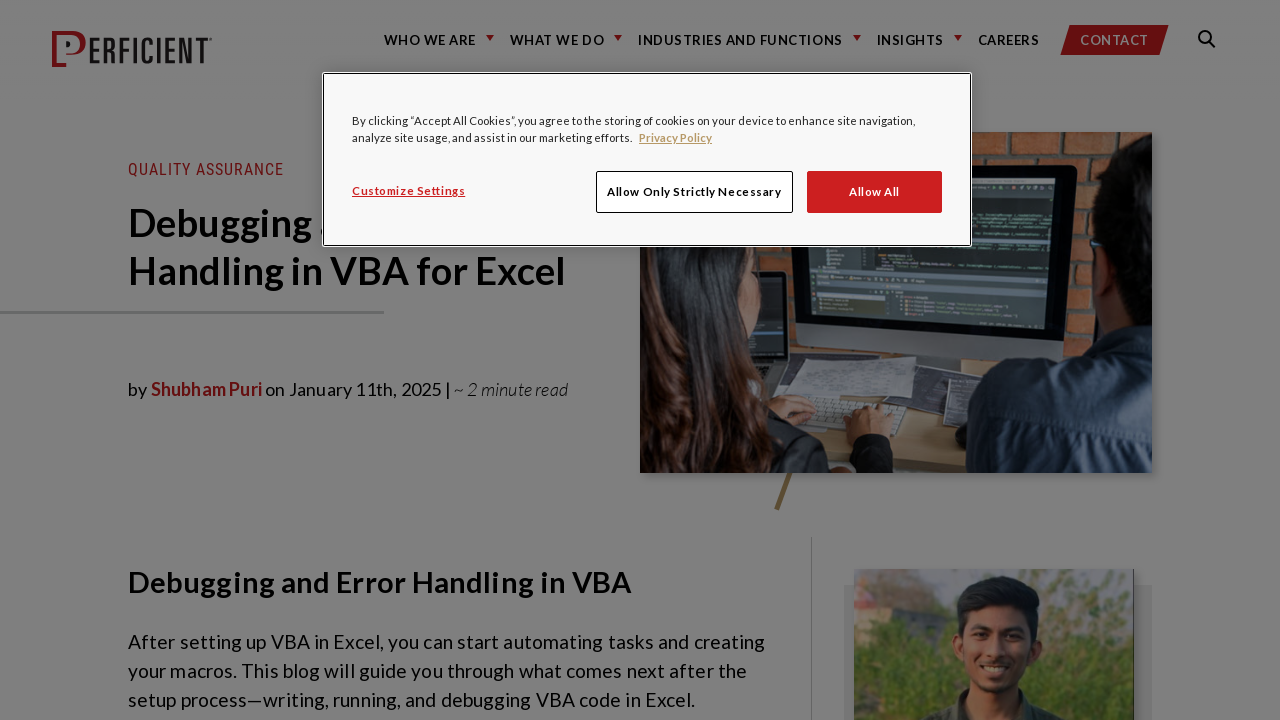

Navigated to blog post page (iteration 14)
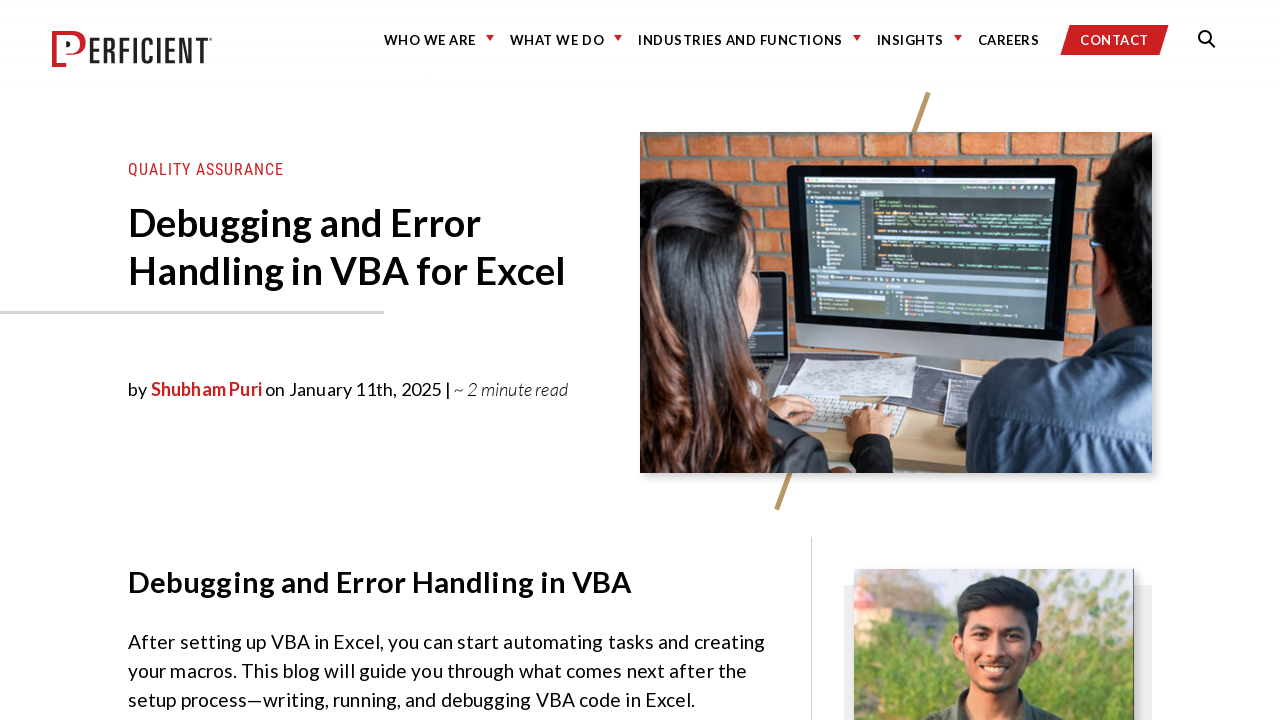

Page fully loaded with networkidle state (iteration 14)
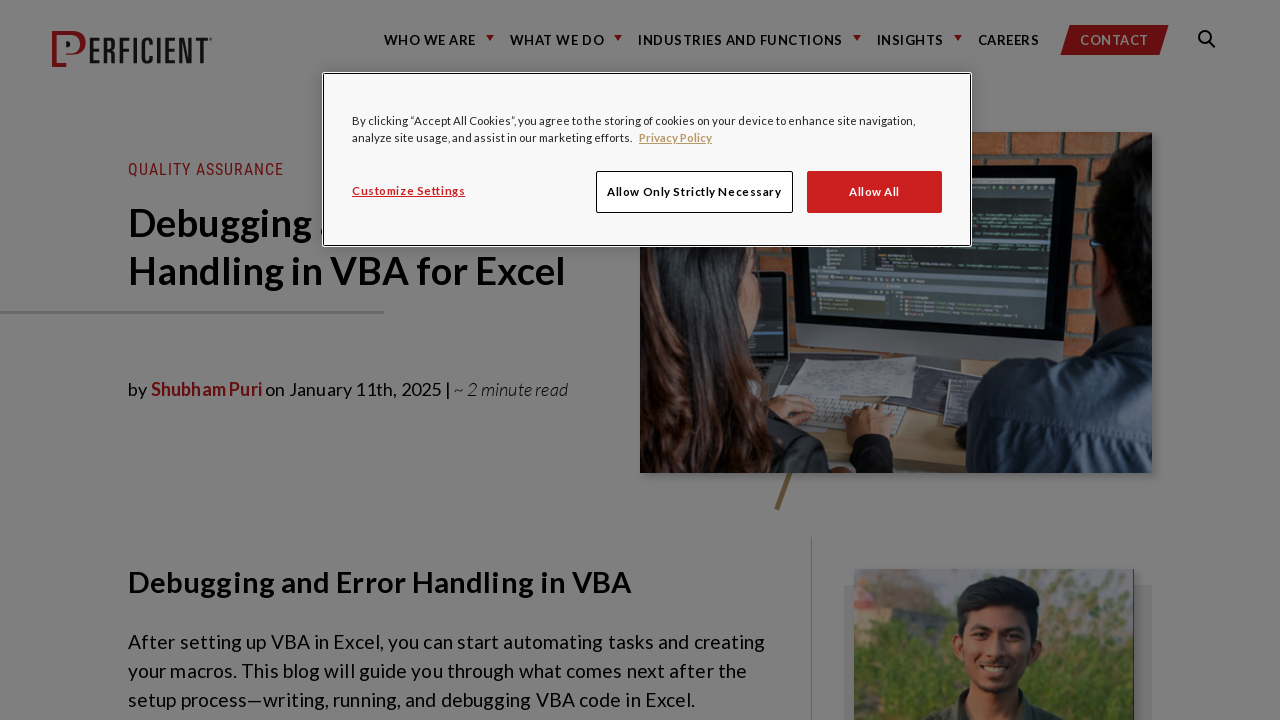

Navigated to blog post page (iteration 15)
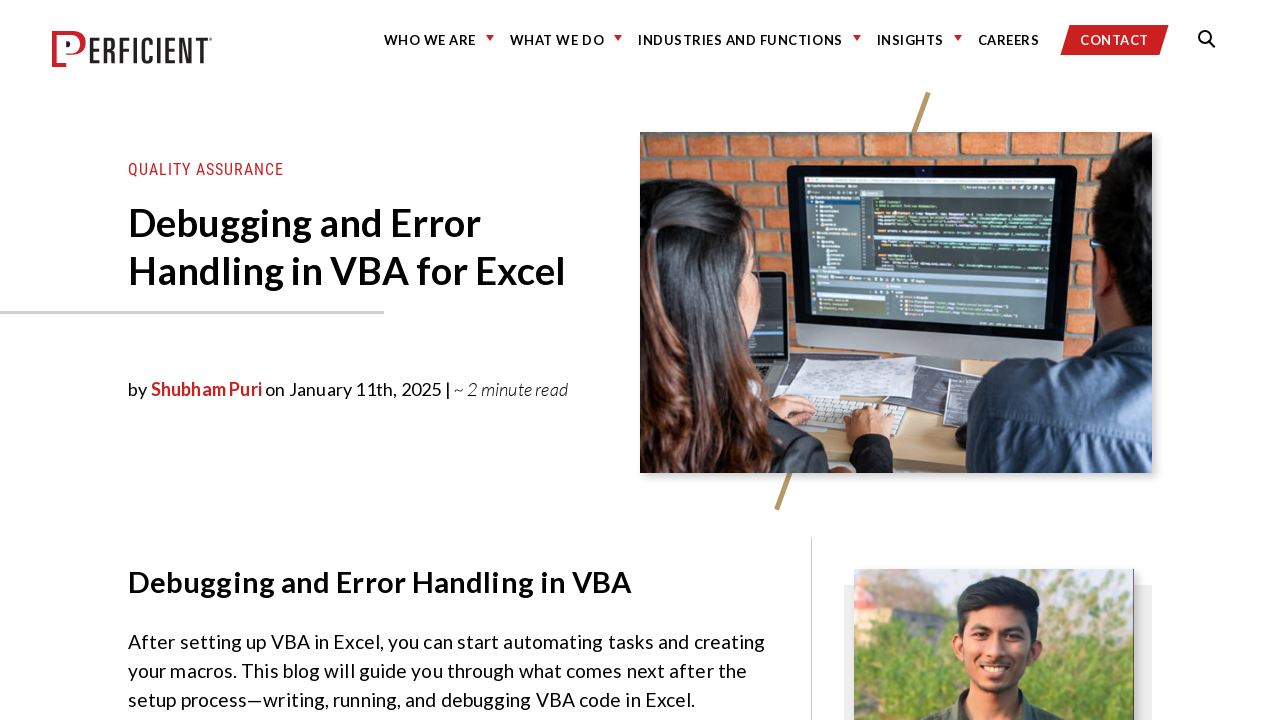

Page fully loaded with networkidle state (iteration 15)
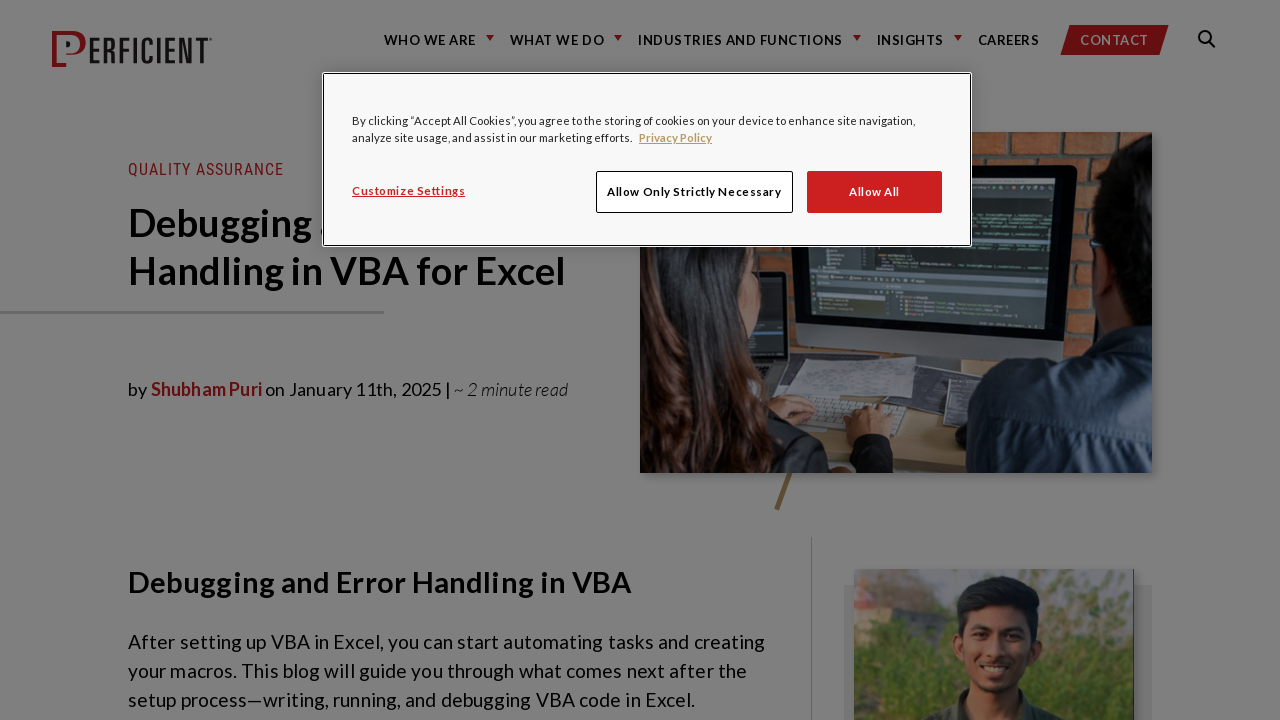

Navigated to blog post page (iteration 16)
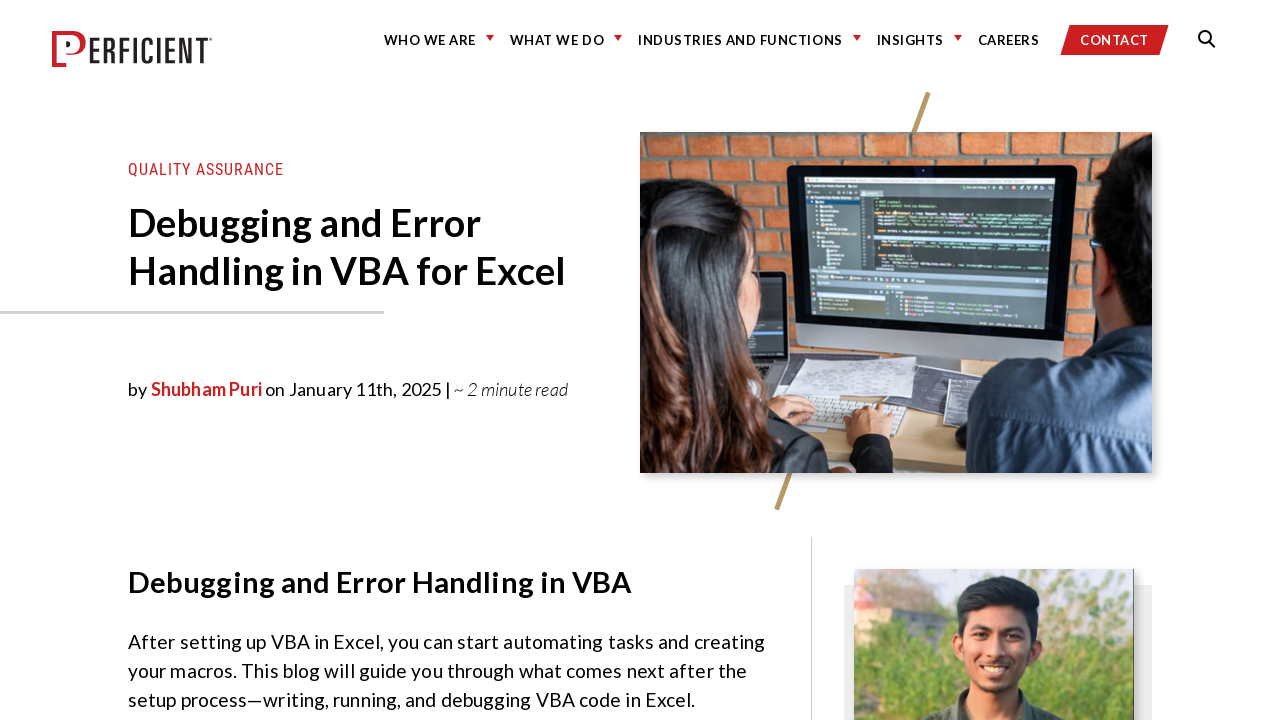

Page fully loaded with networkidle state (iteration 16)
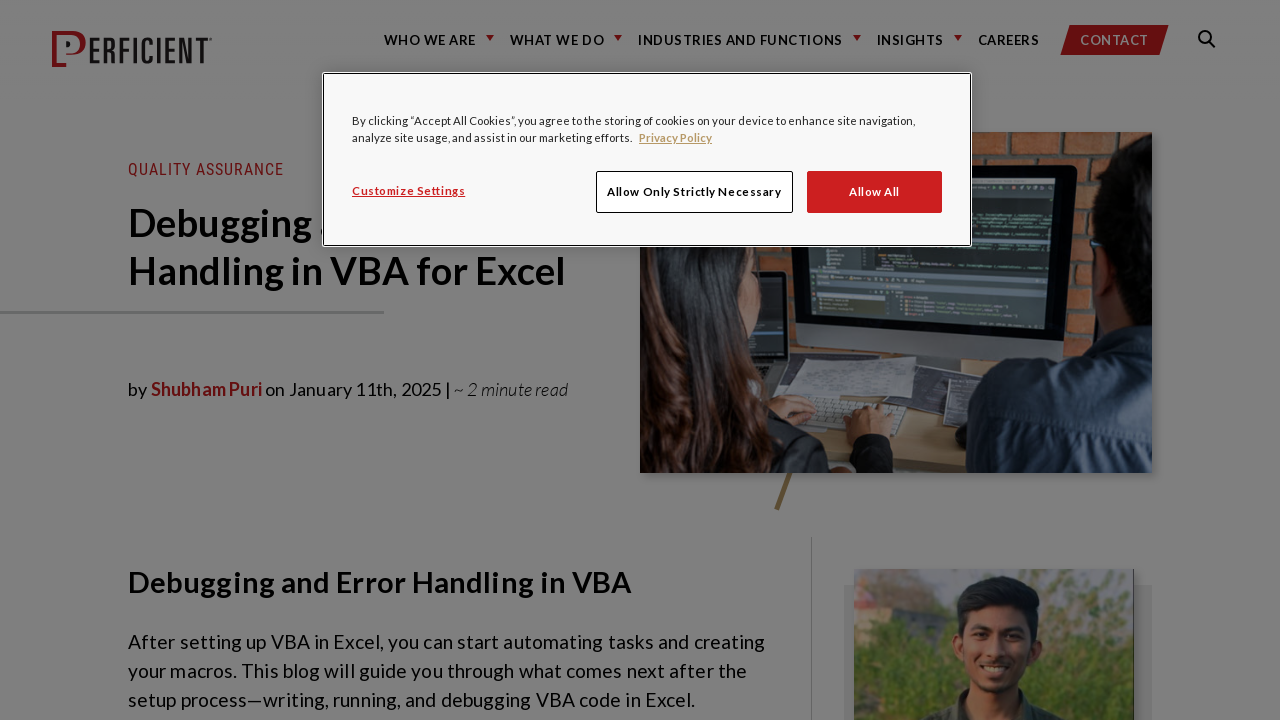

Navigated to blog post page (iteration 17)
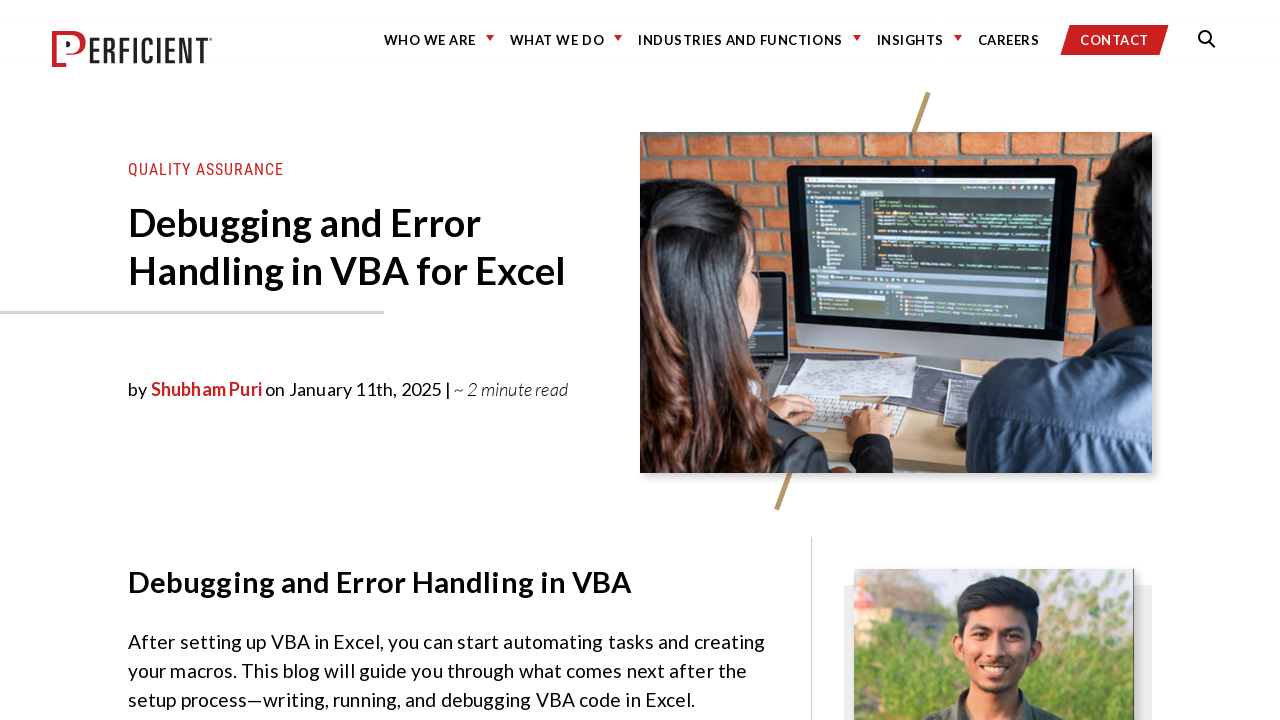

Page fully loaded with networkidle state (iteration 17)
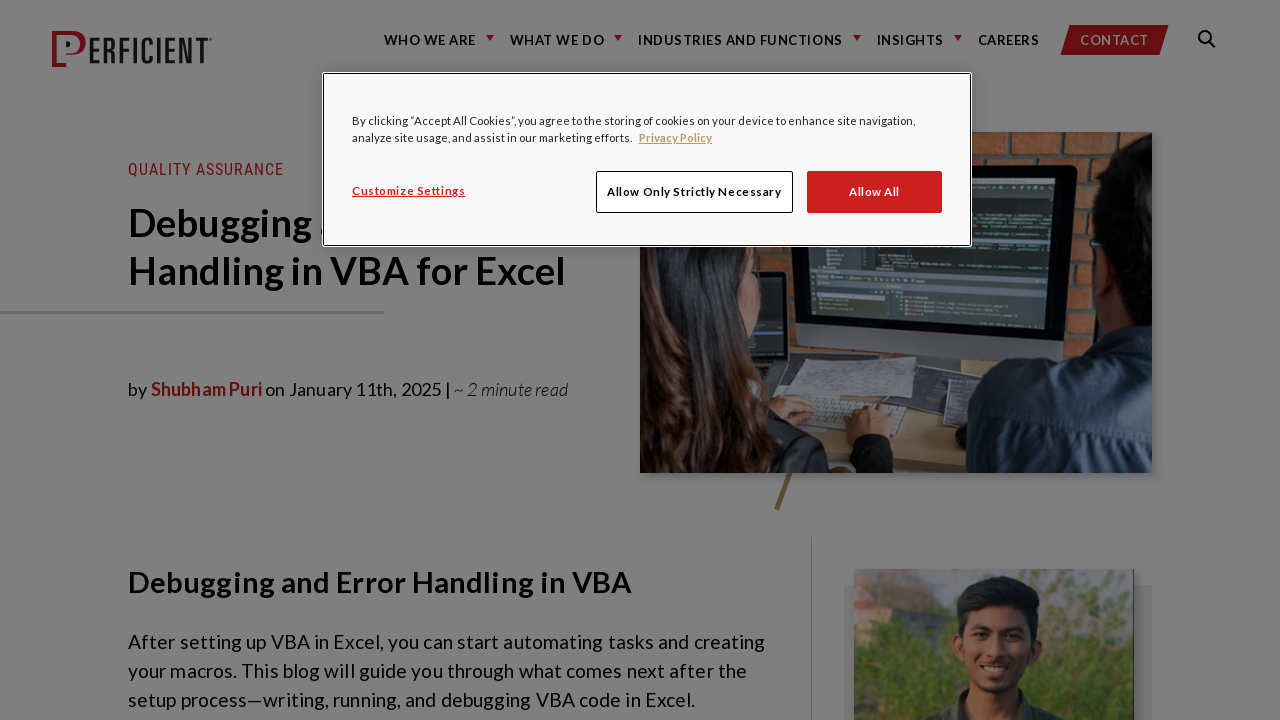

Navigated to blog post page (iteration 18)
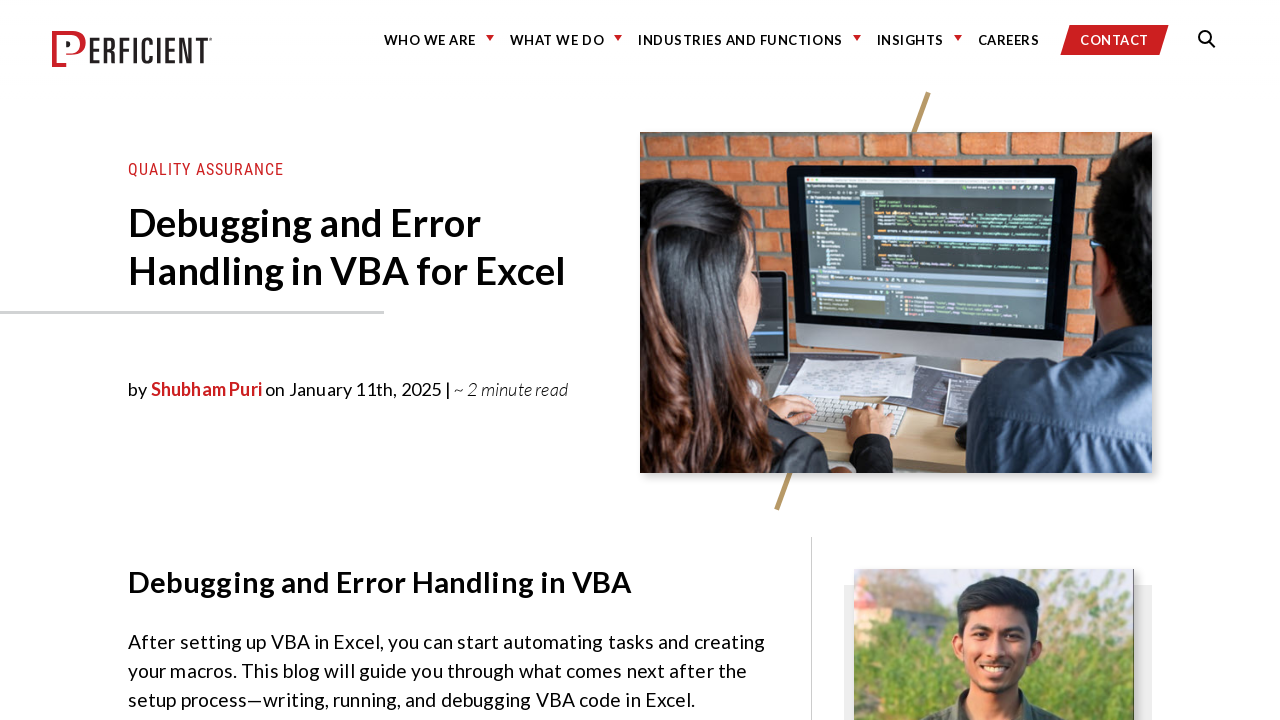

Page fully loaded with networkidle state (iteration 18)
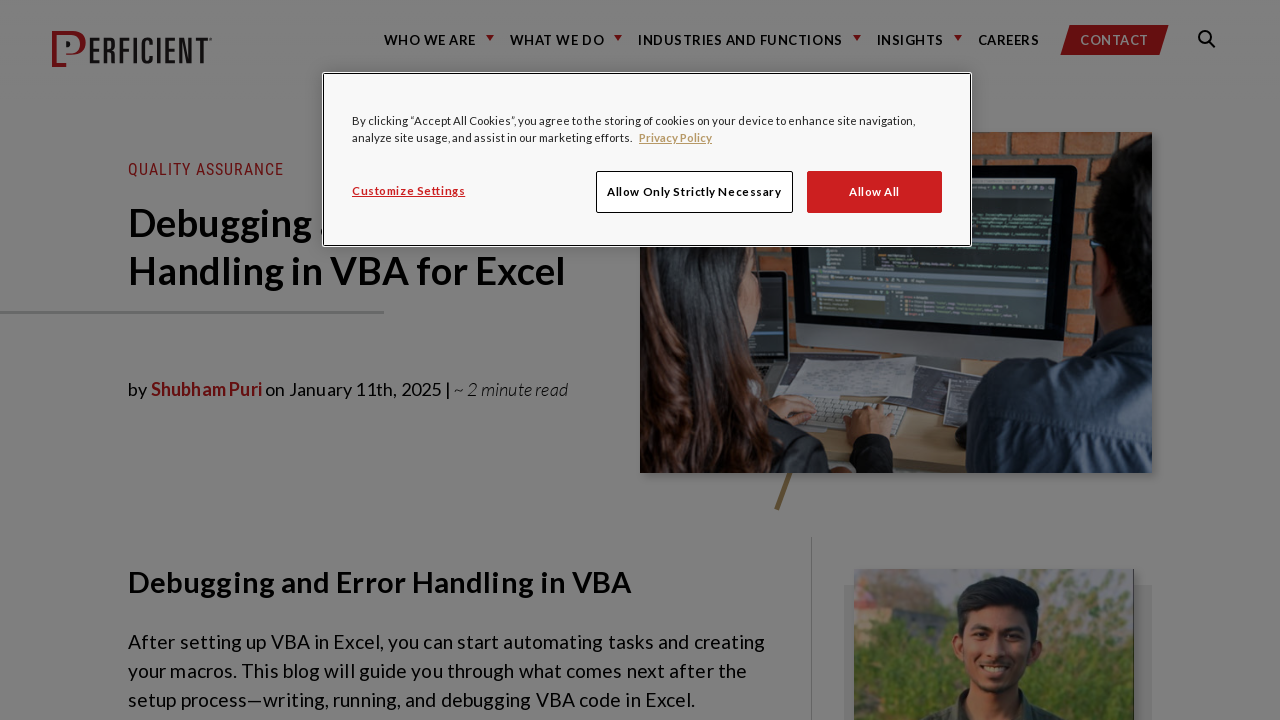

Navigated to blog post page (iteration 19)
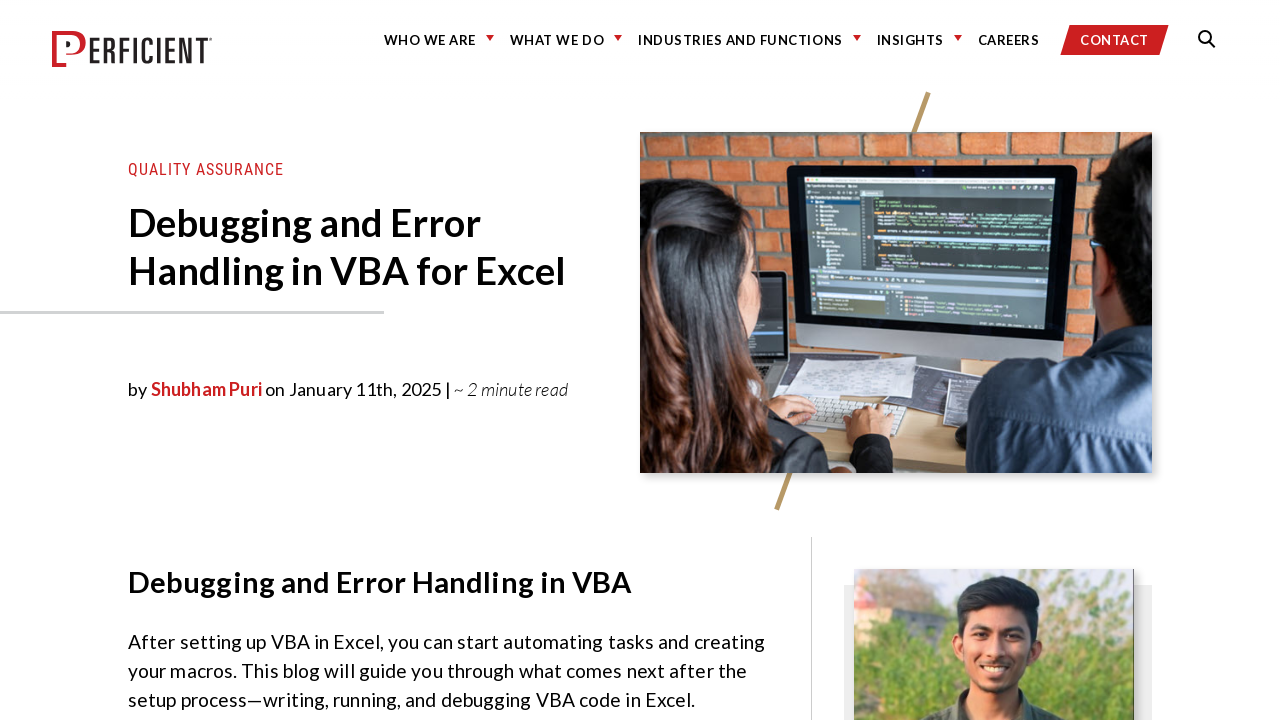

Page fully loaded with networkidle state (iteration 19)
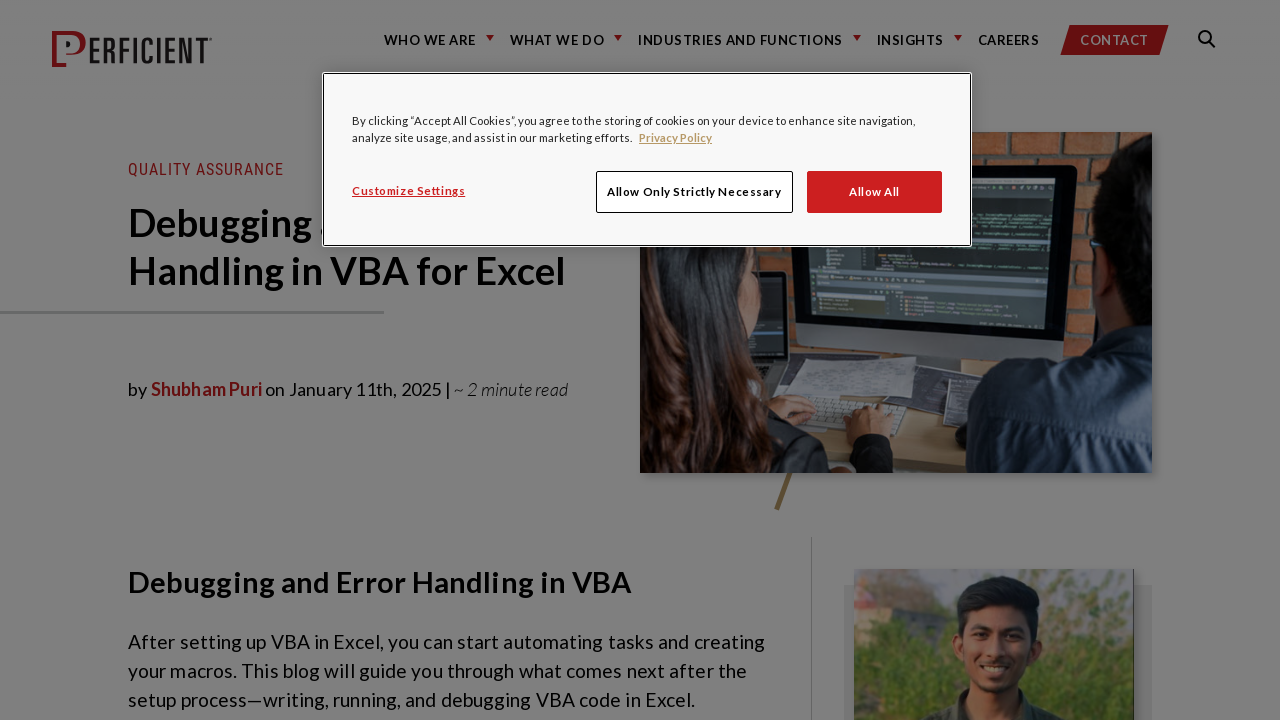

Navigated to blog post page (iteration 20)
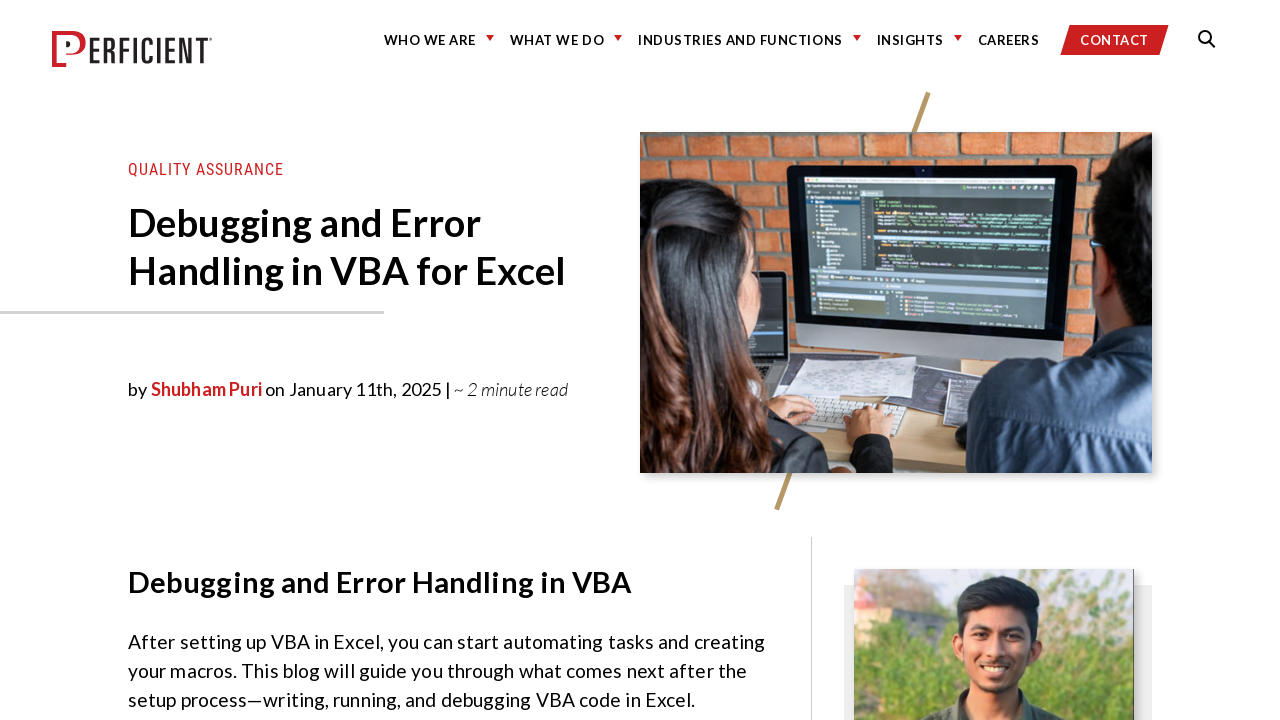

Page fully loaded with networkidle state (iteration 20)
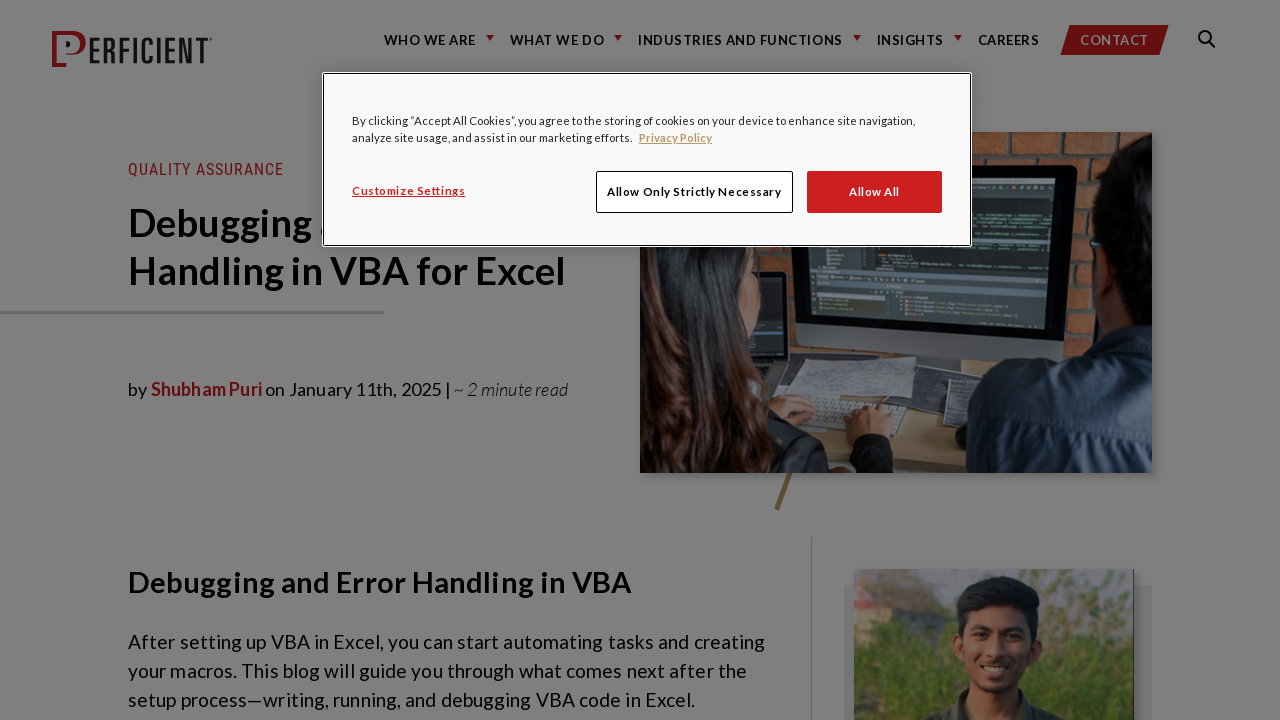

Navigated to blog post page (iteration 21)
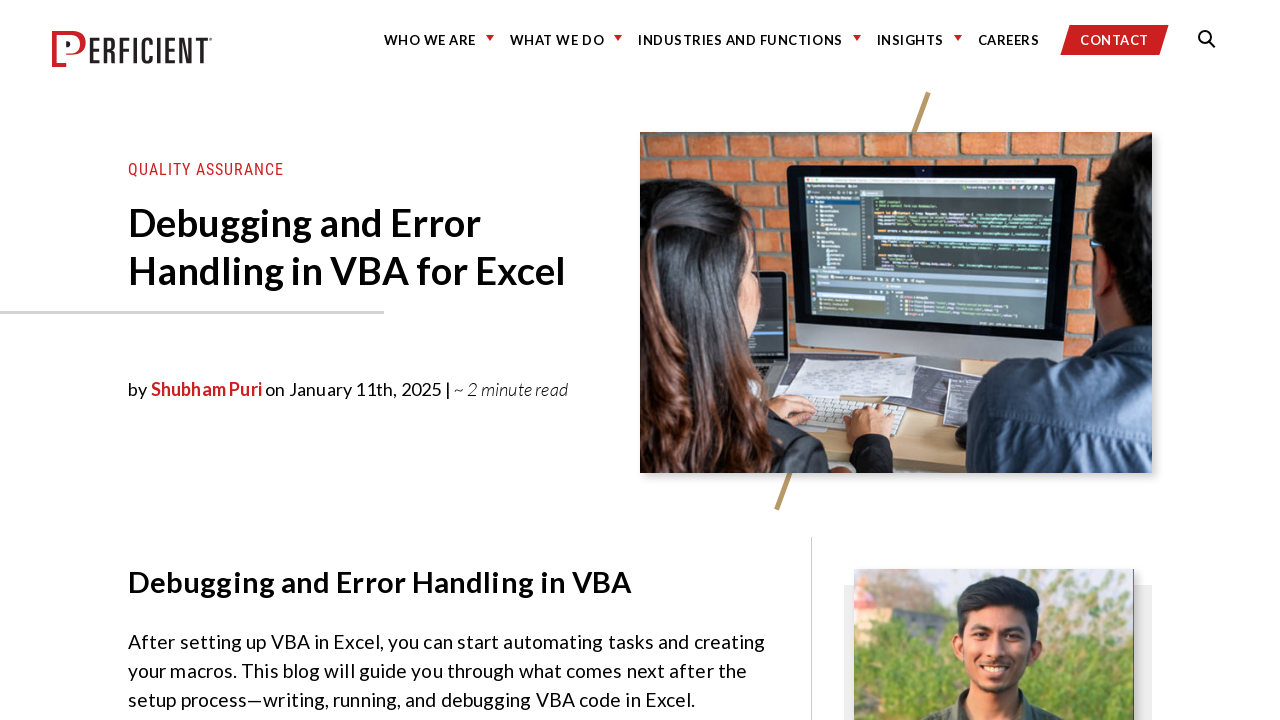

Page fully loaded with networkidle state (iteration 21)
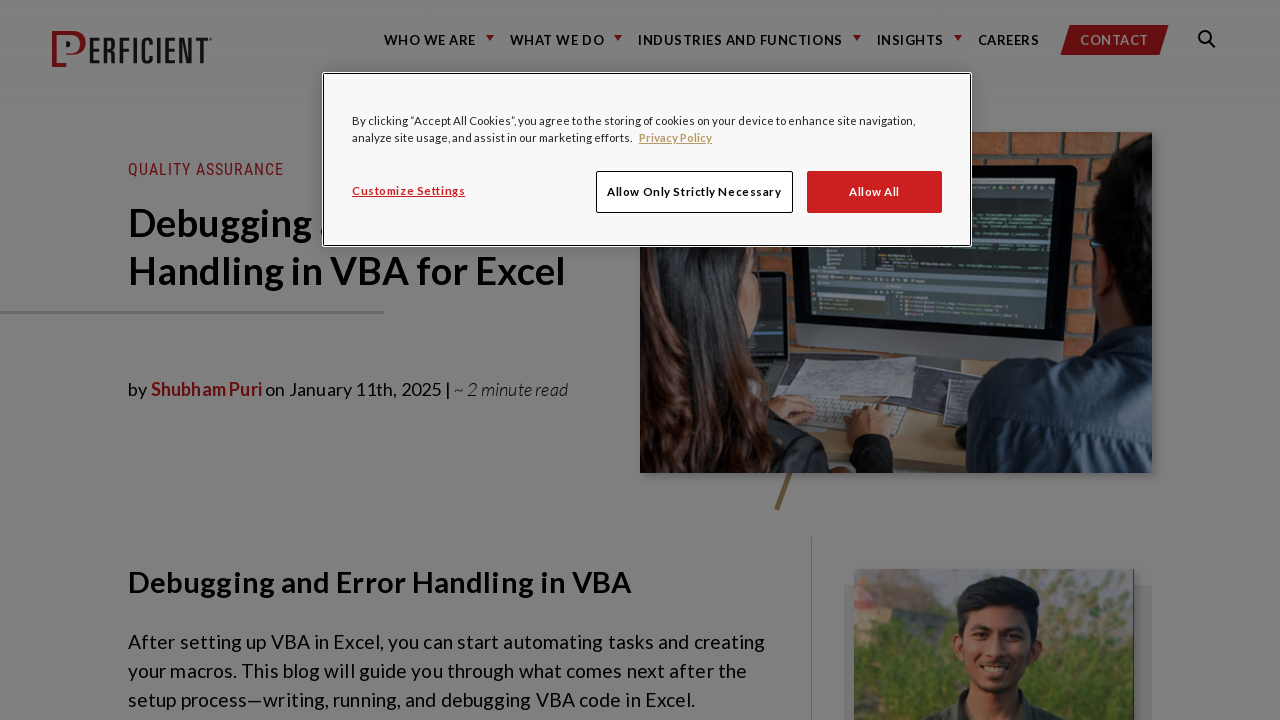

Navigated to blog post page (iteration 22)
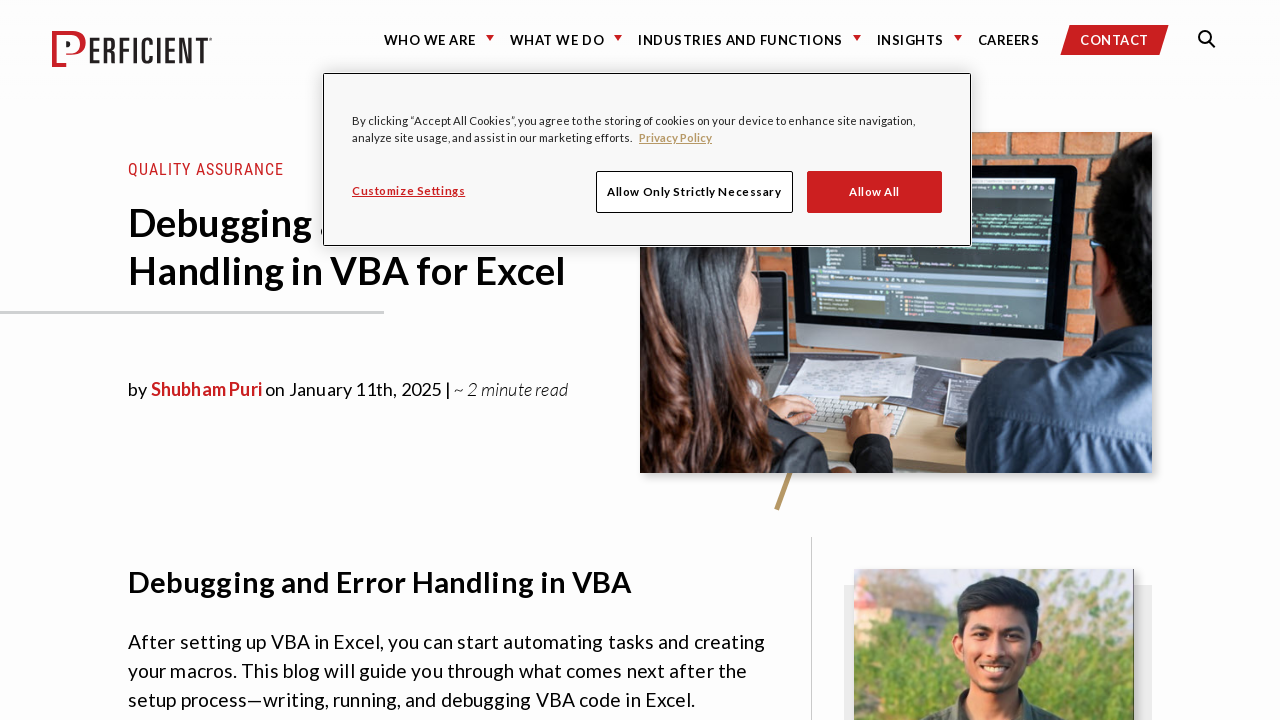

Page fully loaded with networkidle state (iteration 22)
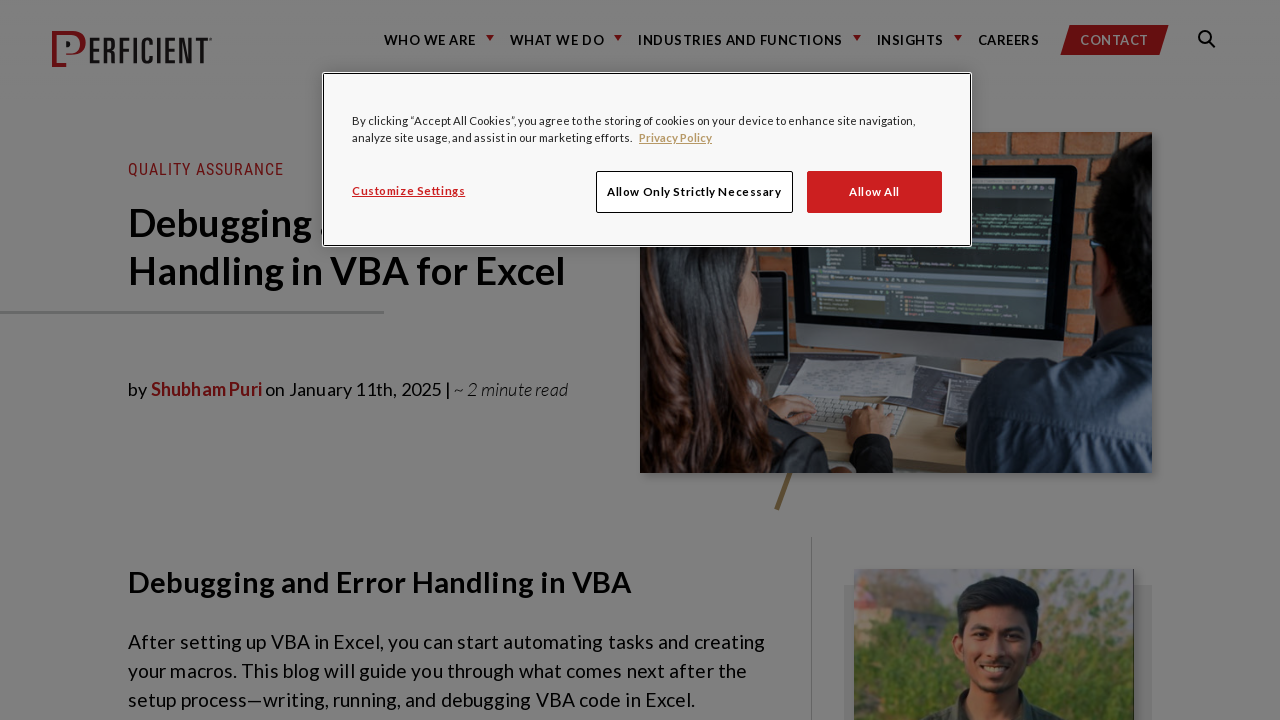

Navigated to blog post page (iteration 23)
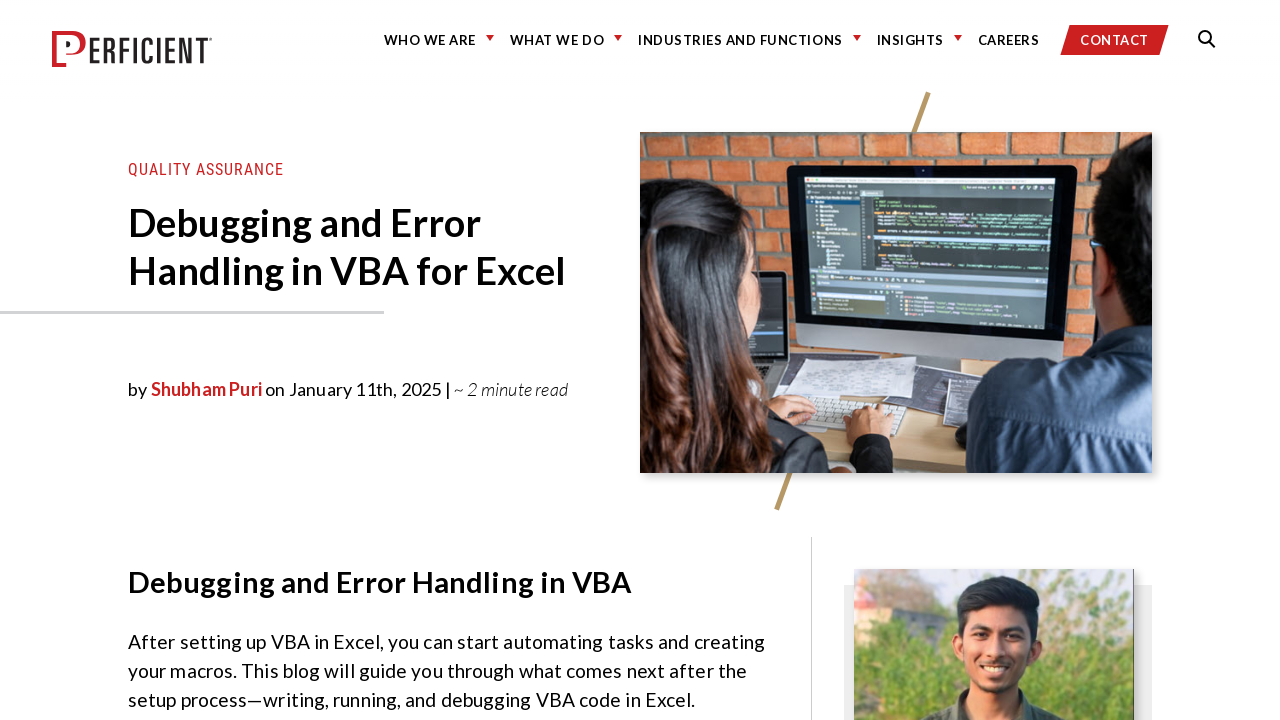

Page fully loaded with networkidle state (iteration 23)
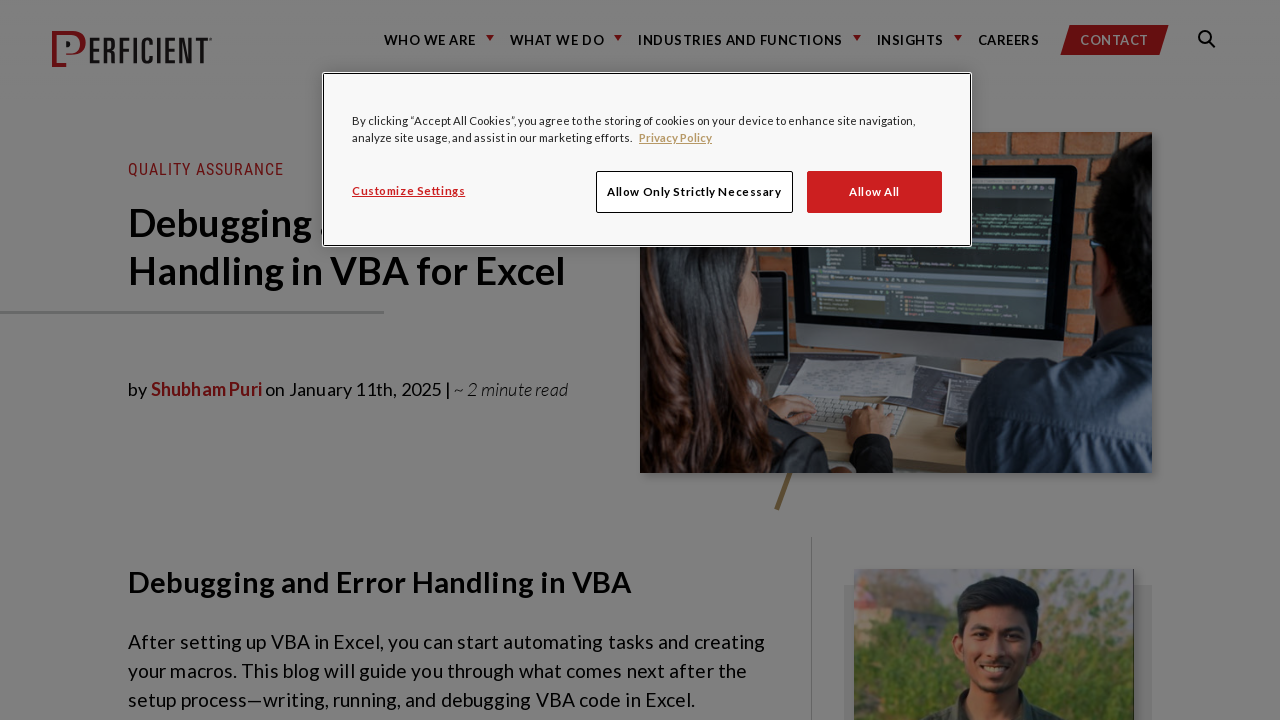

Navigated to blog post page (iteration 24)
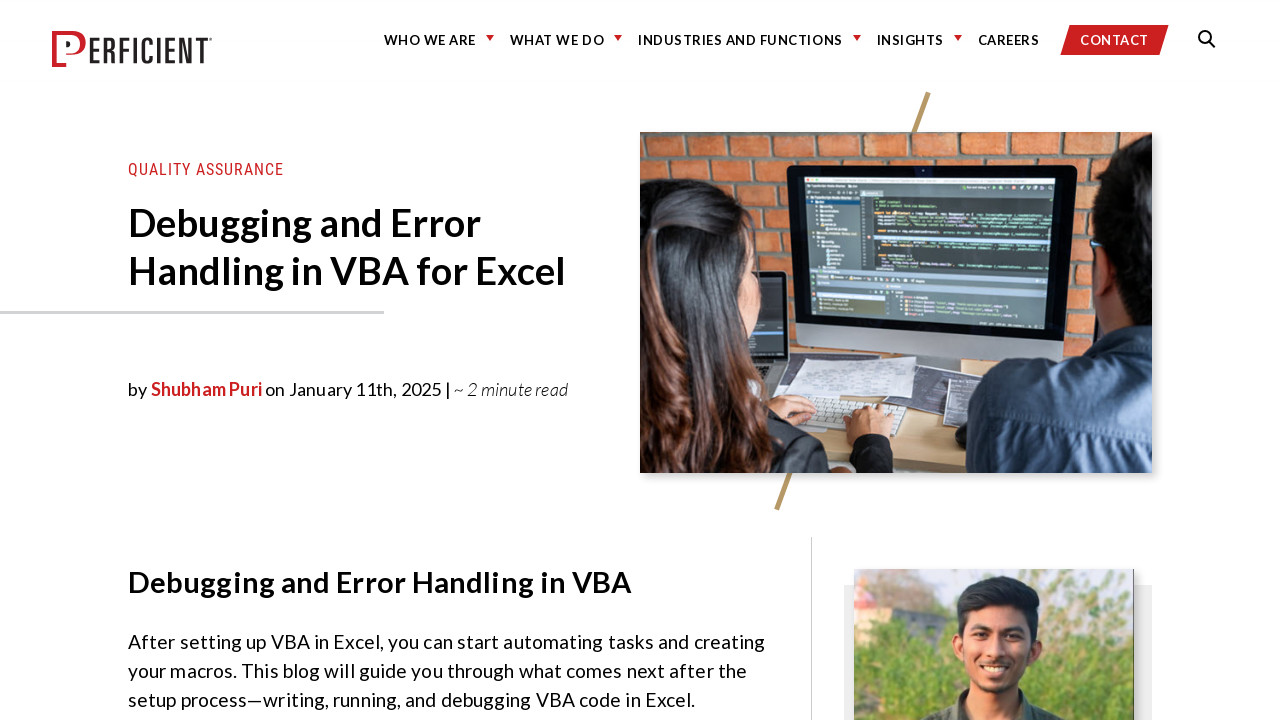

Page fully loaded with networkidle state (iteration 24)
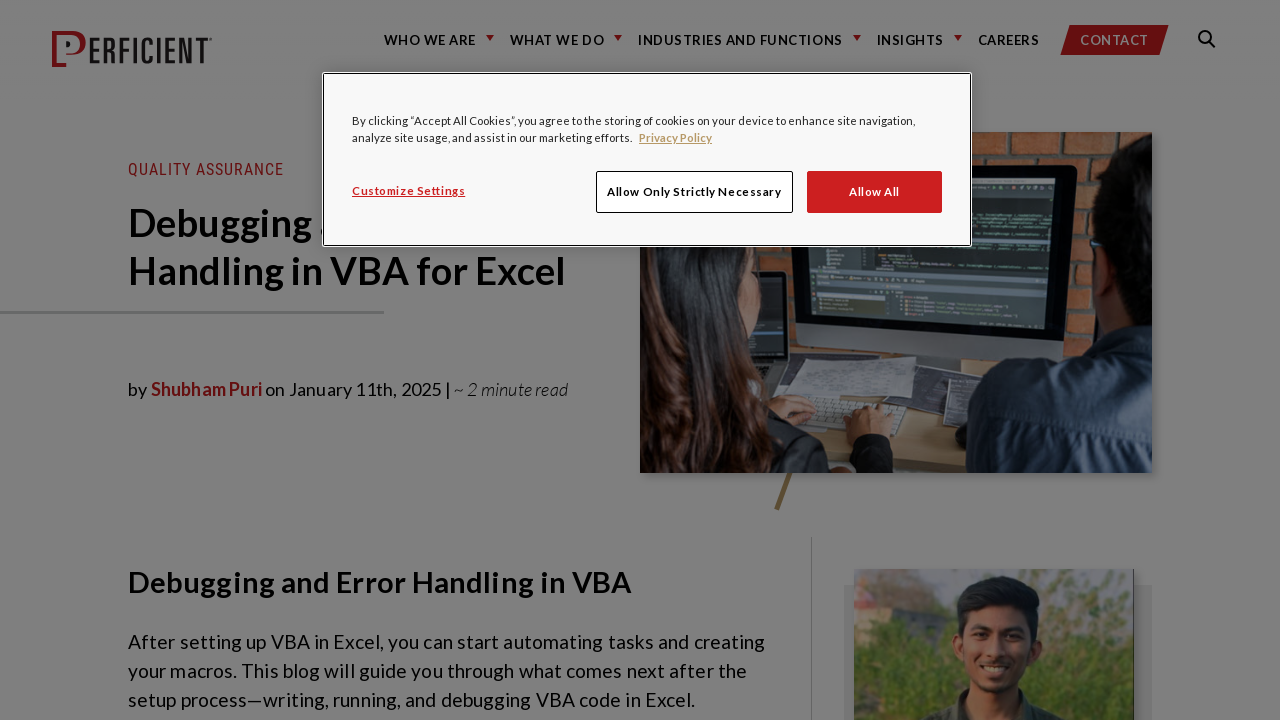

Navigated to blog post page (iteration 25)
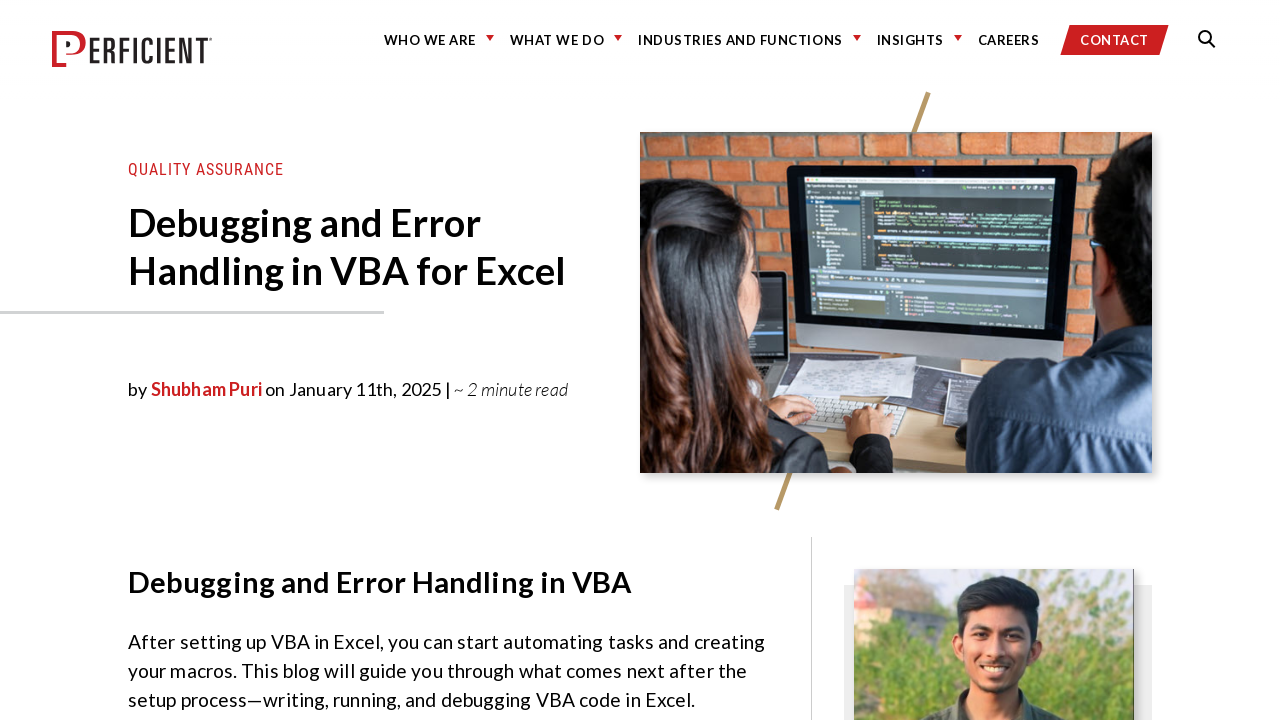

Page fully loaded with networkidle state (iteration 25)
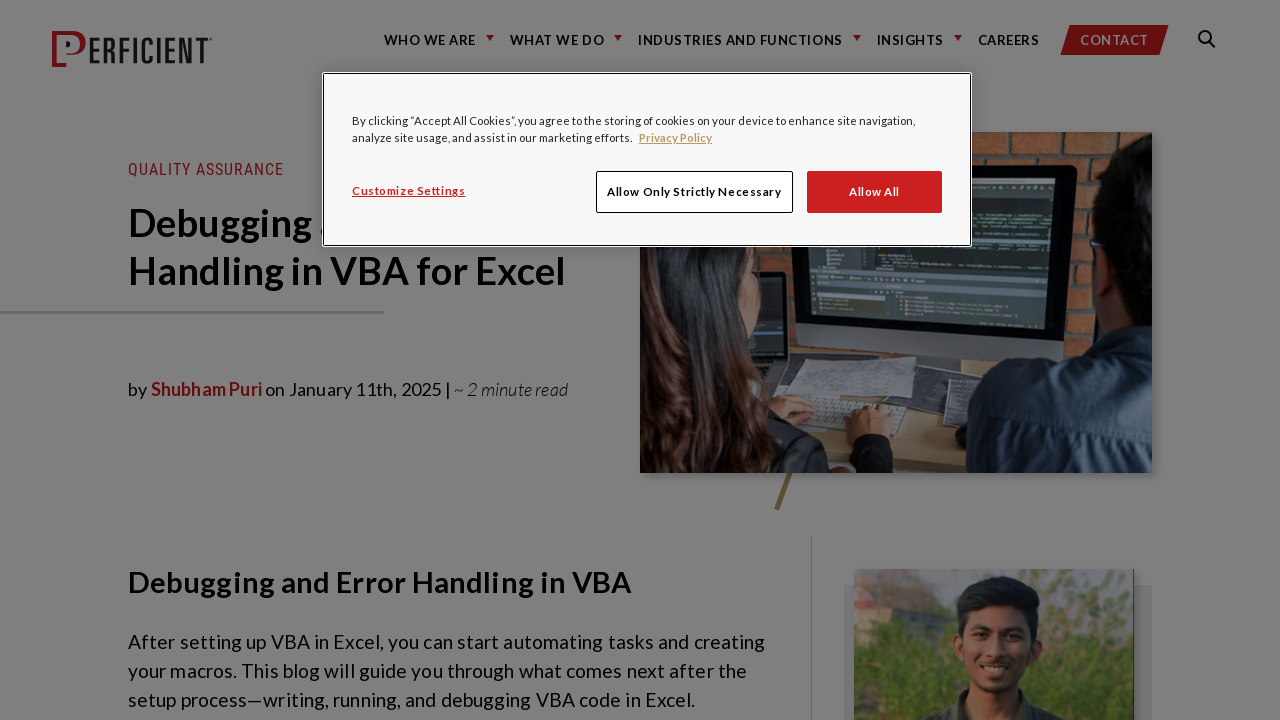

Navigated to blog post page (iteration 26)
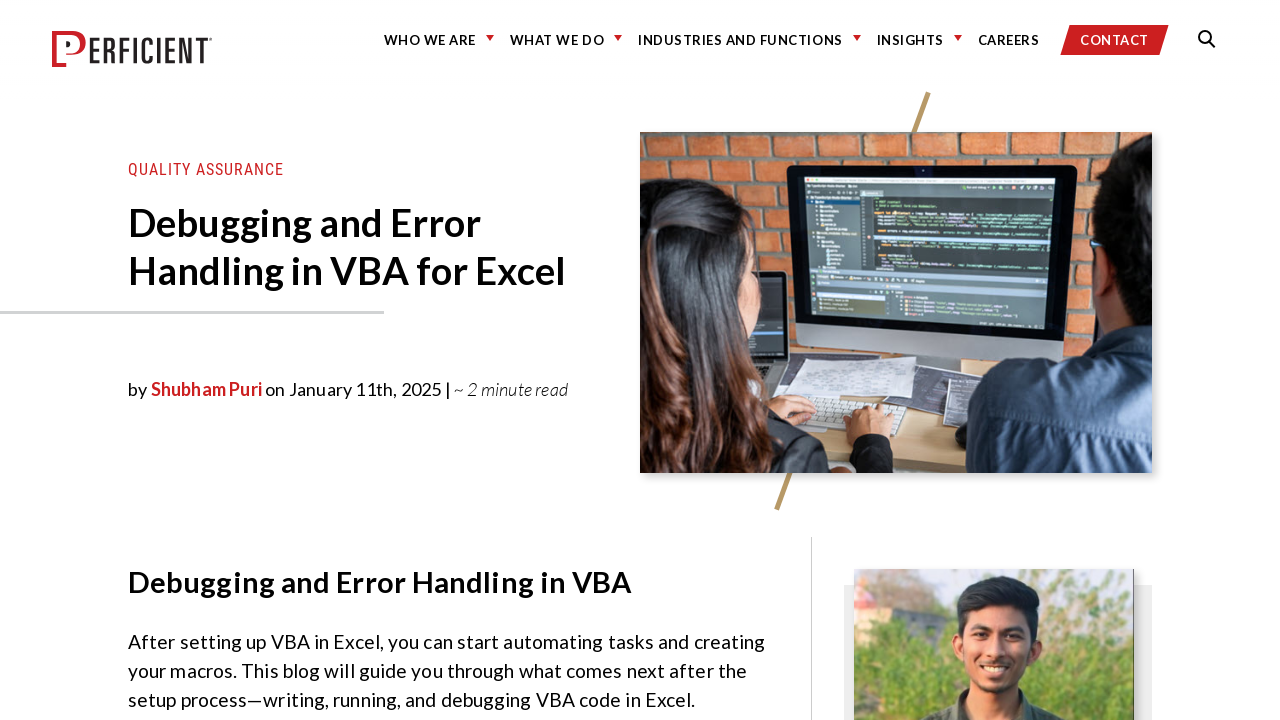

Page fully loaded with networkidle state (iteration 26)
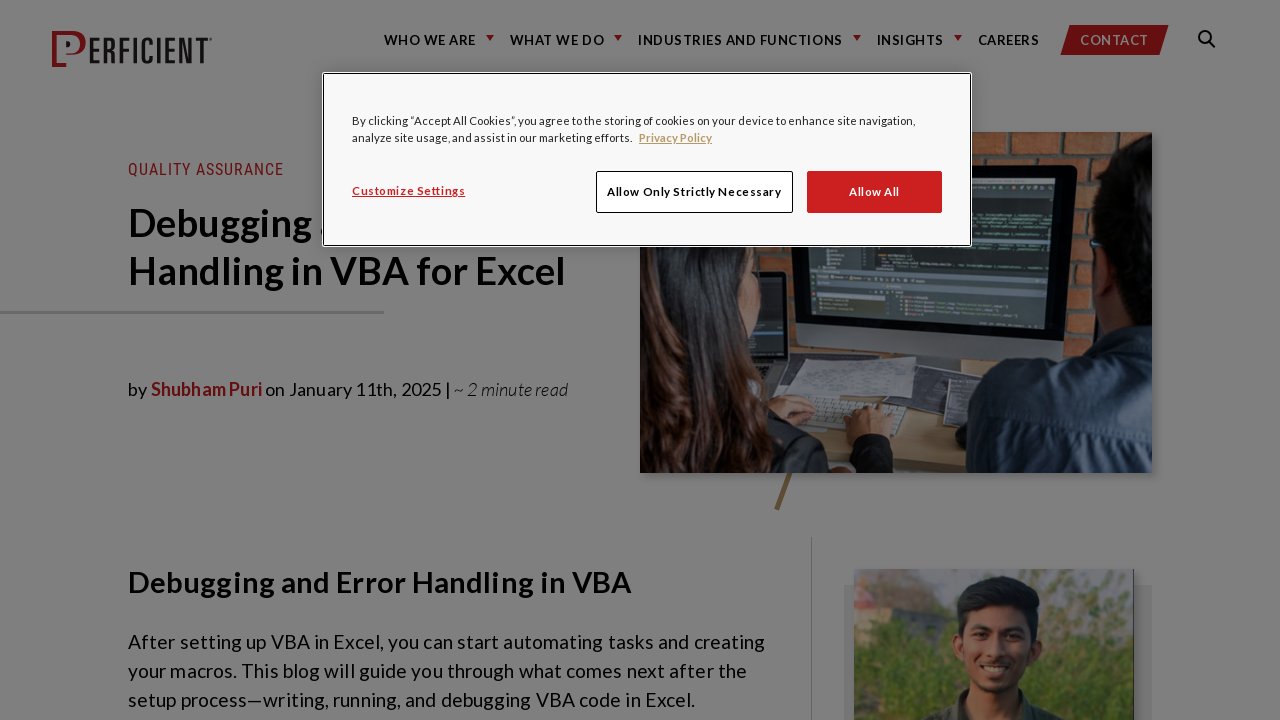

Navigated to blog post page (iteration 27)
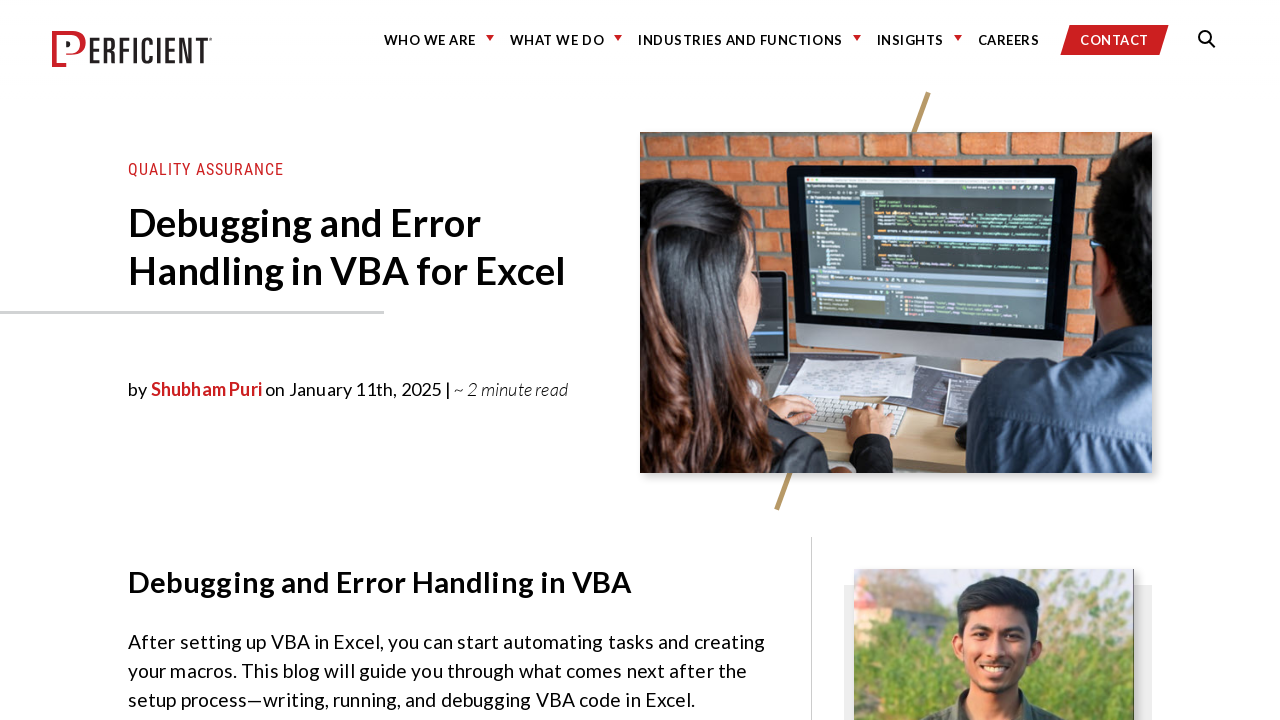

Page fully loaded with networkidle state (iteration 27)
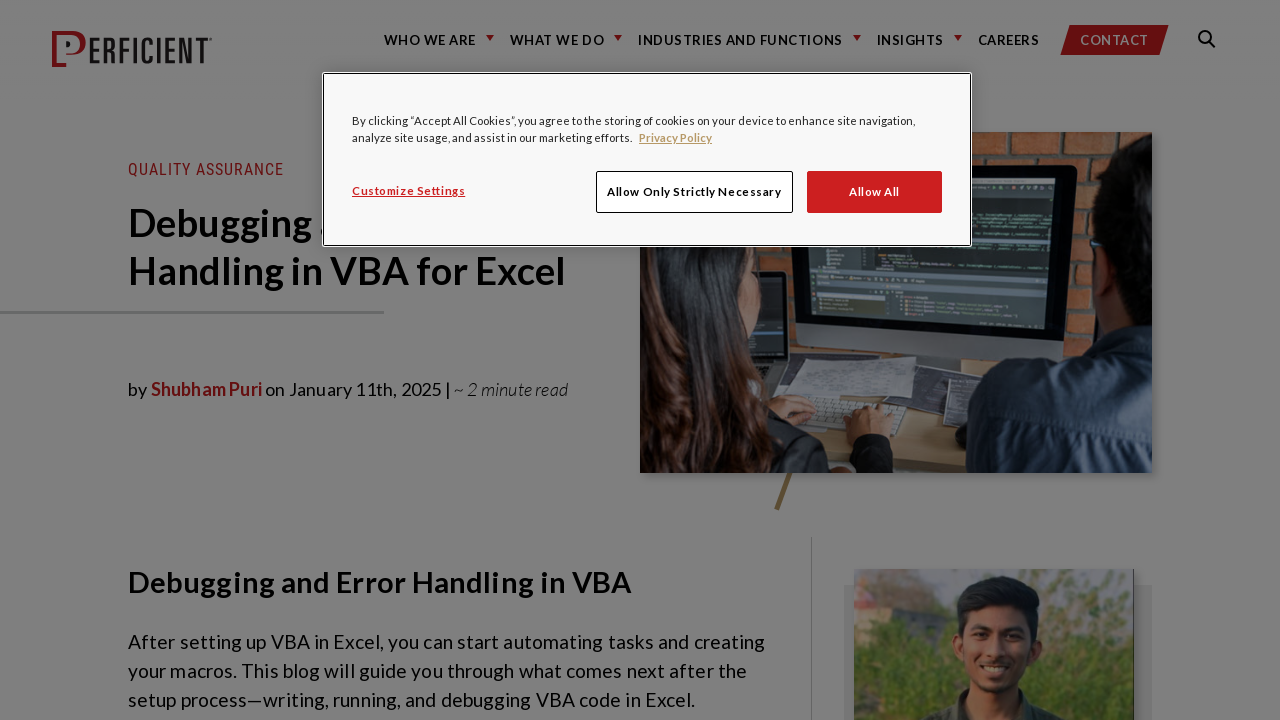

Navigated to blog post page (iteration 28)
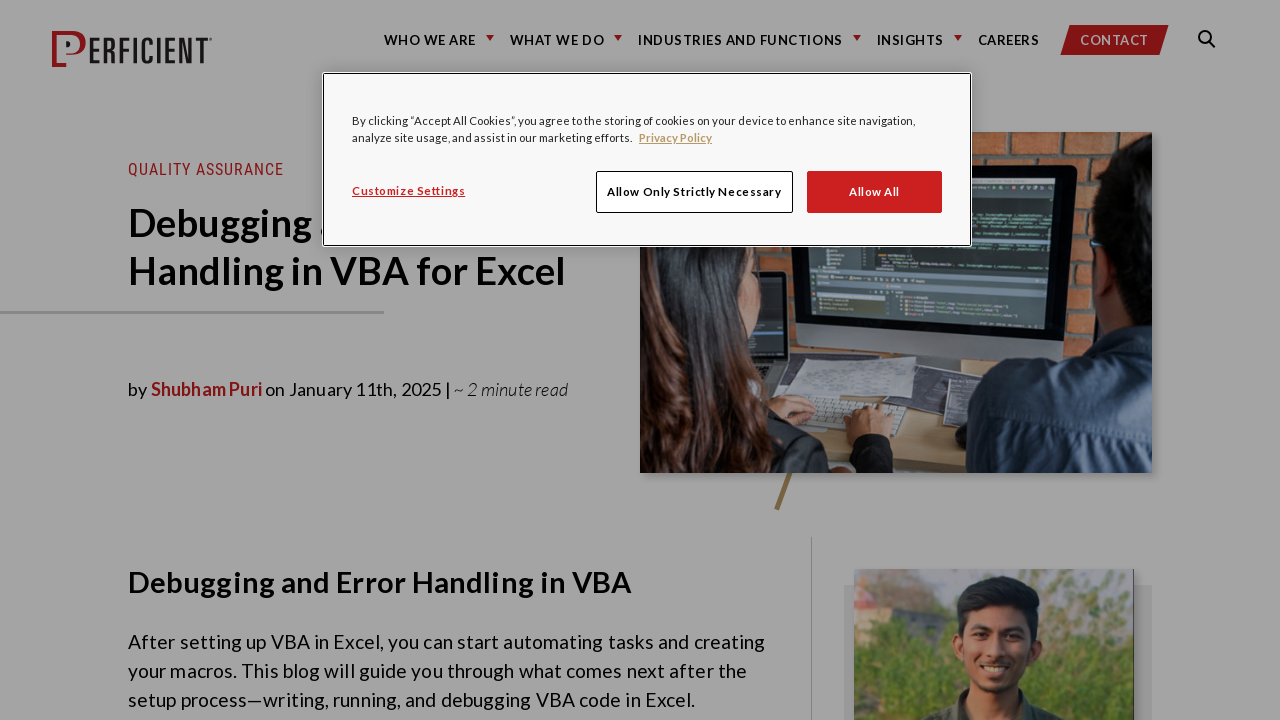

Page fully loaded with networkidle state (iteration 28)
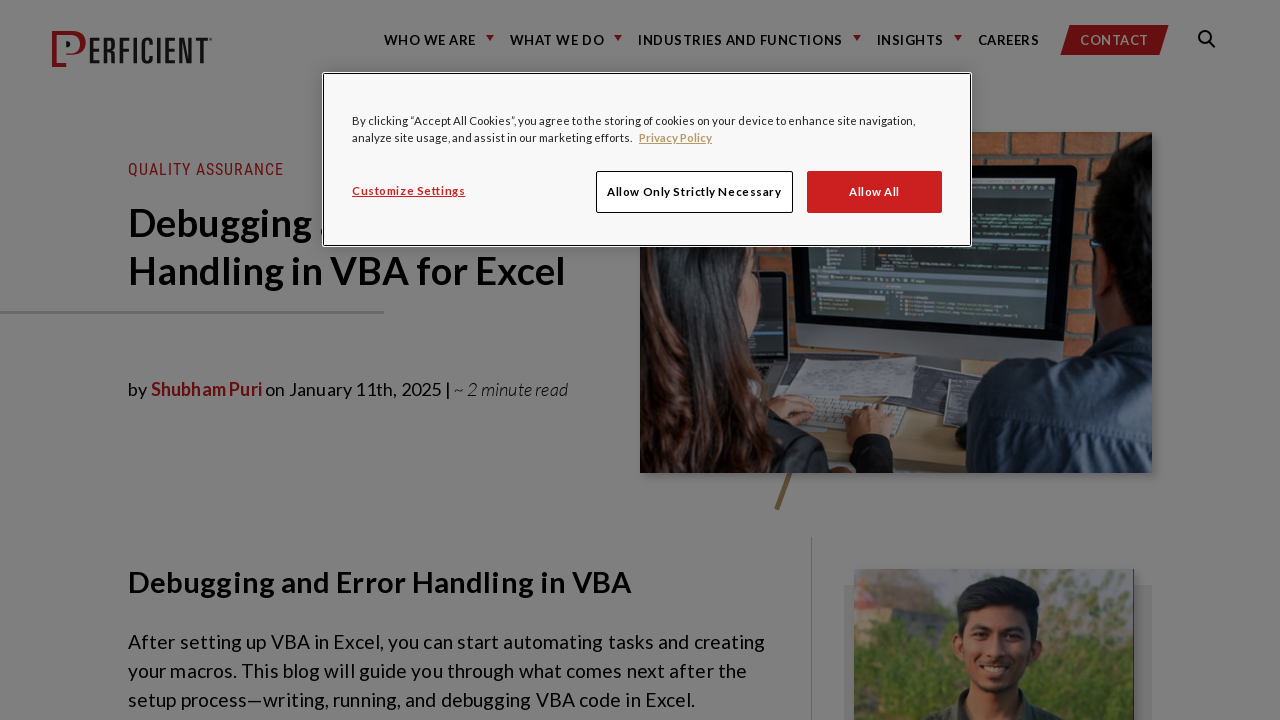

Navigated to blog post page (iteration 29)
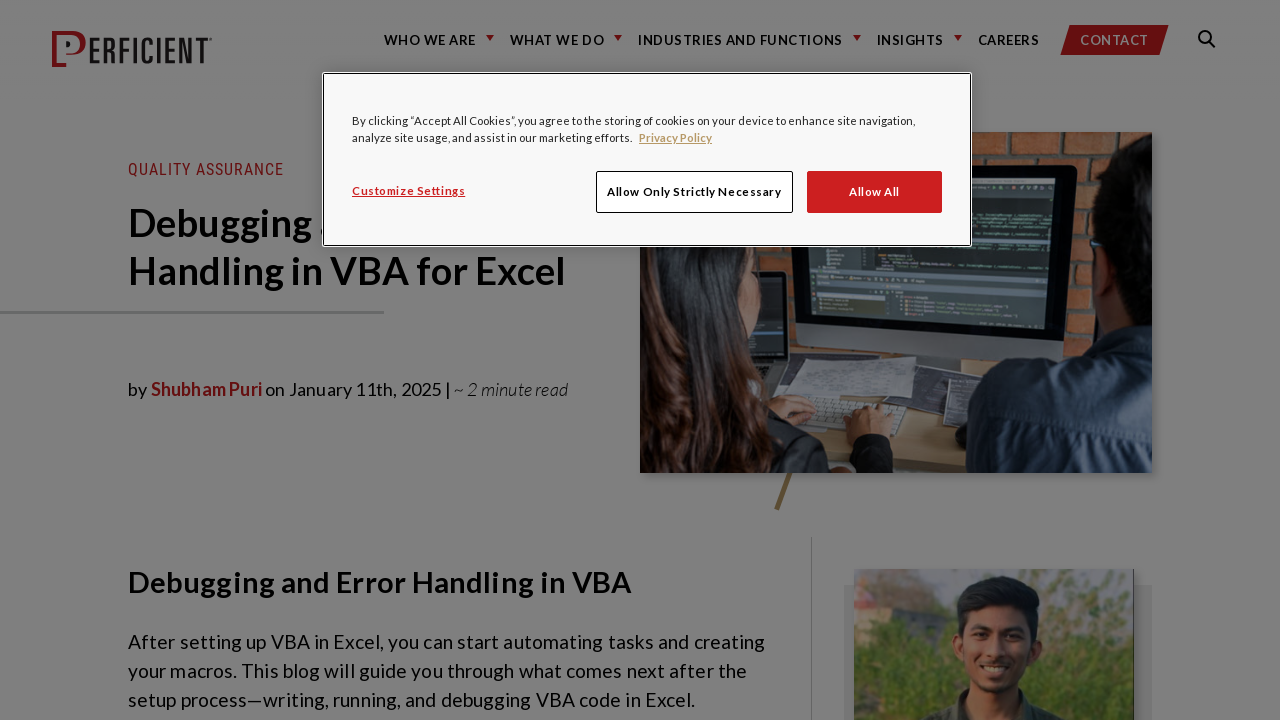

Page fully loaded with networkidle state (iteration 29)
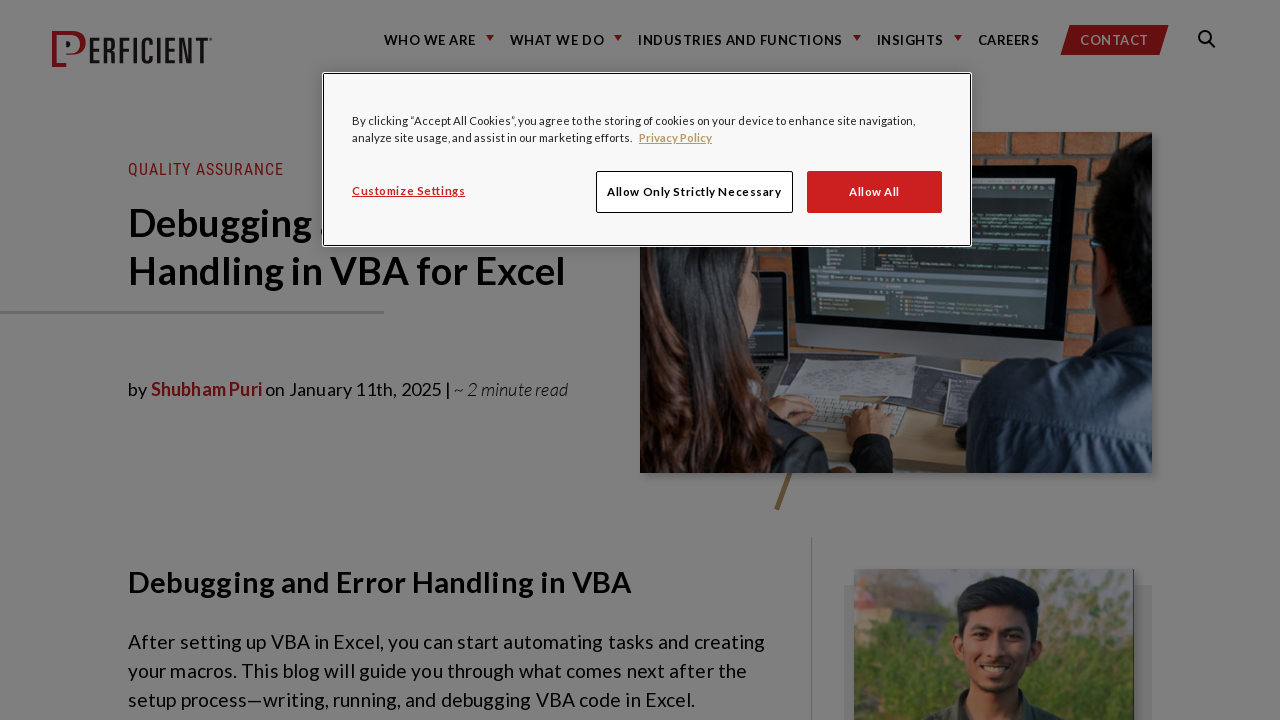

Navigated to blog post page (iteration 30)
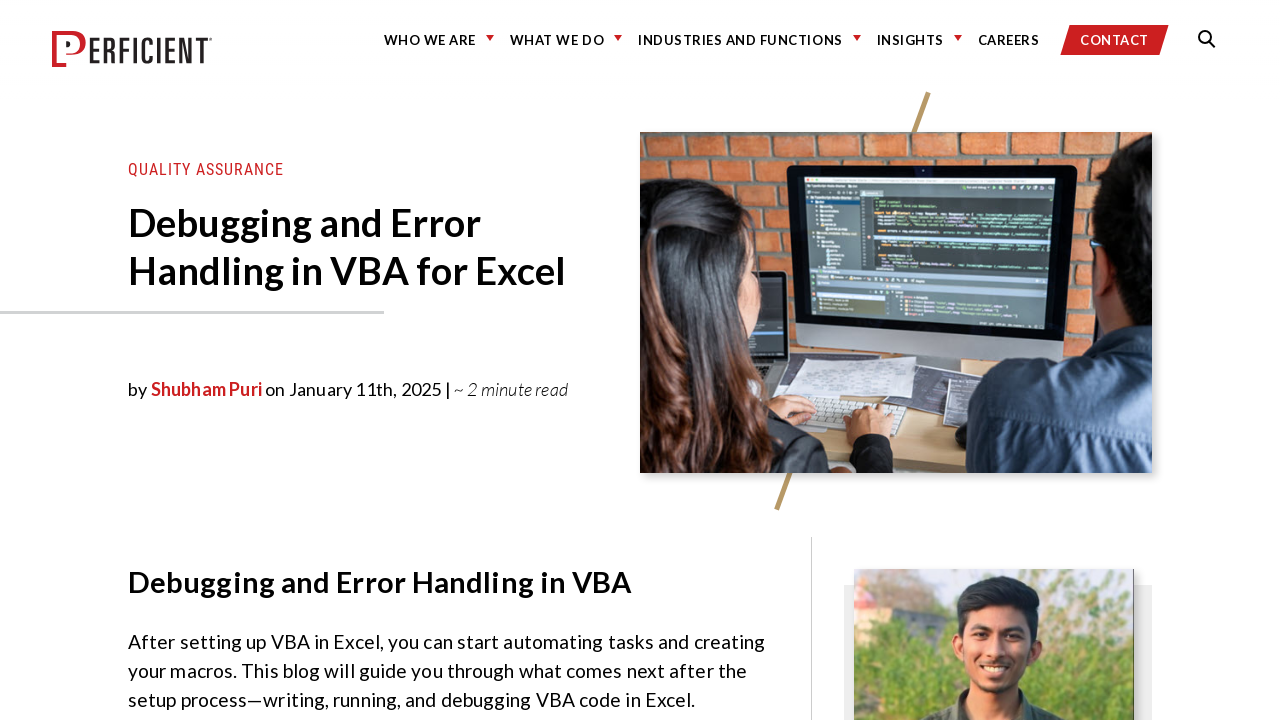

Page fully loaded with networkidle state (iteration 30)
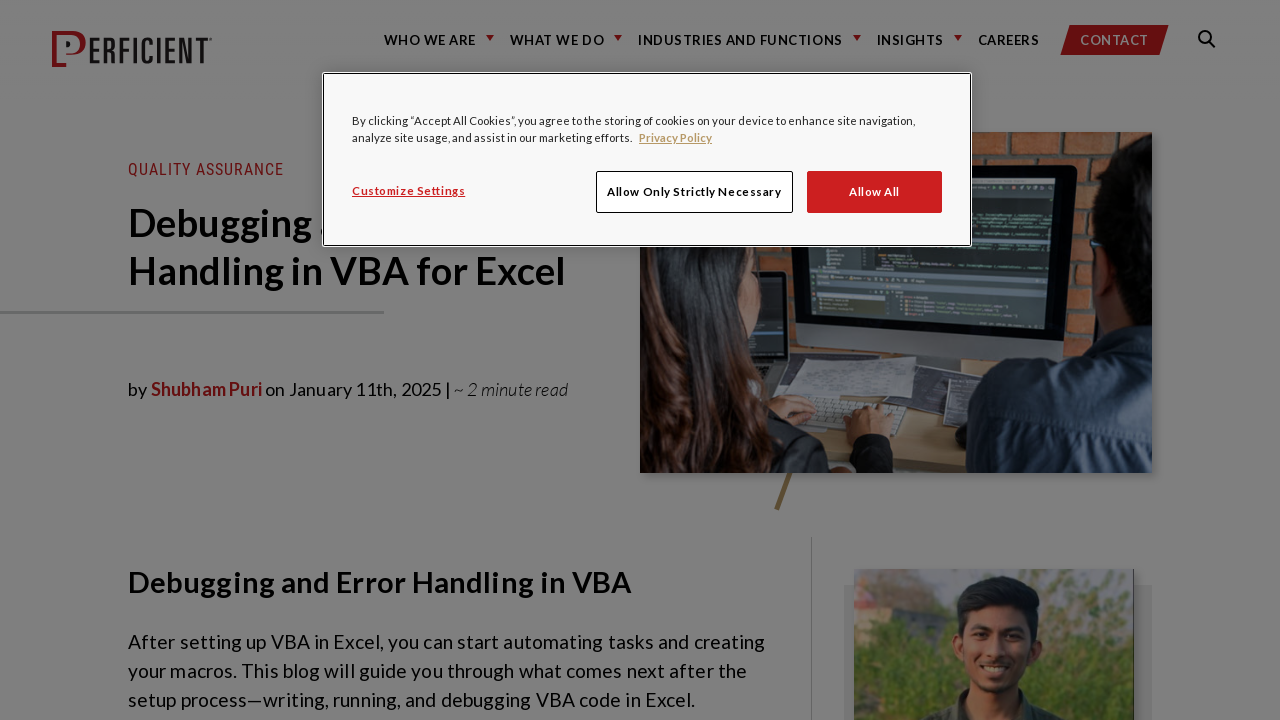

Navigated to blog post page (iteration 31)
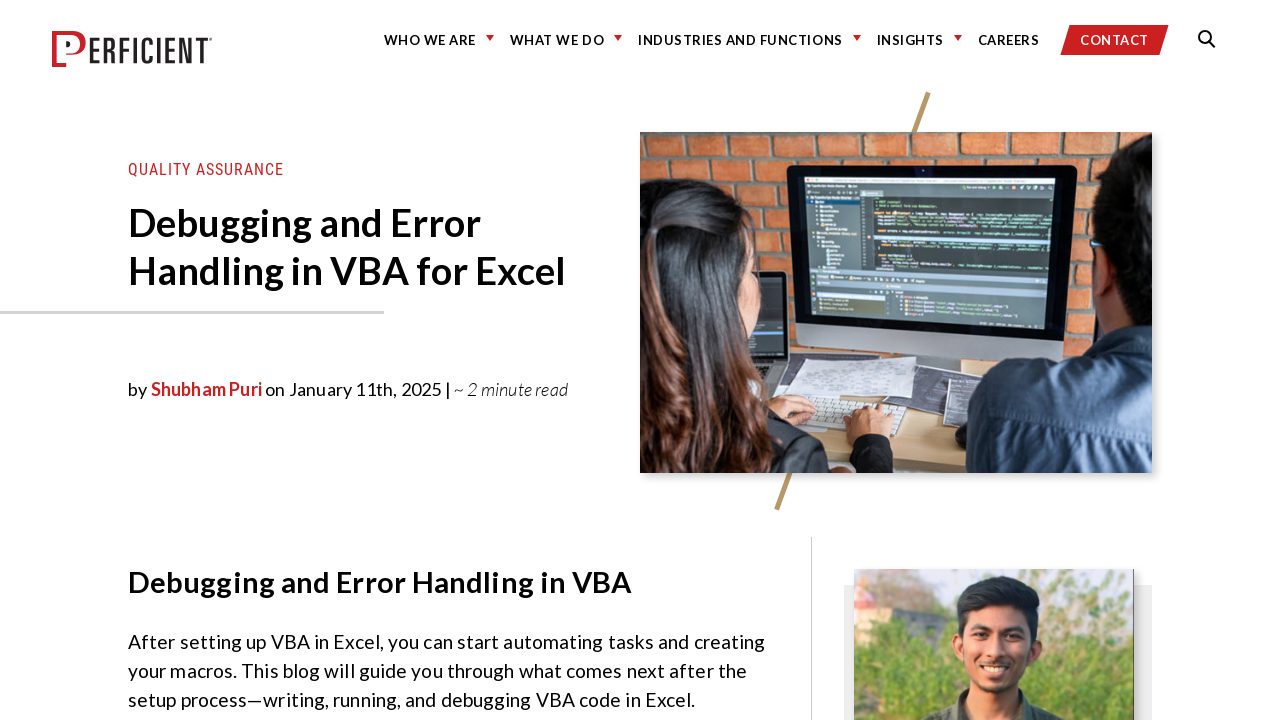

Page fully loaded with networkidle state (iteration 31)
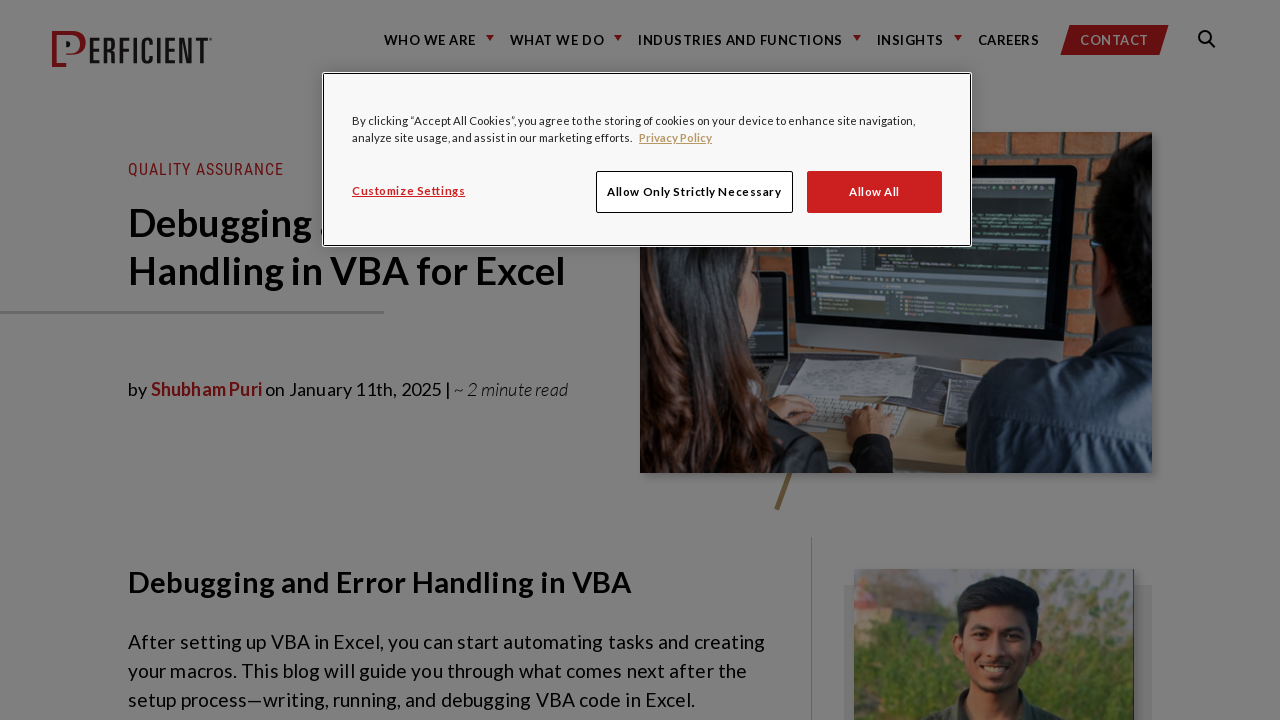

Navigated to blog post page (iteration 32)
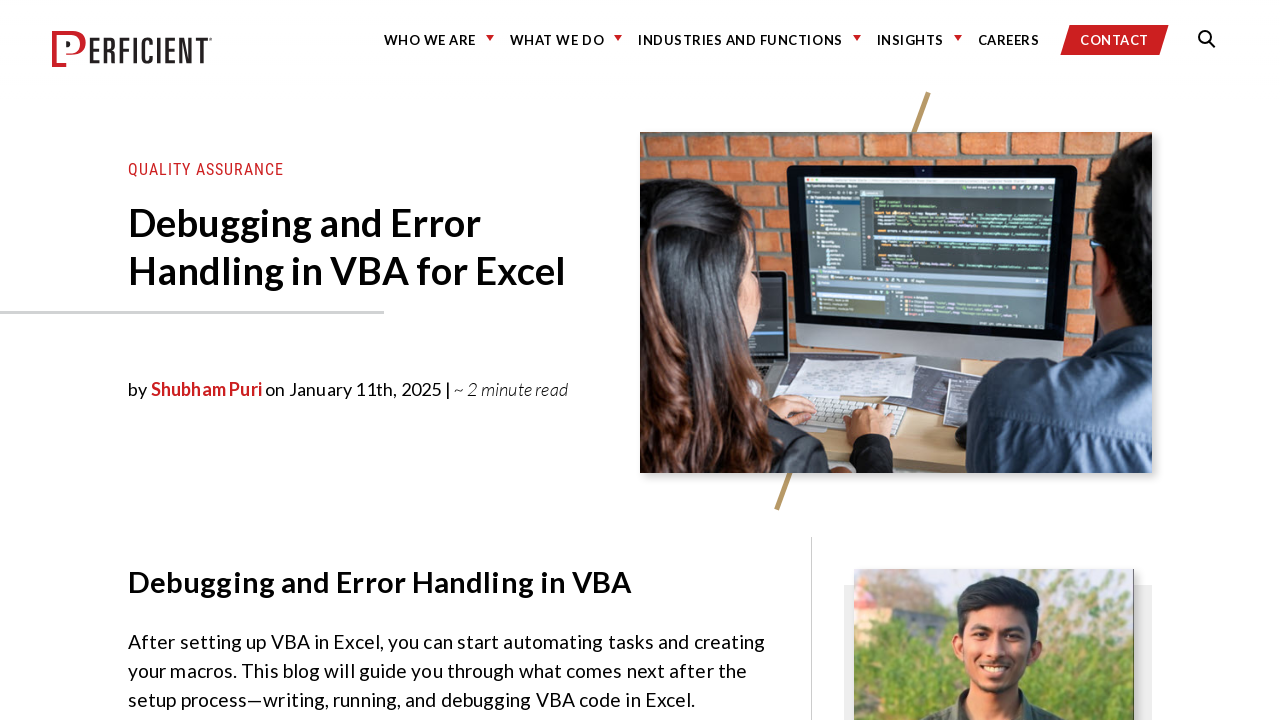

Page fully loaded with networkidle state (iteration 32)
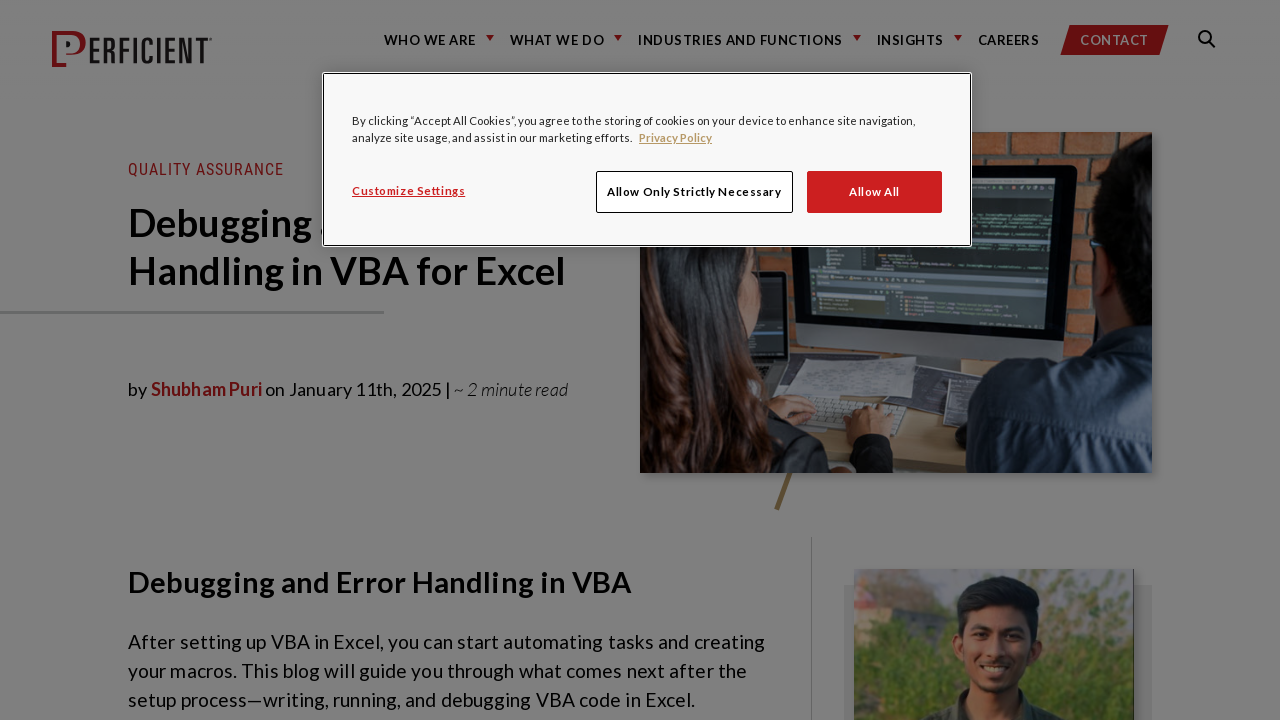

Navigated to blog post page (iteration 33)
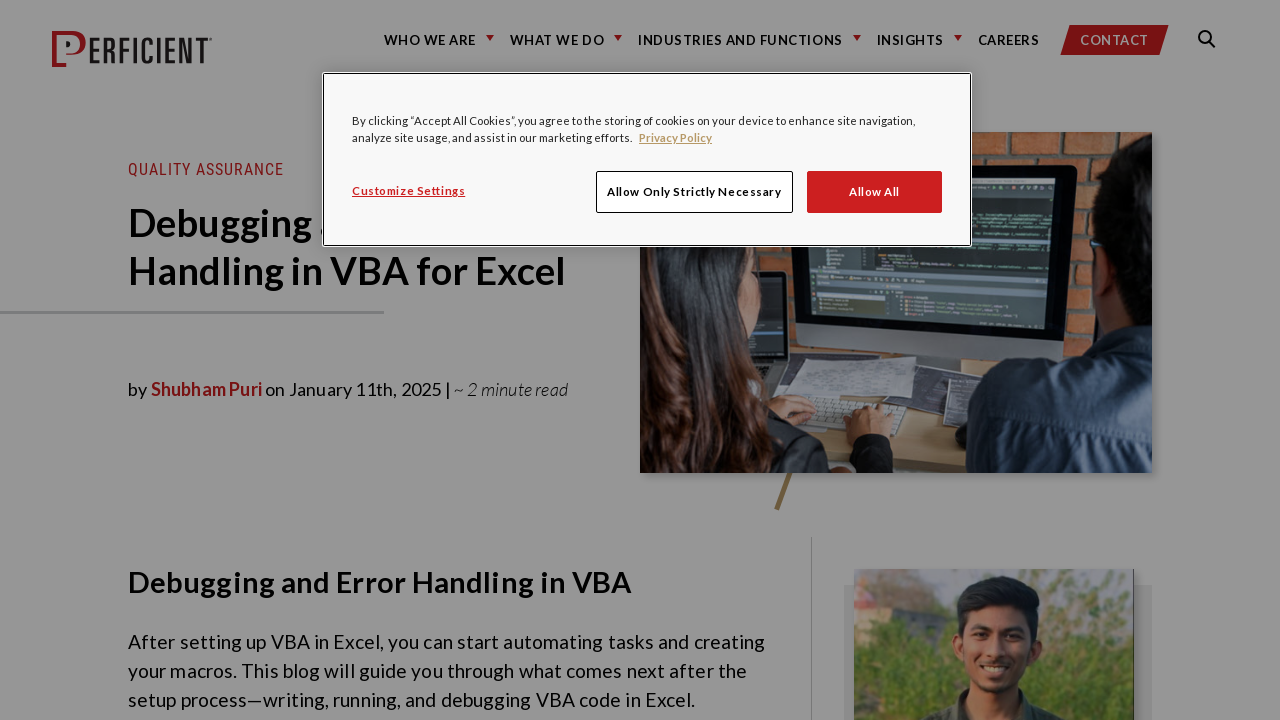

Page fully loaded with networkidle state (iteration 33)
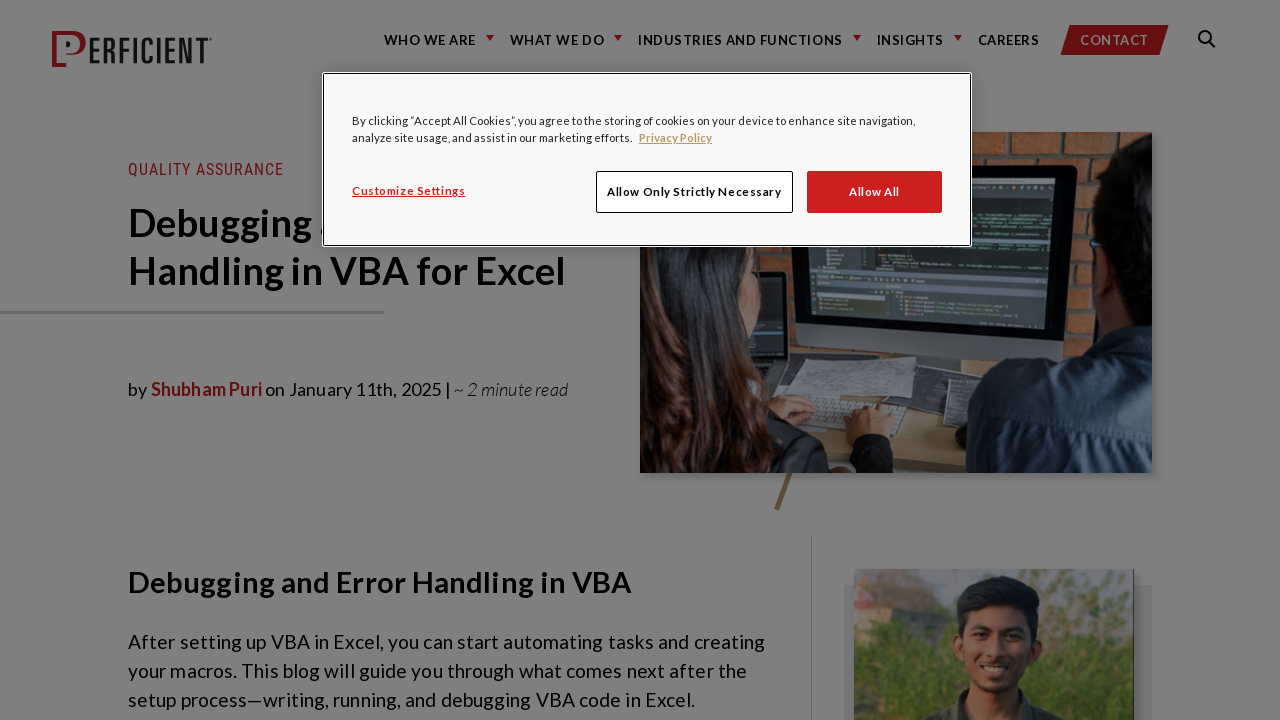

Navigated to blog post page (iteration 34)
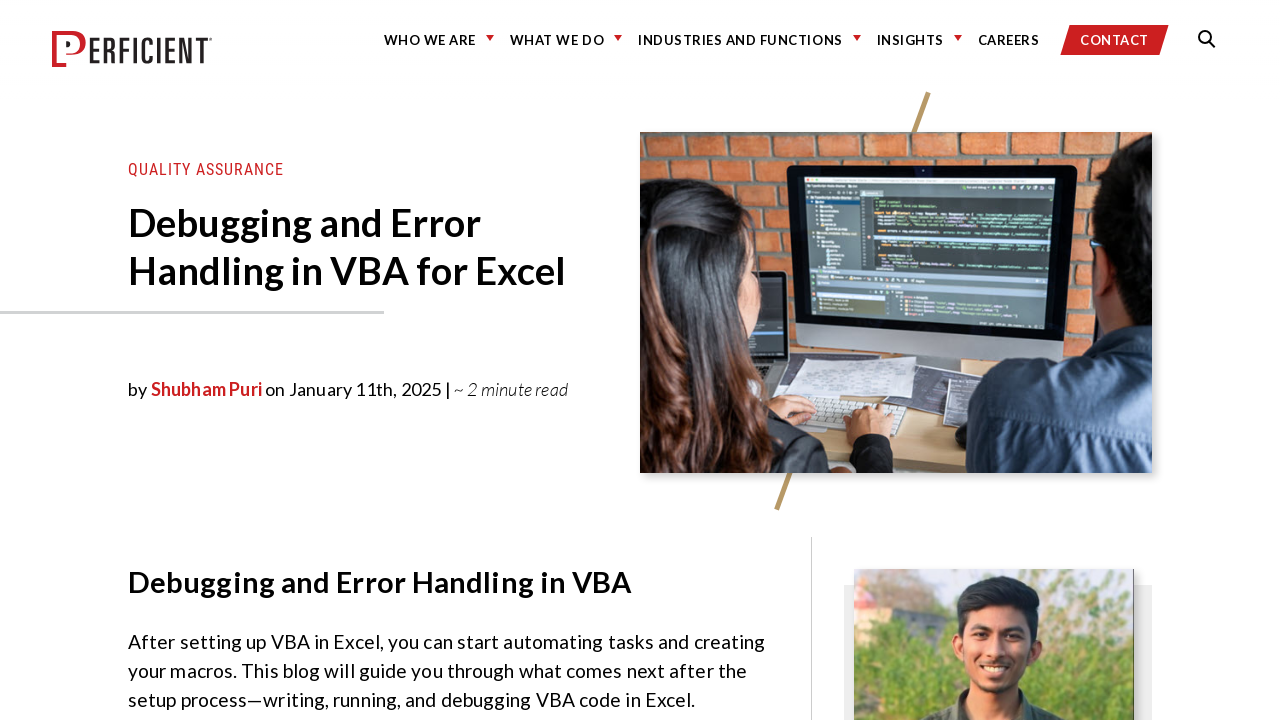

Page fully loaded with networkidle state (iteration 34)
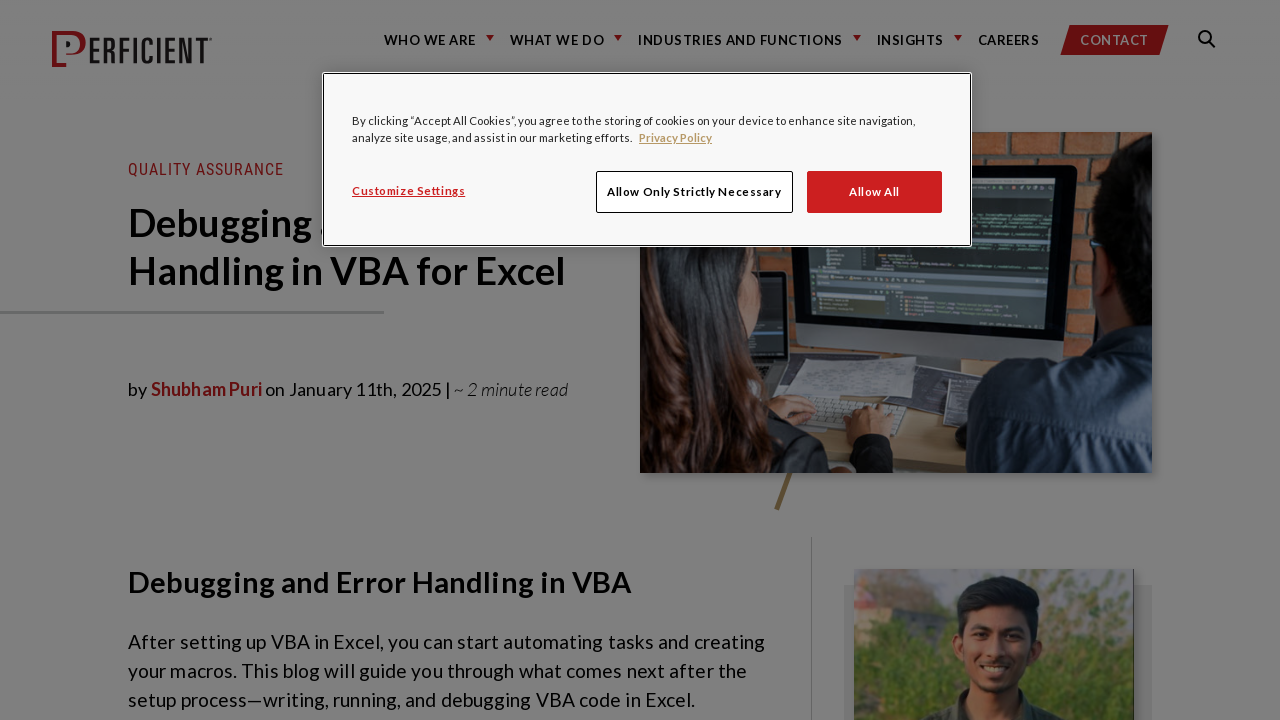

Navigated to blog post page (iteration 35)
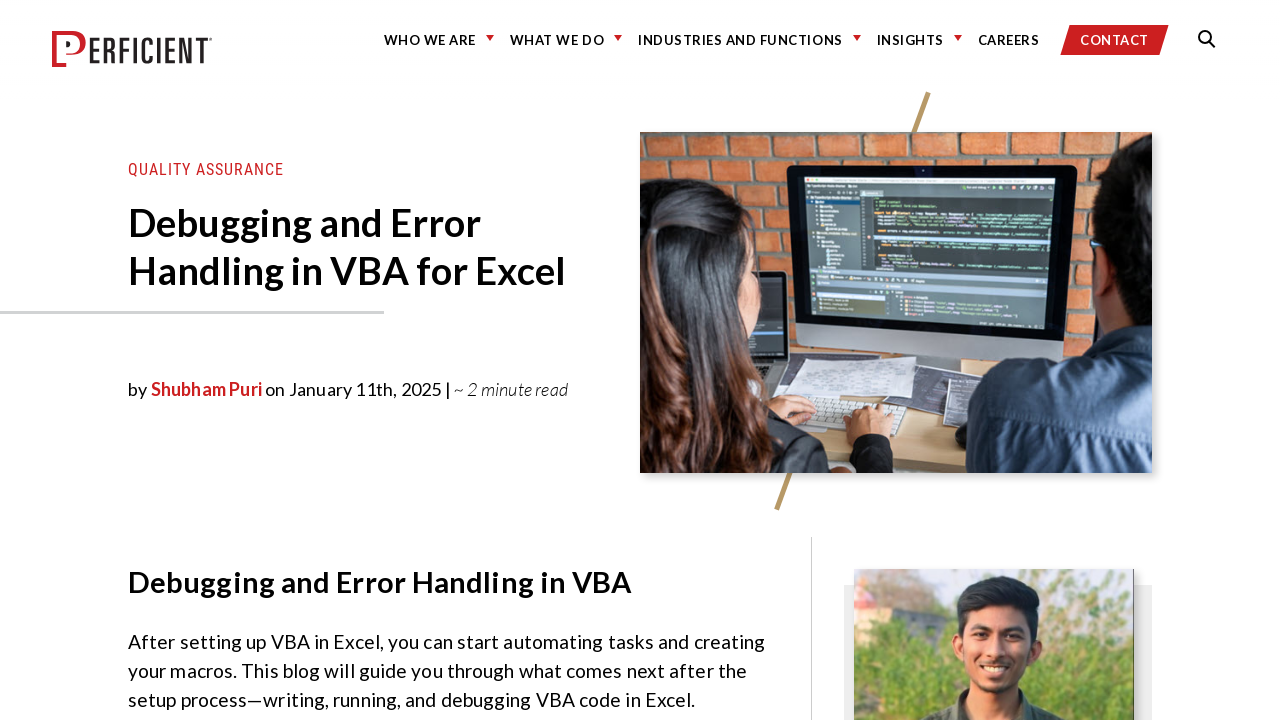

Page fully loaded with networkidle state (iteration 35)
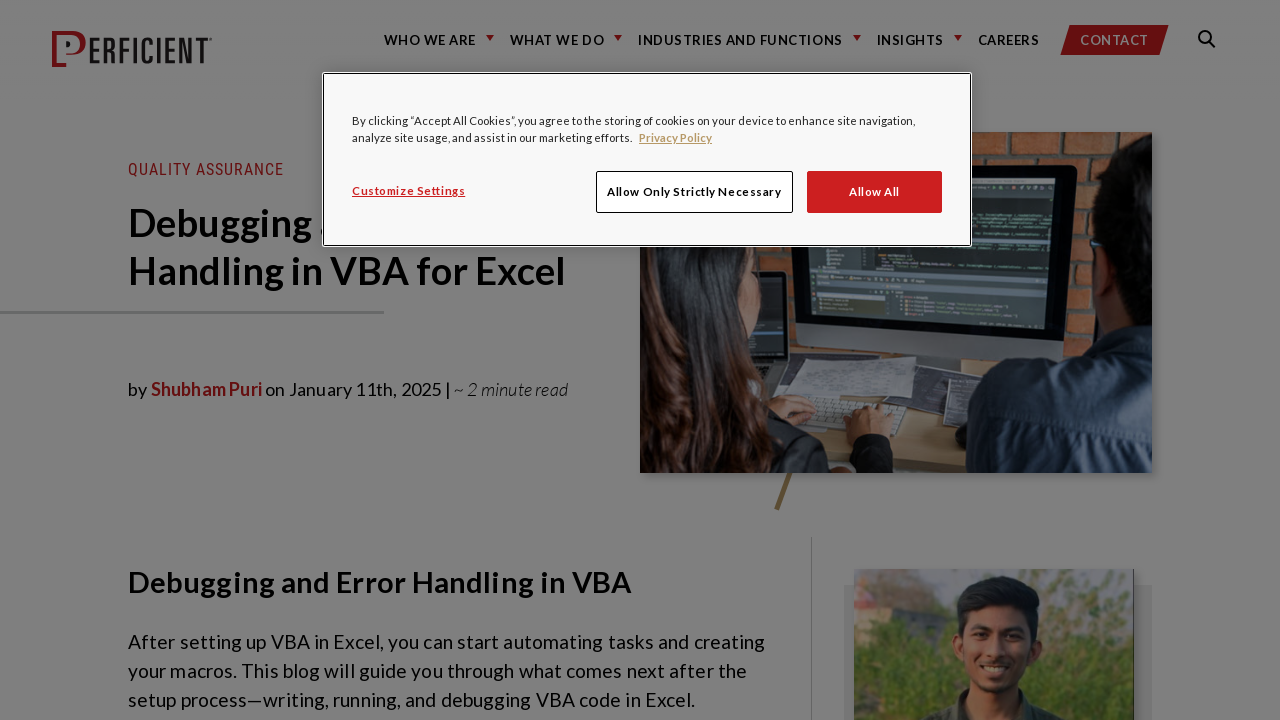

Navigated to blog post page (iteration 36)
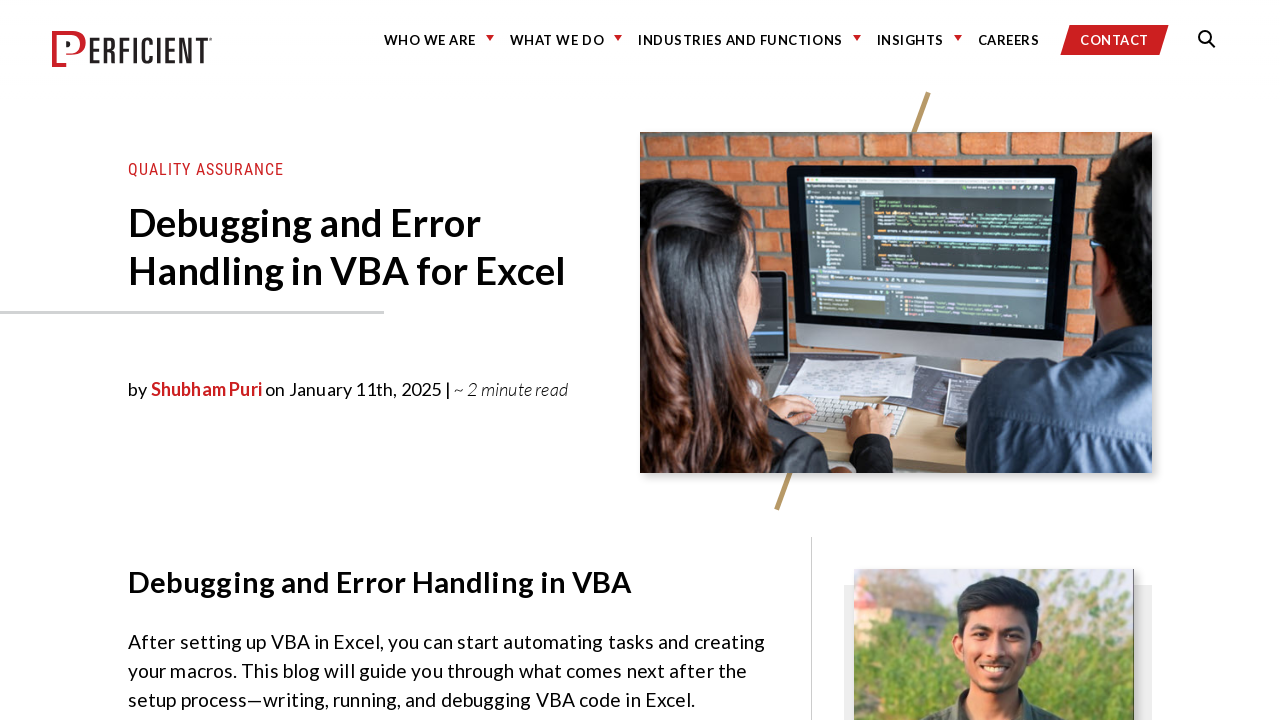

Page fully loaded with networkidle state (iteration 36)
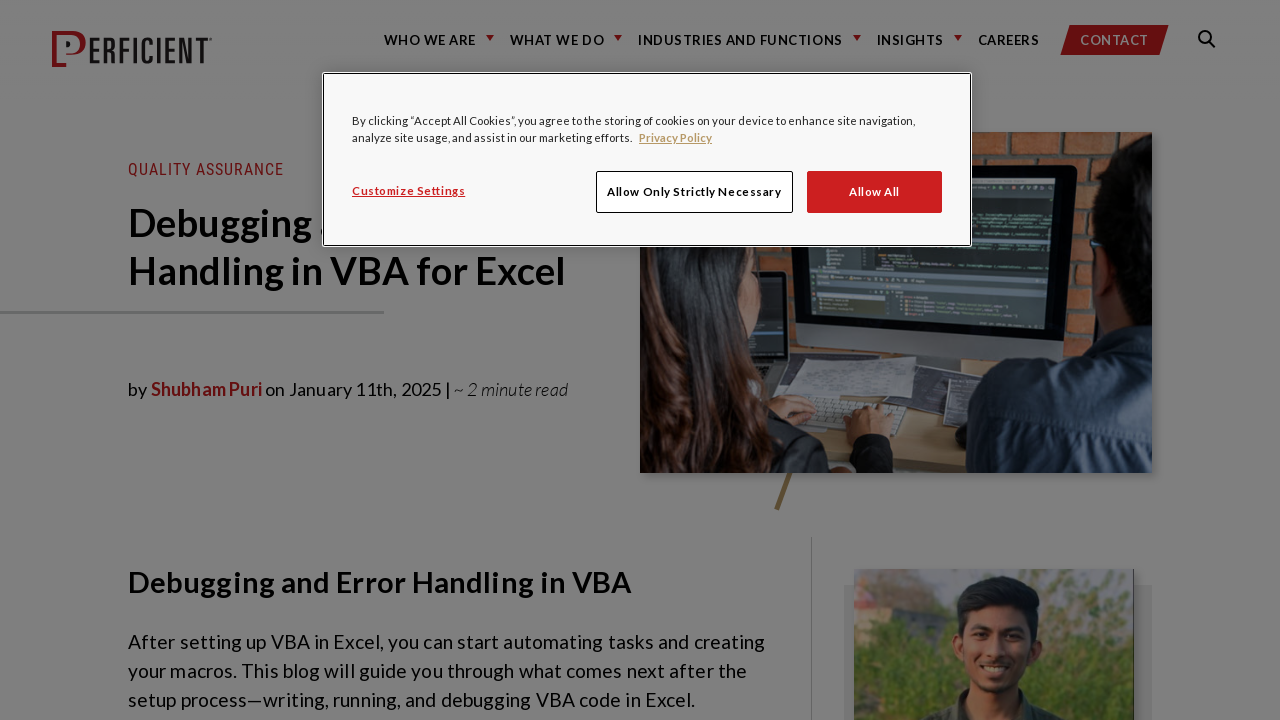

Navigated to blog post page (iteration 37)
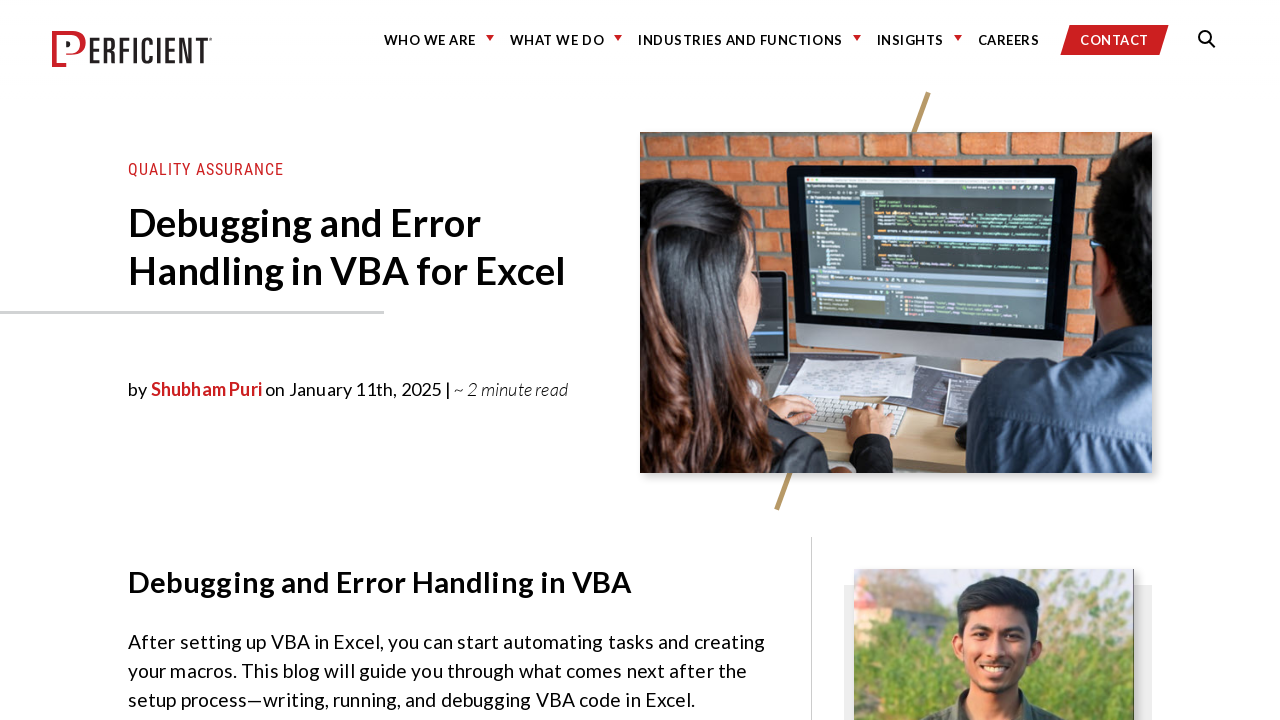

Page fully loaded with networkidle state (iteration 37)
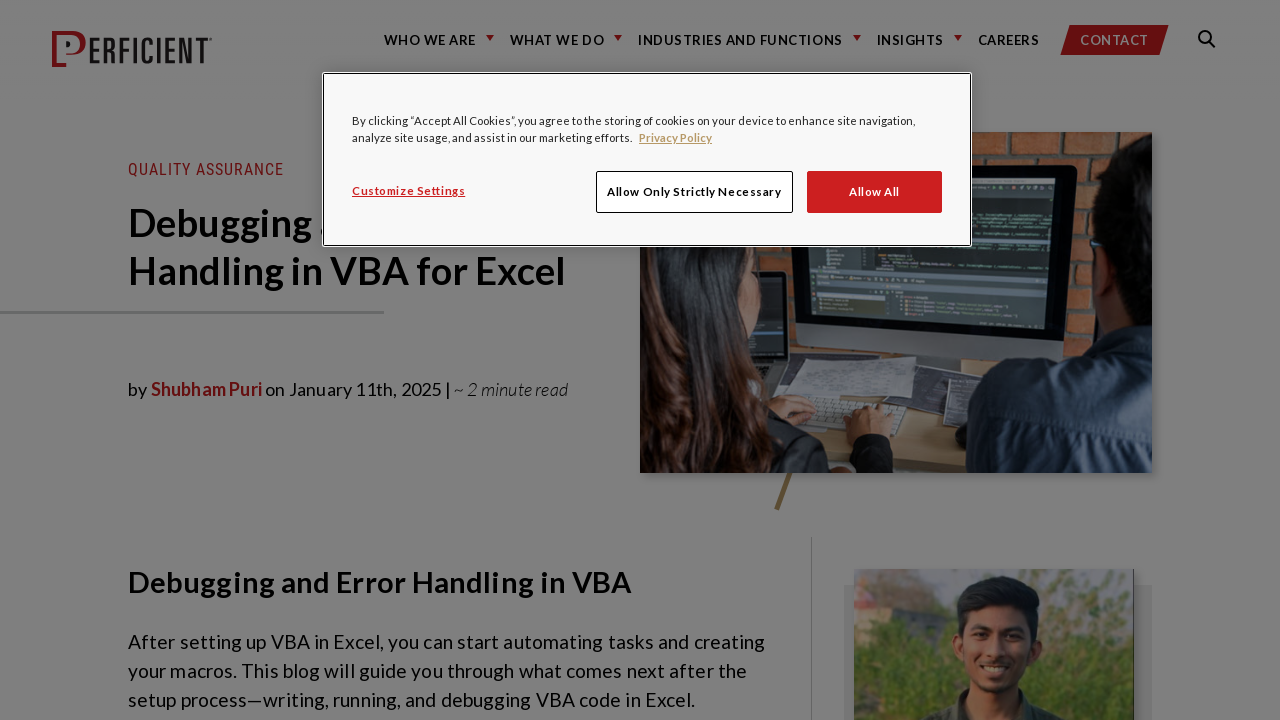

Navigated to blog post page (iteration 38)
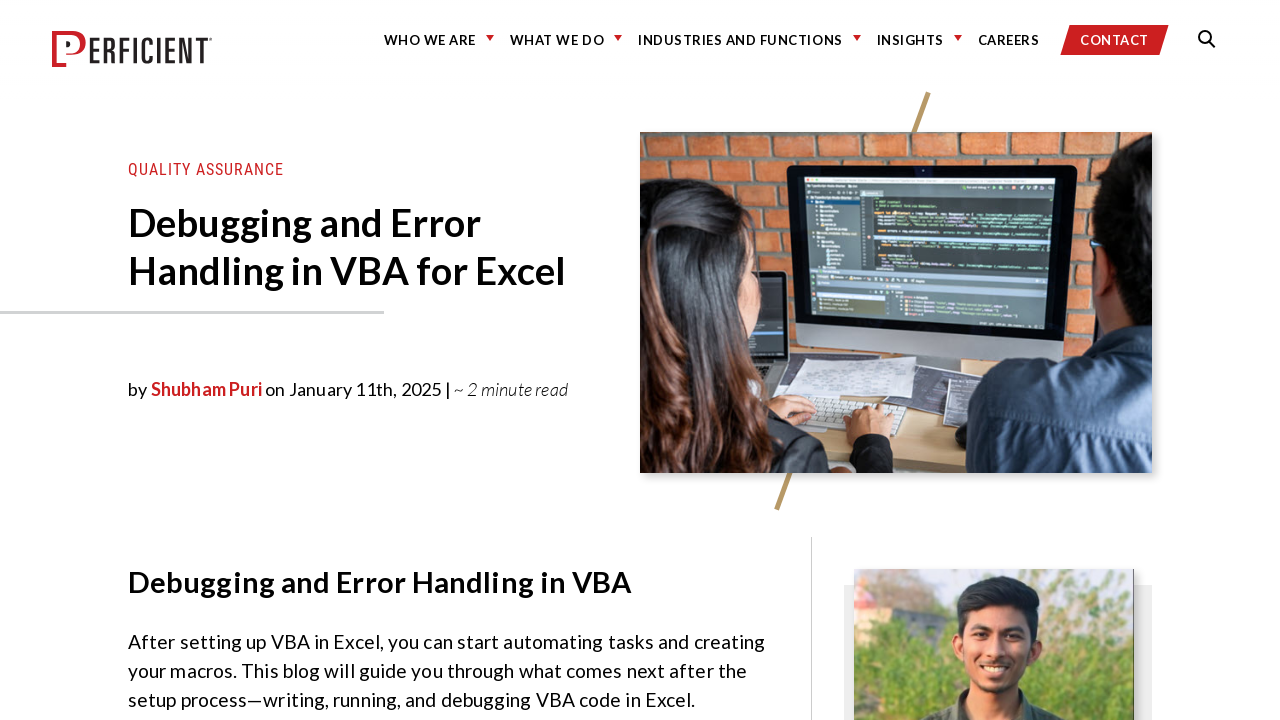

Page fully loaded with networkidle state (iteration 38)
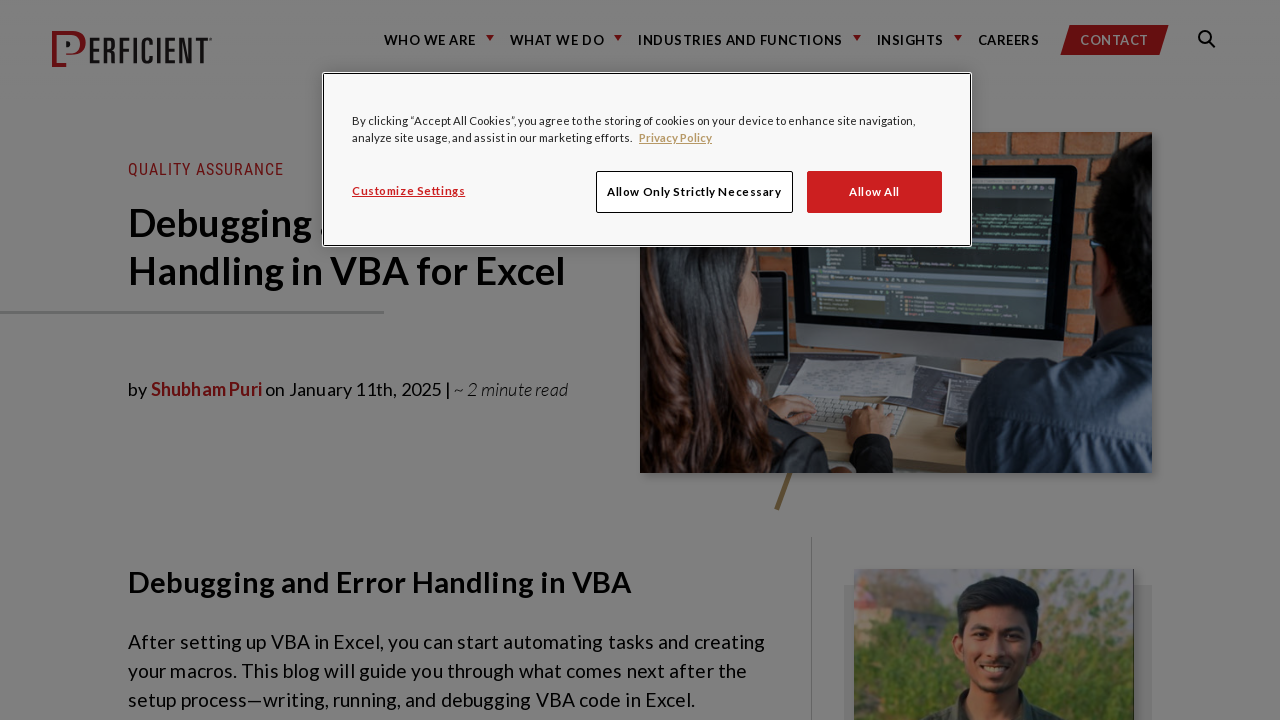

Navigated to blog post page (iteration 39)
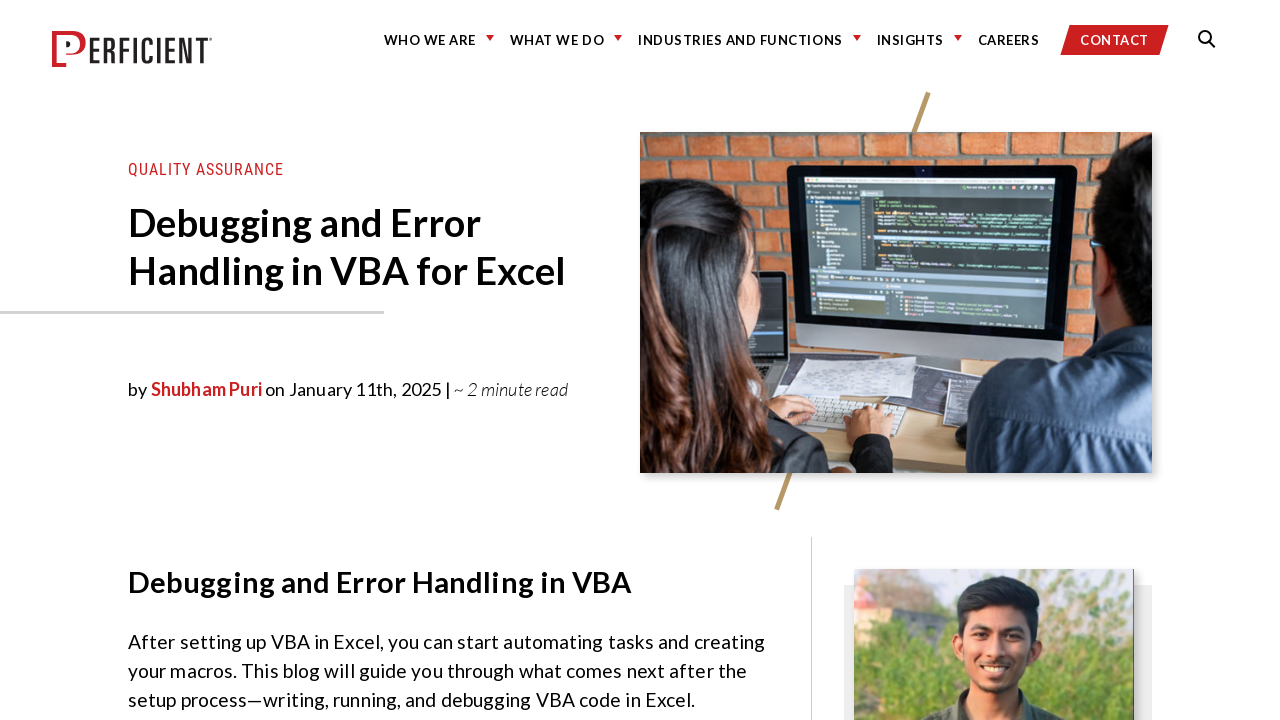

Page fully loaded with networkidle state (iteration 39)
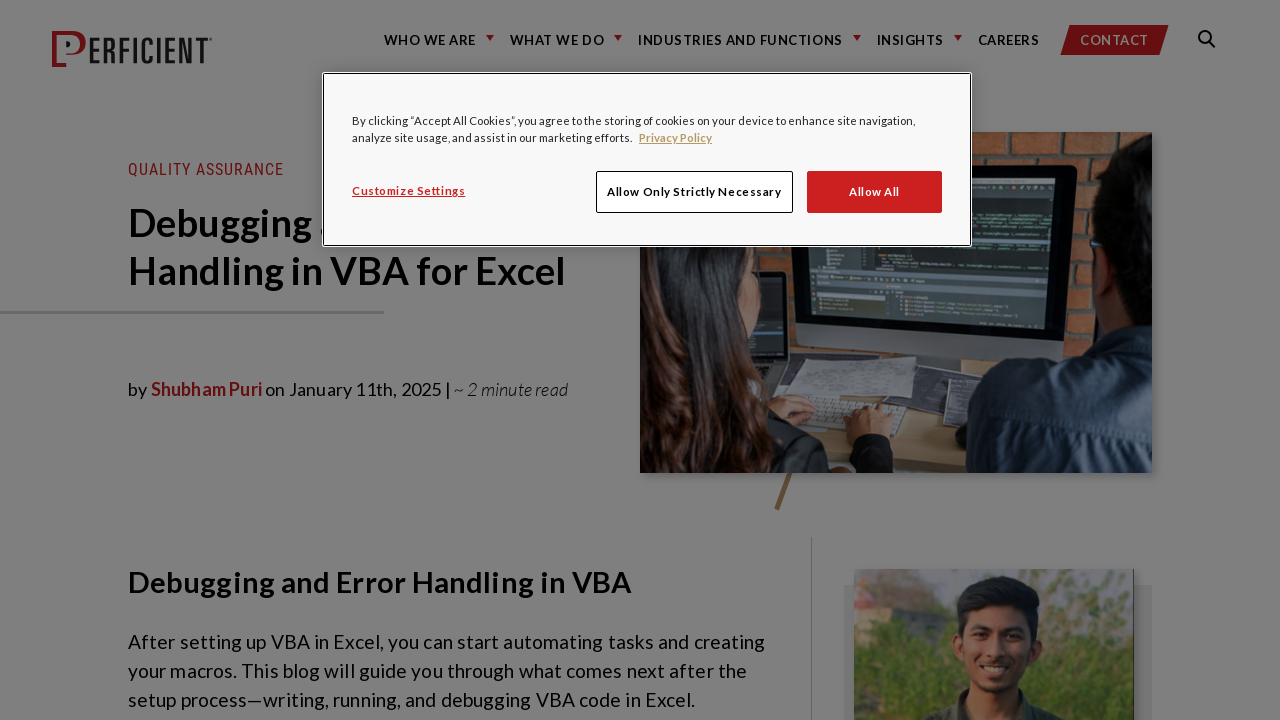

Navigated to blog post page (iteration 40)
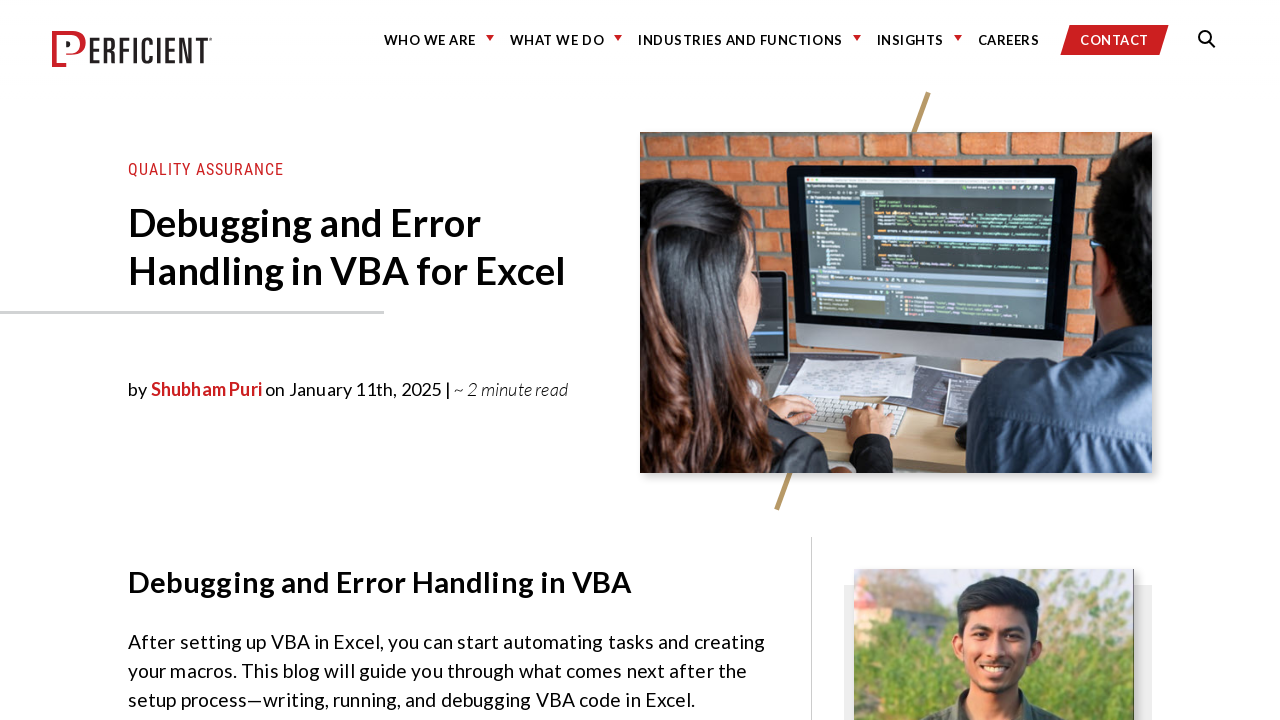

Page fully loaded with networkidle state (iteration 40)
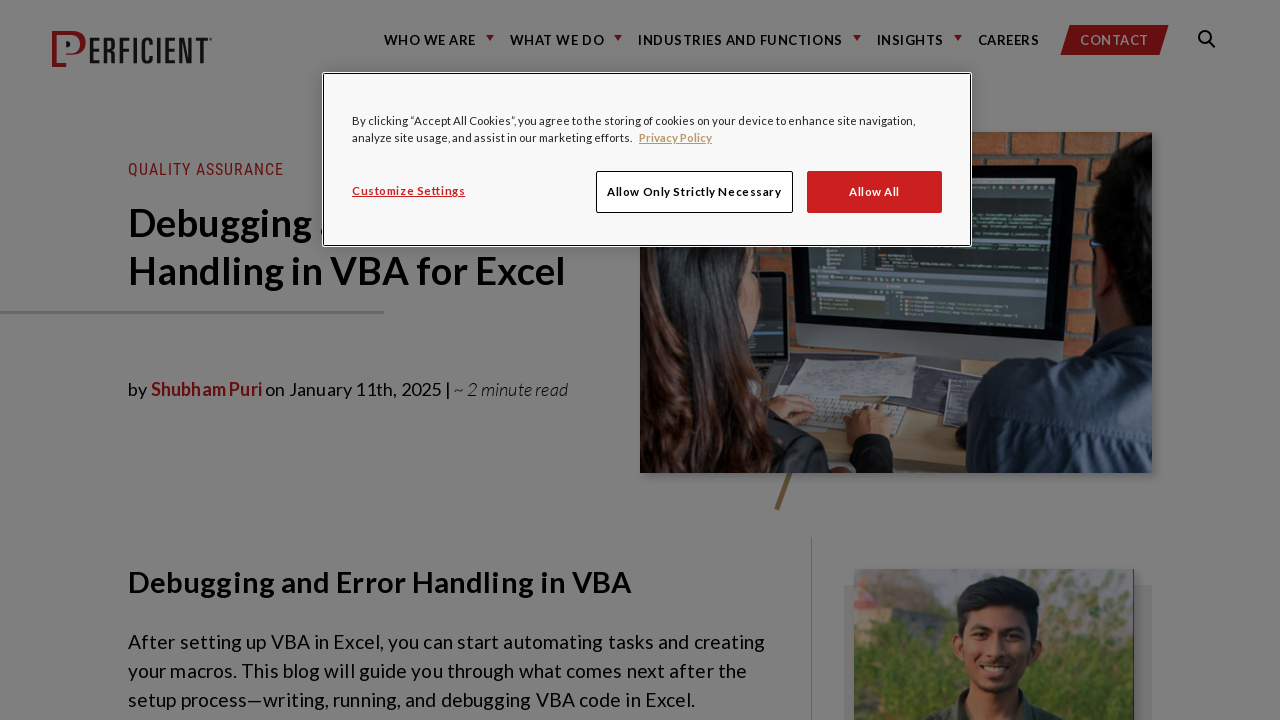

Navigated to blog post page (iteration 41)
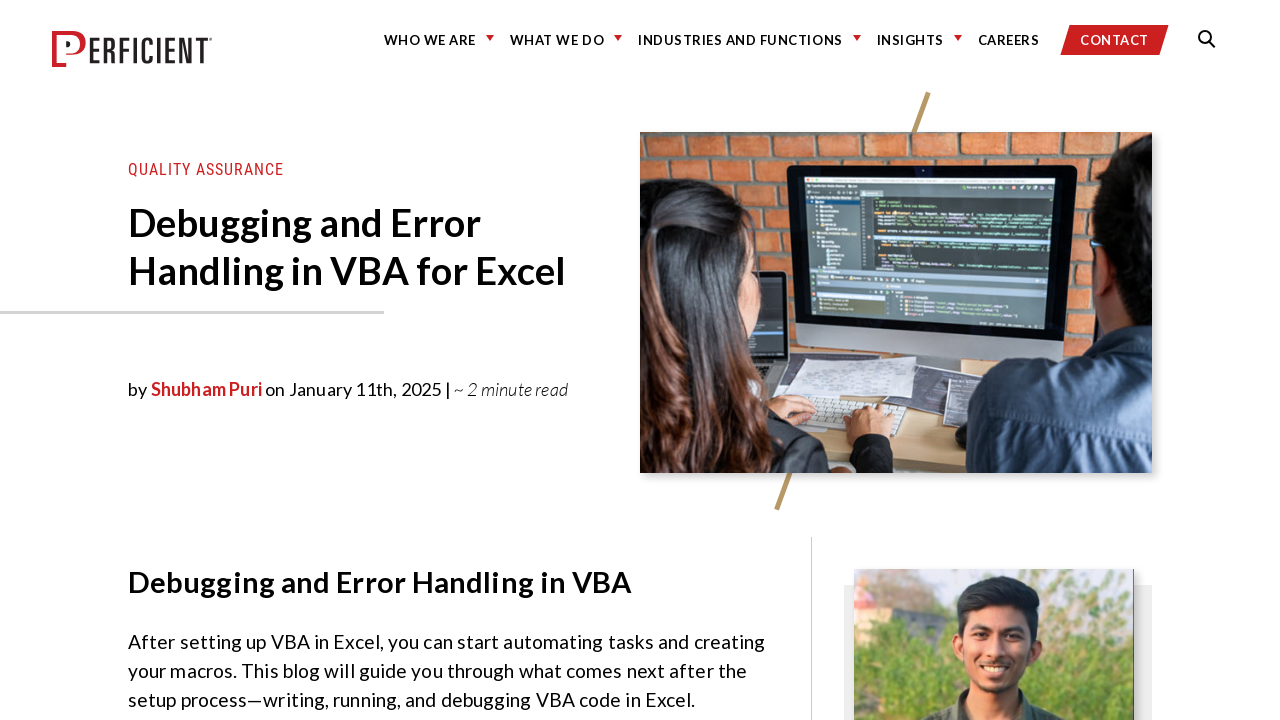

Page fully loaded with networkidle state (iteration 41)
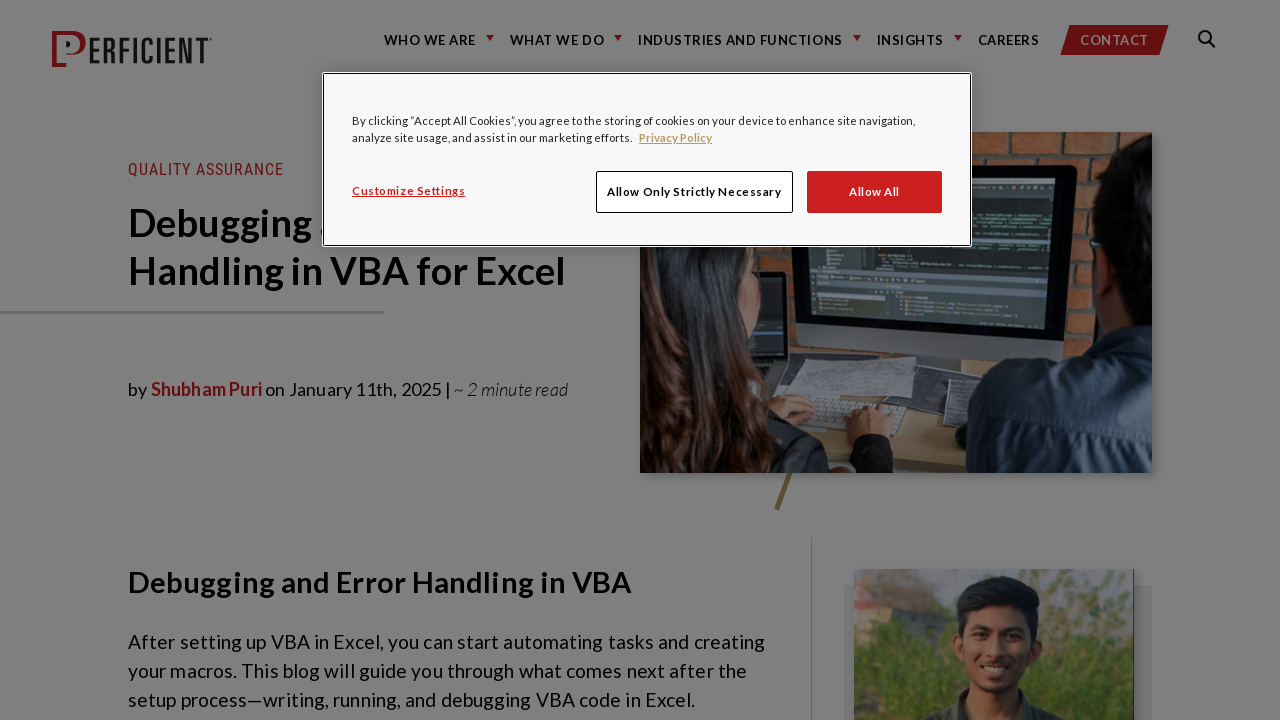

Navigated to blog post page (iteration 42)
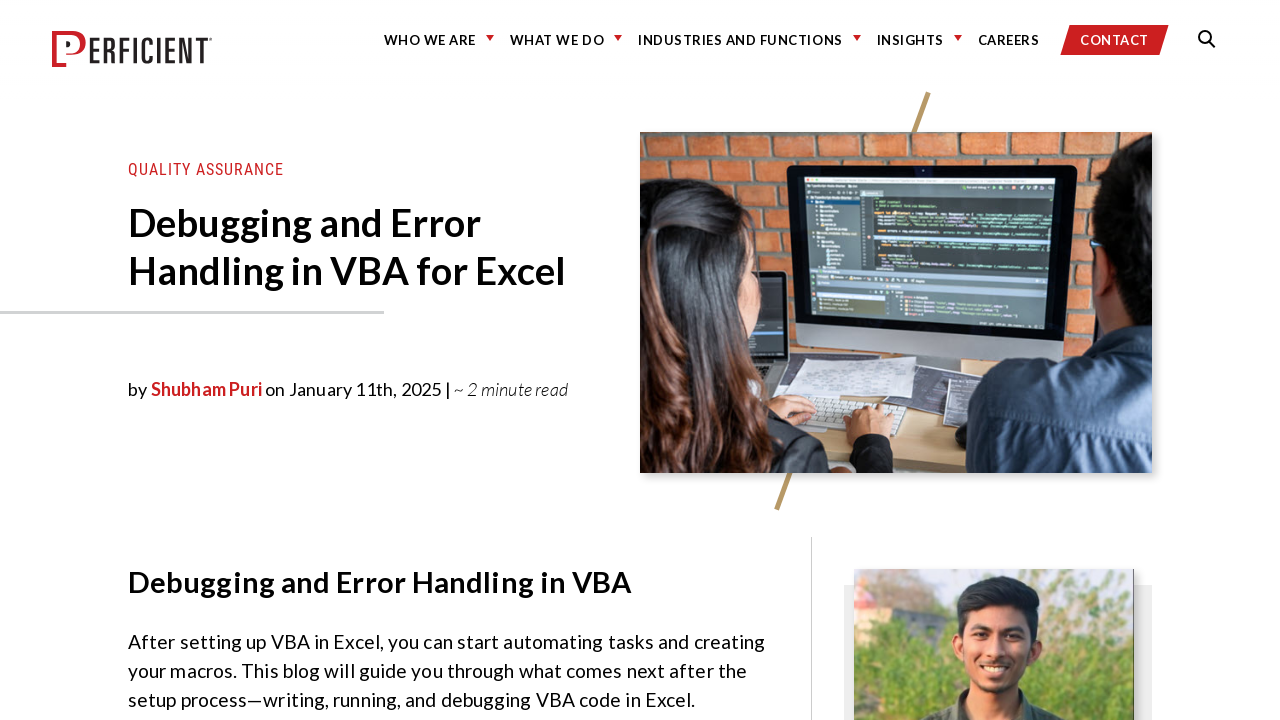

Page fully loaded with networkidle state (iteration 42)
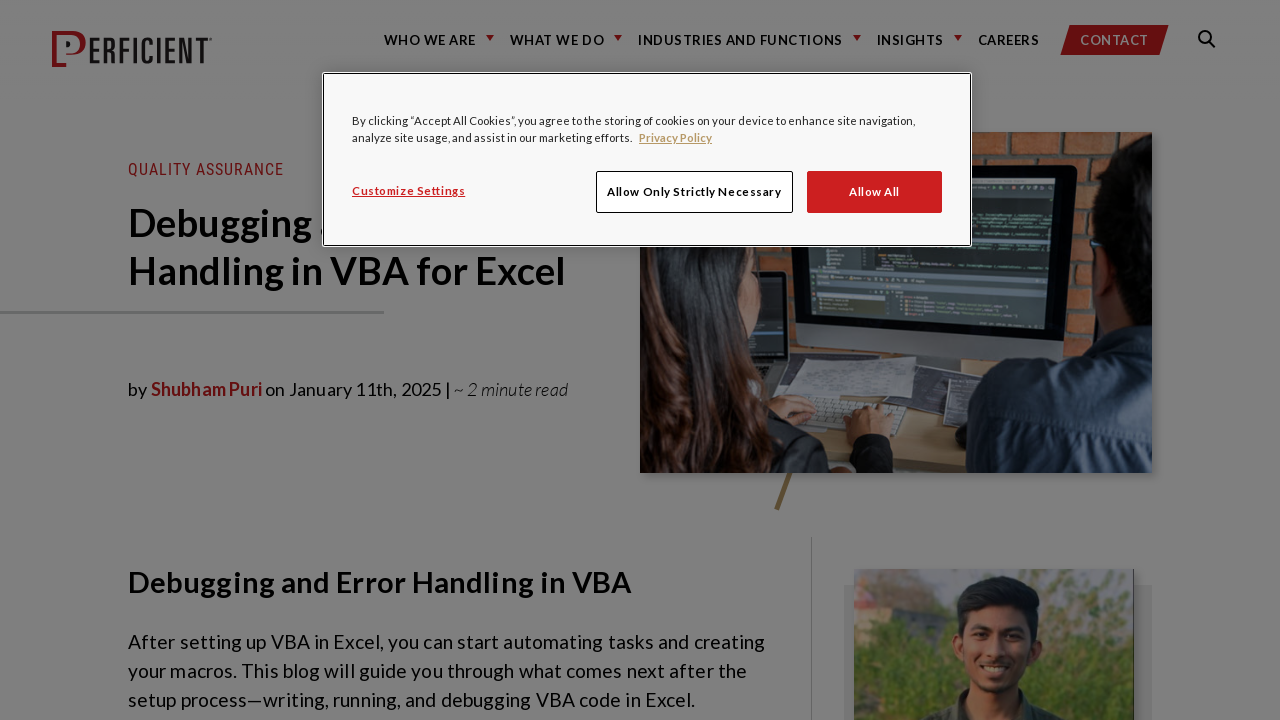

Navigated to blog post page (iteration 43)
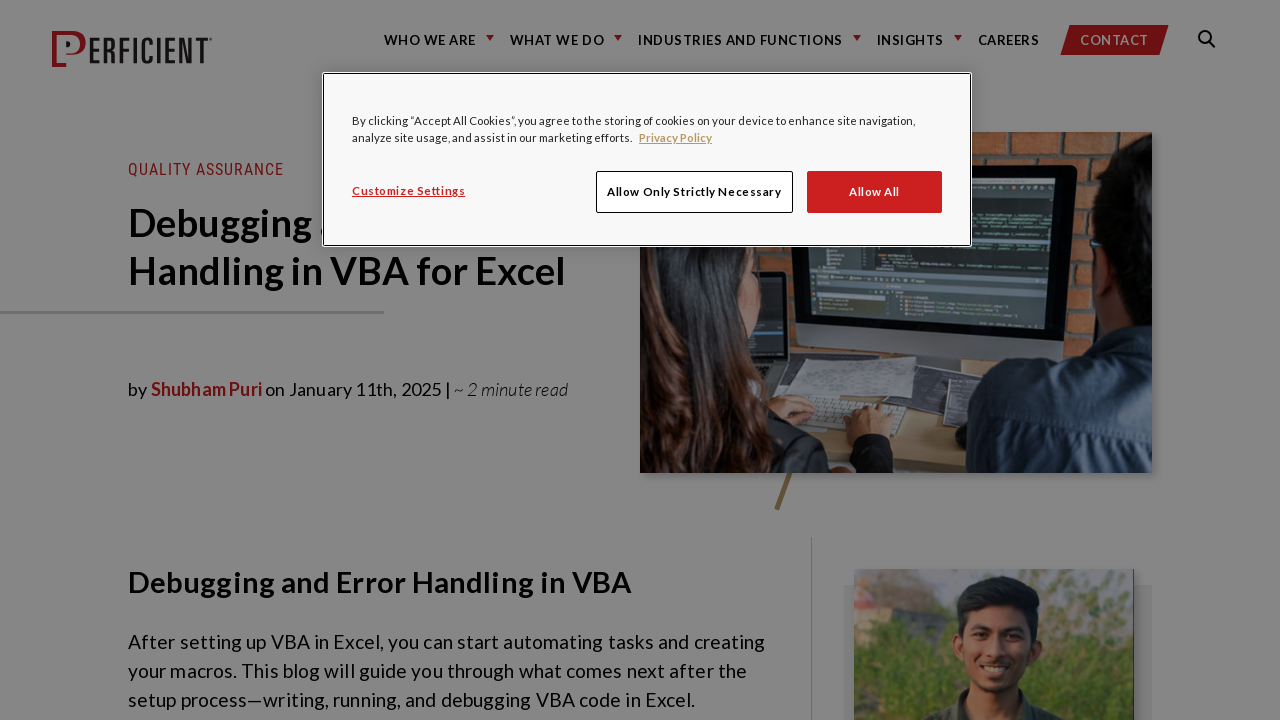

Page fully loaded with networkidle state (iteration 43)
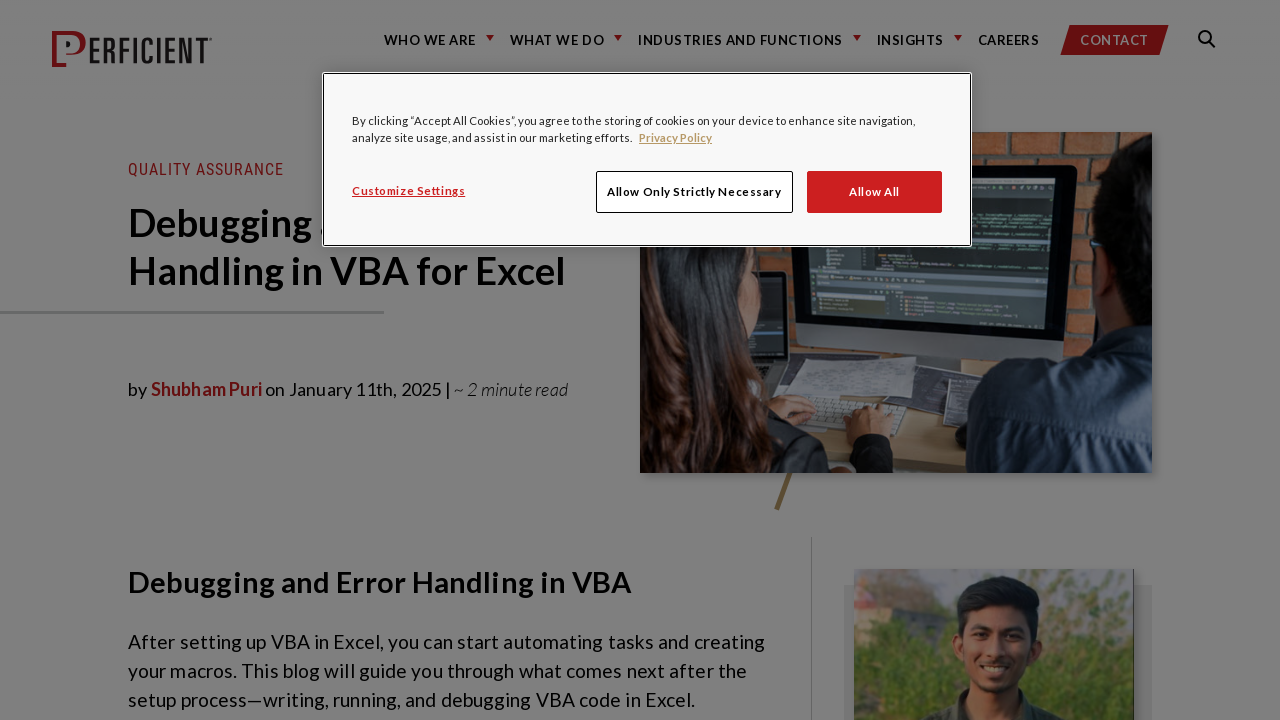

Navigated to blog post page (iteration 44)
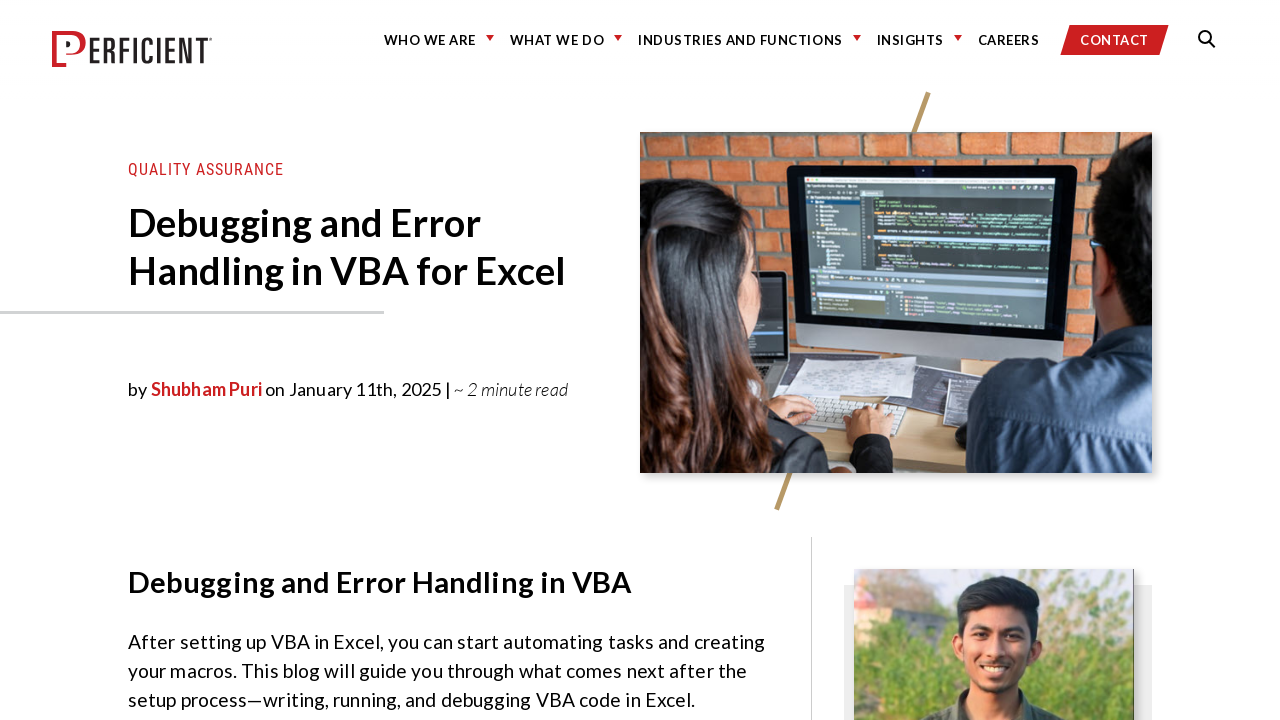

Page fully loaded with networkidle state (iteration 44)
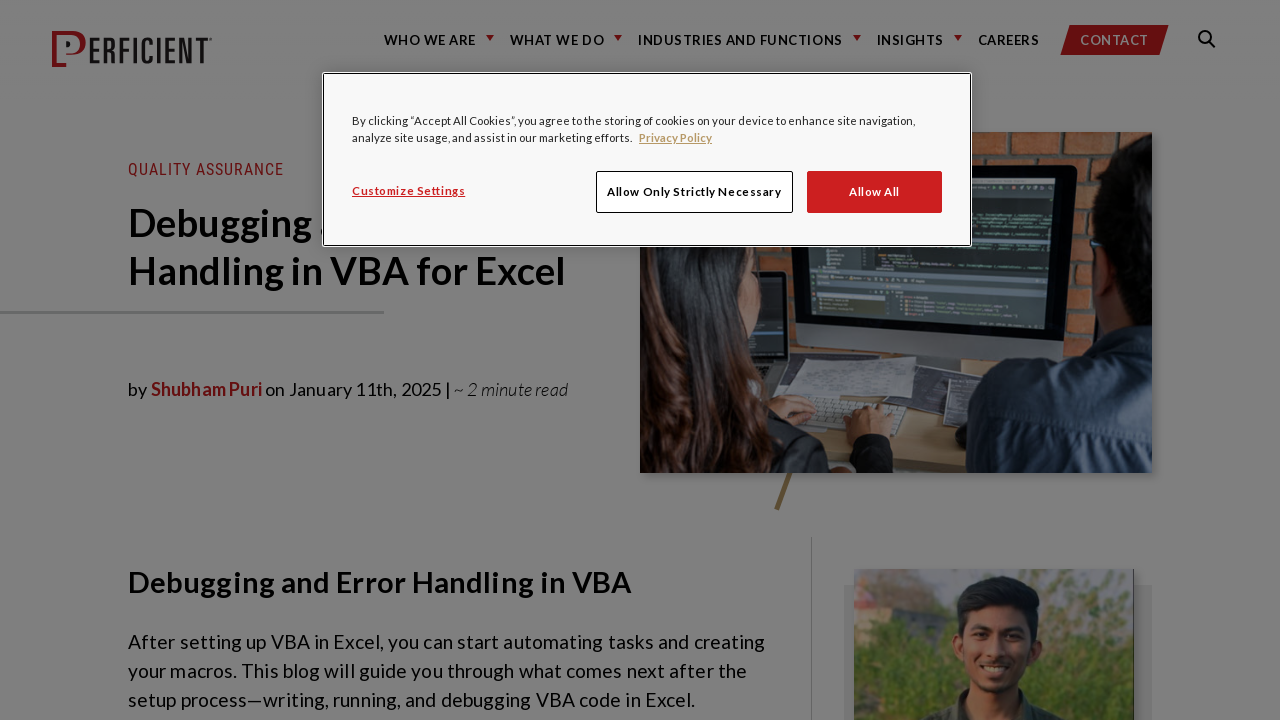

Navigated to blog post page (iteration 45)
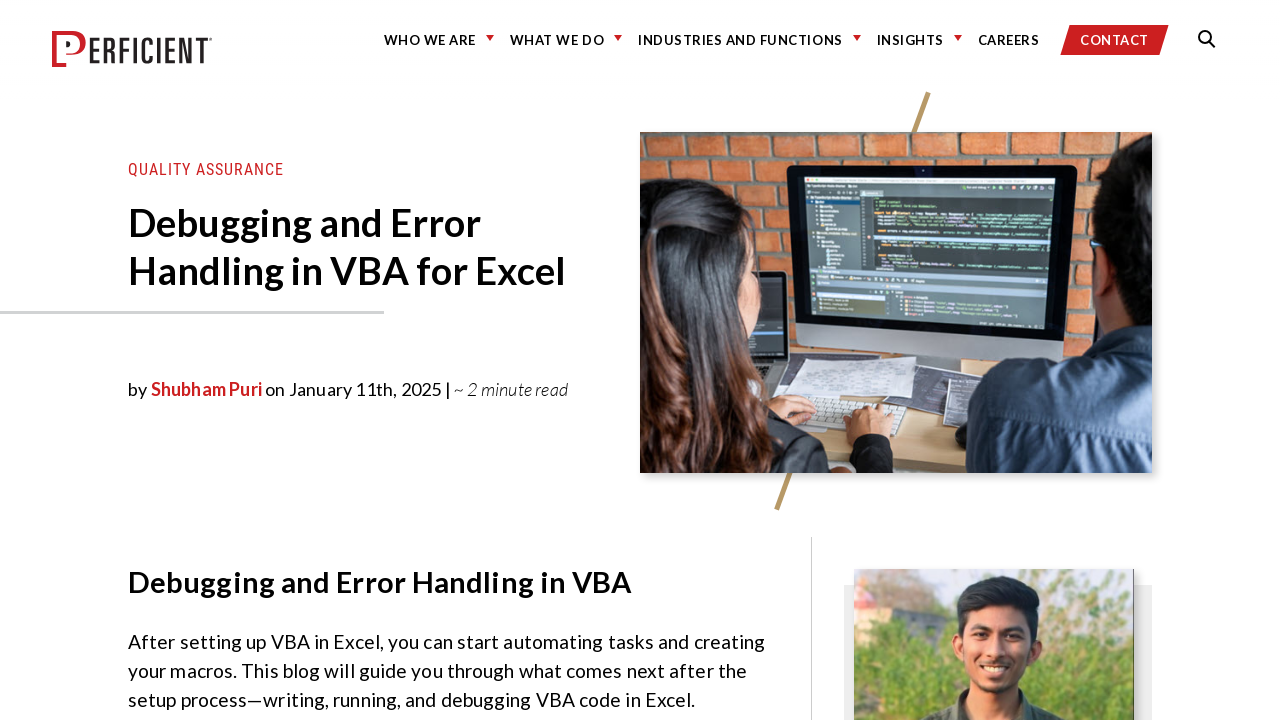

Page fully loaded with networkidle state (iteration 45)
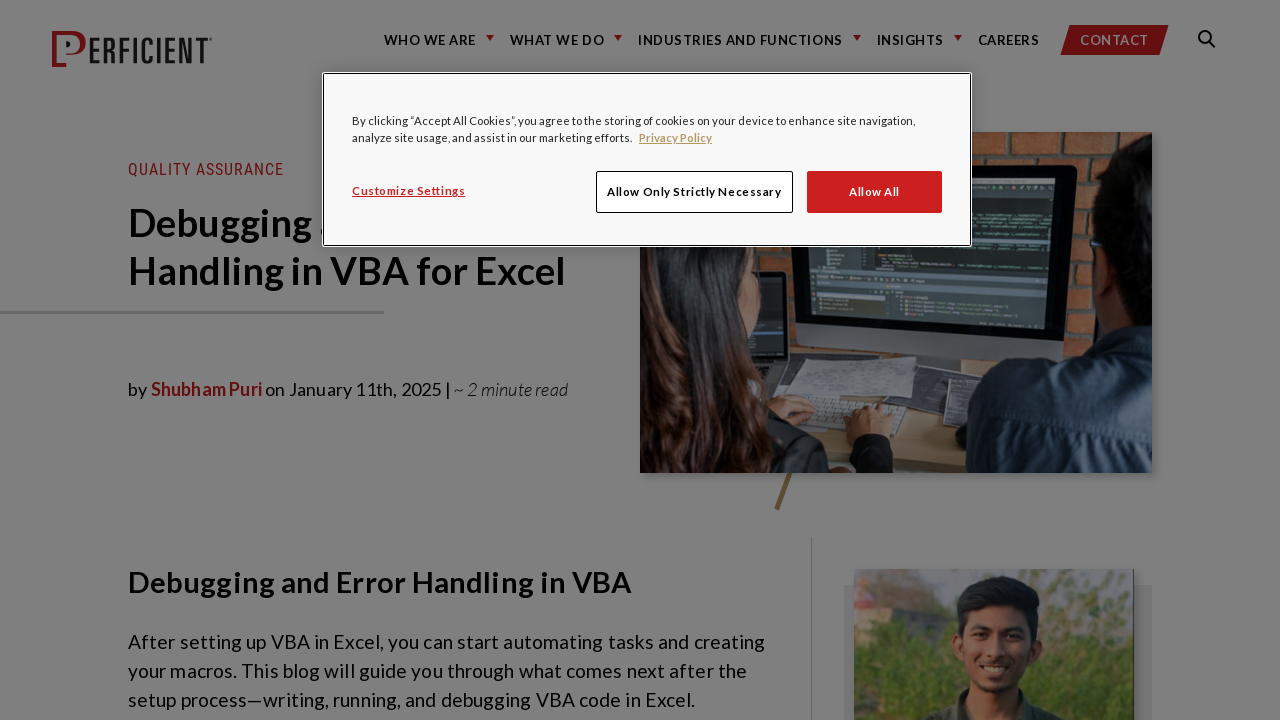

Navigated to blog post page (iteration 46)
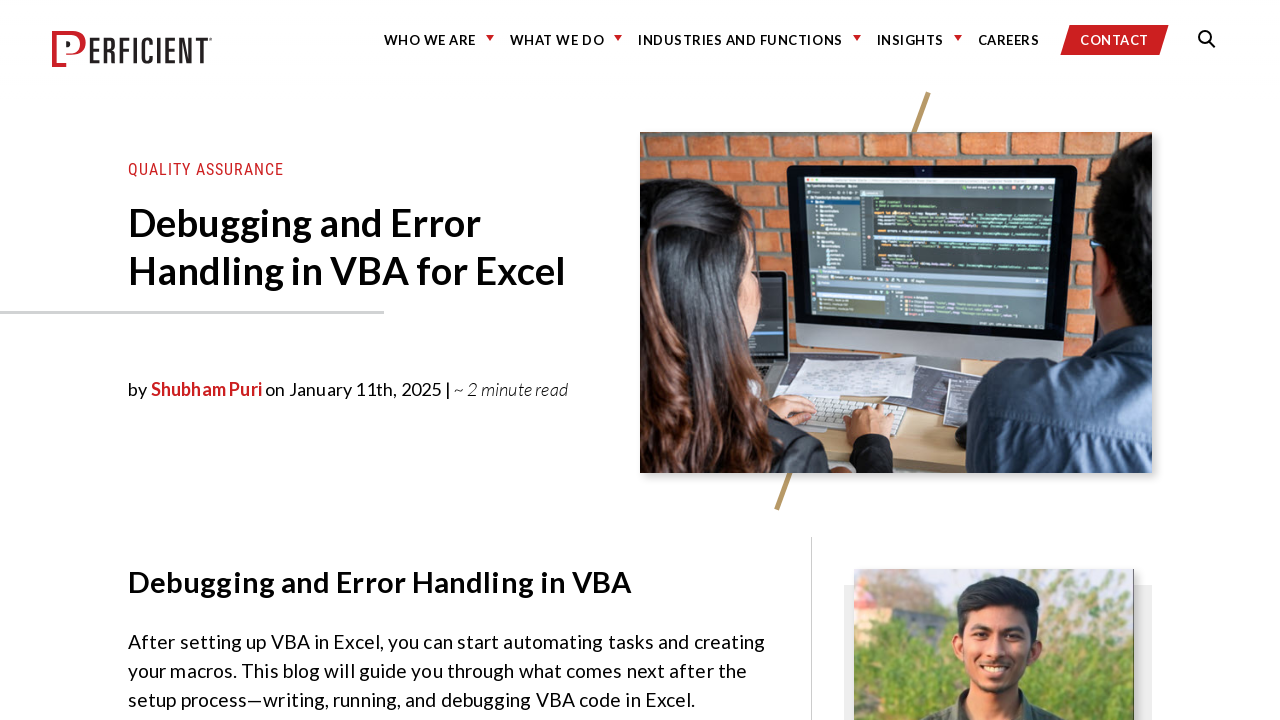

Page fully loaded with networkidle state (iteration 46)
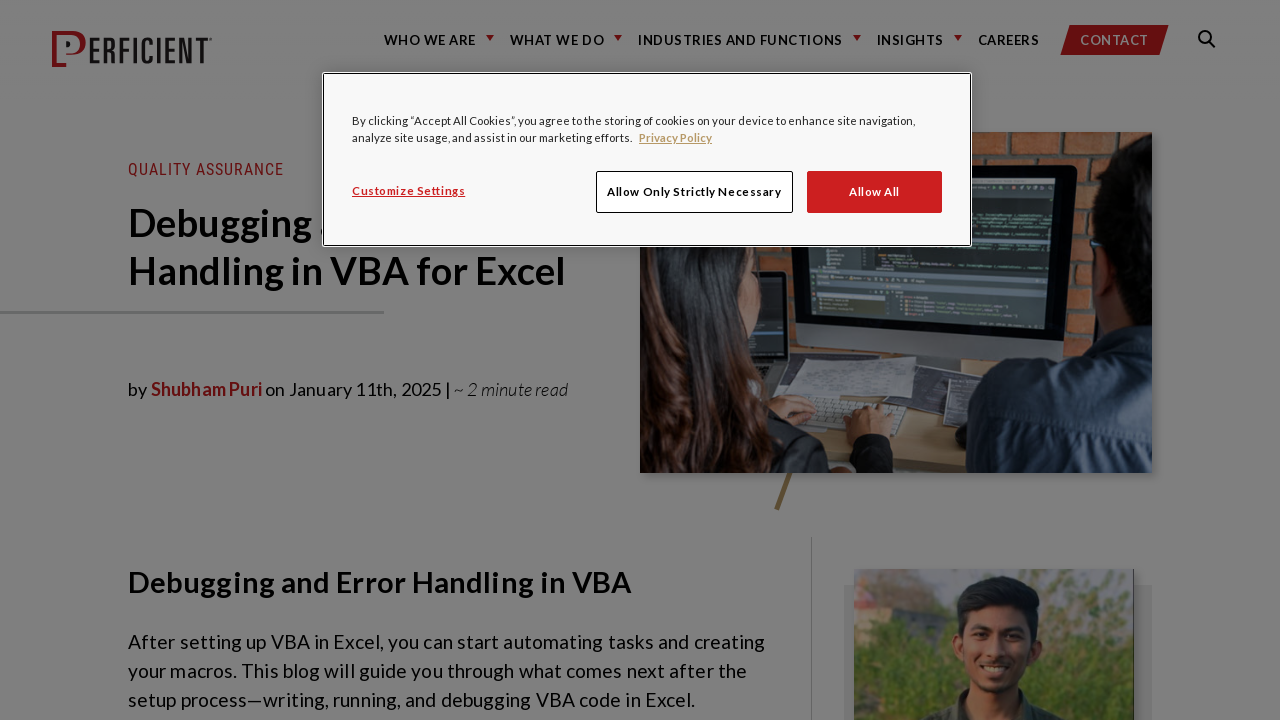

Navigated to blog post page (iteration 47)
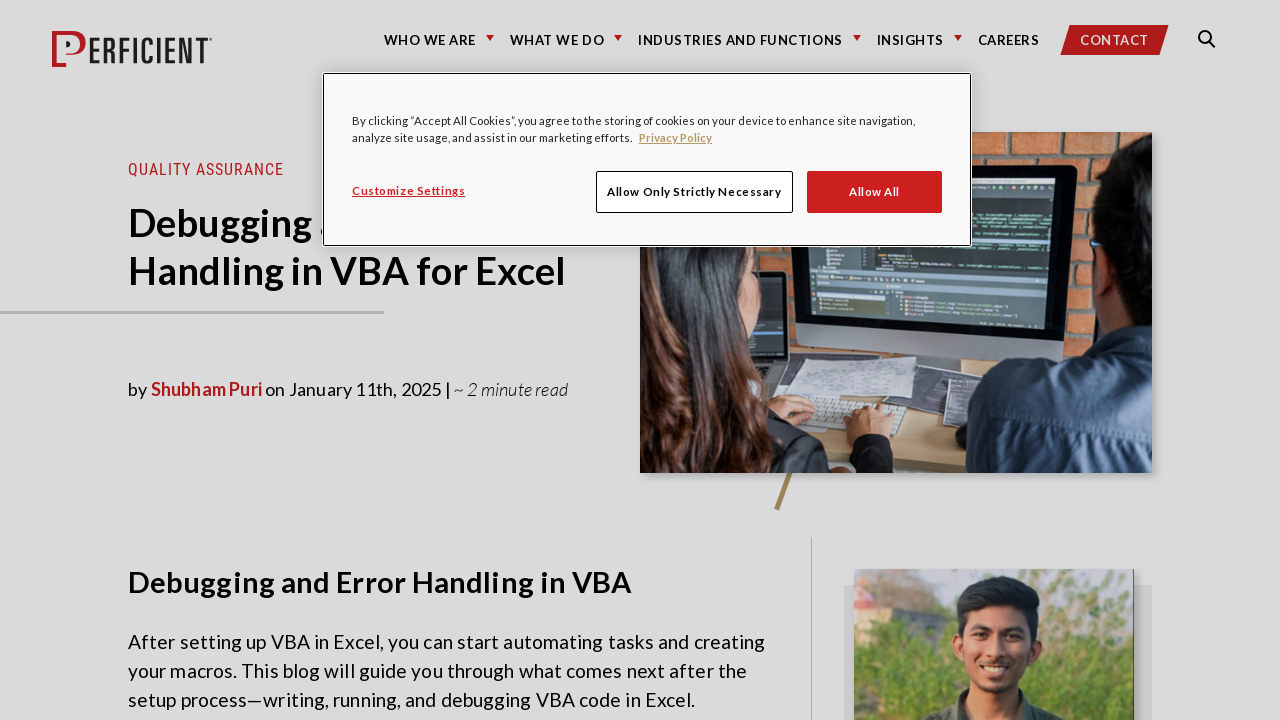

Page fully loaded with networkidle state (iteration 47)
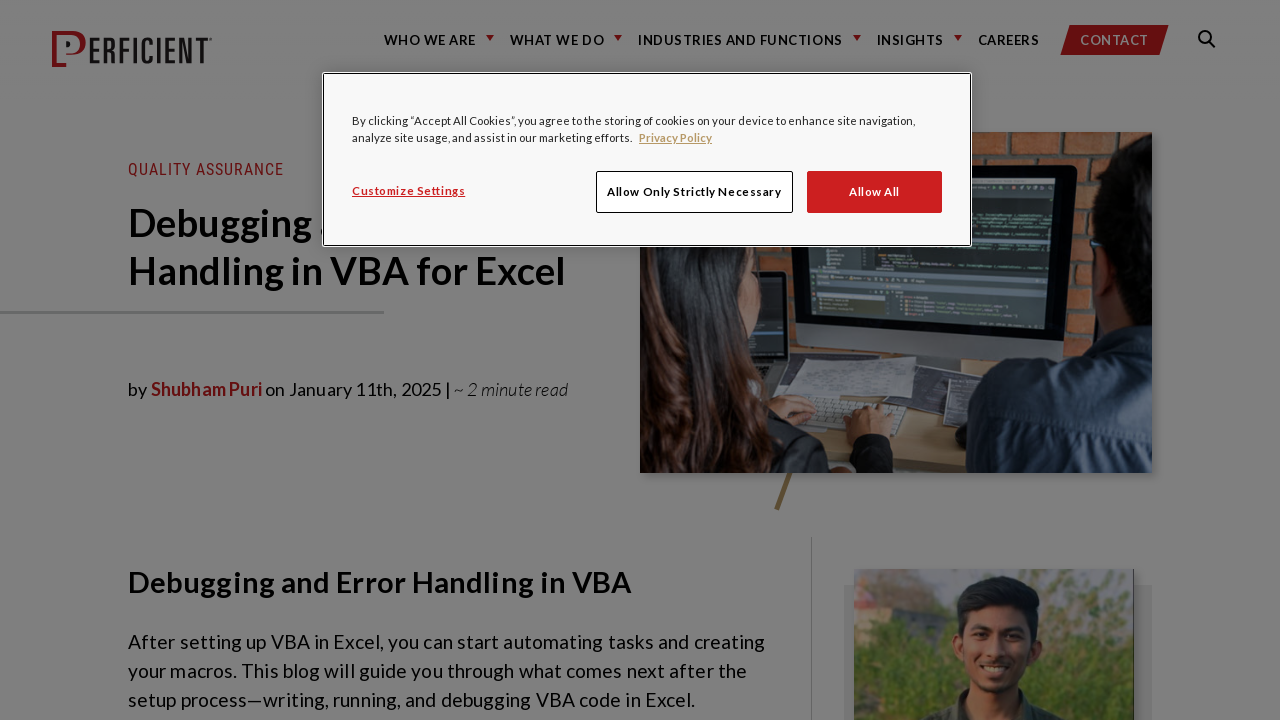

Navigated to blog post page (iteration 48)
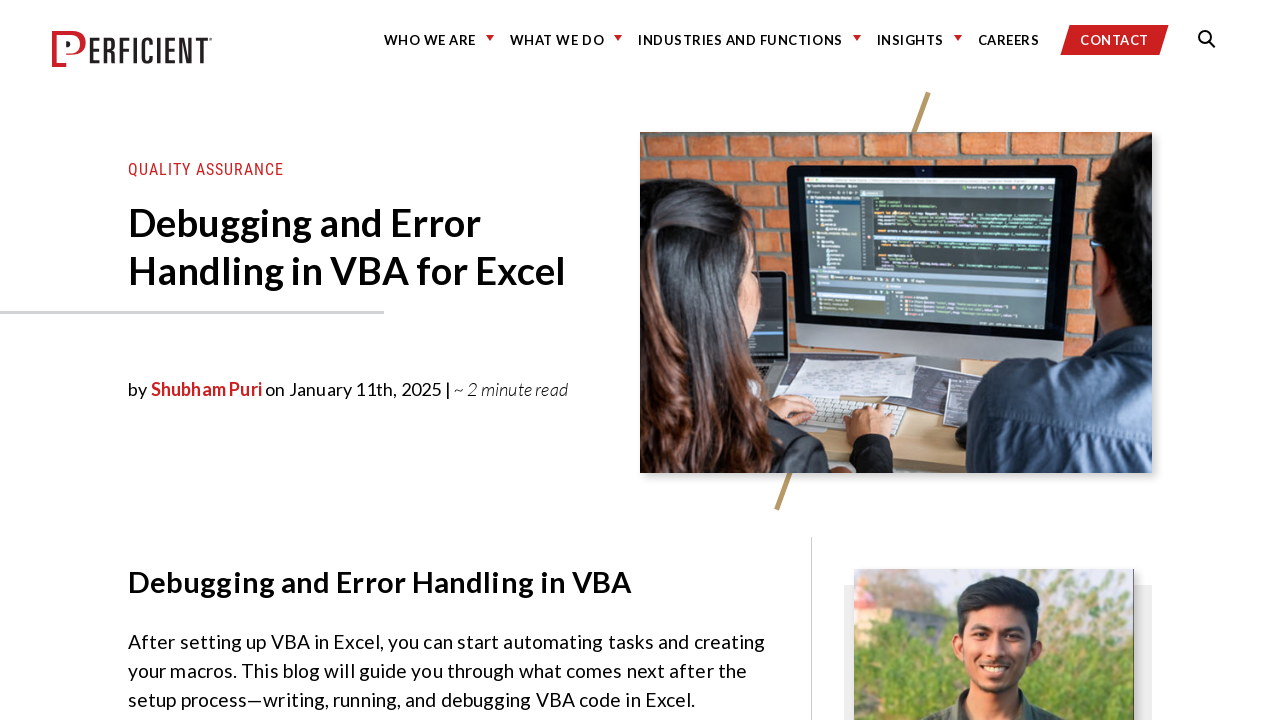

Page fully loaded with networkidle state (iteration 48)
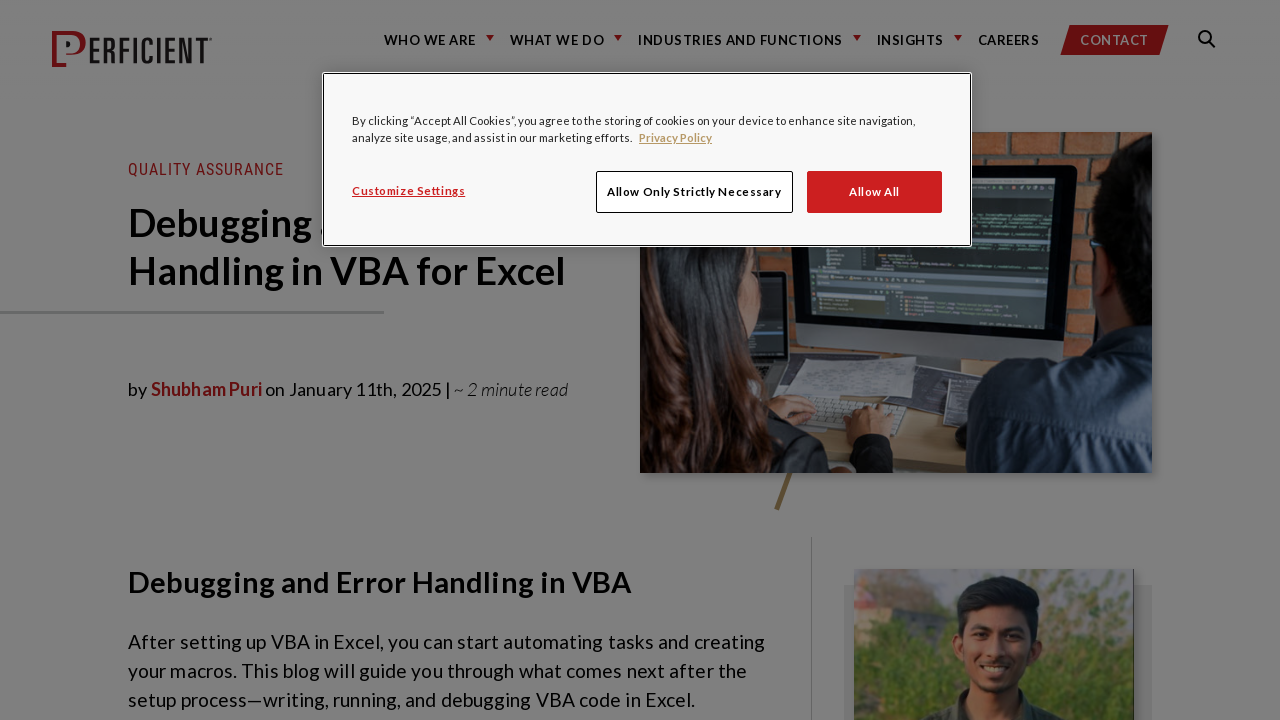

Navigated to blog post page (iteration 49)
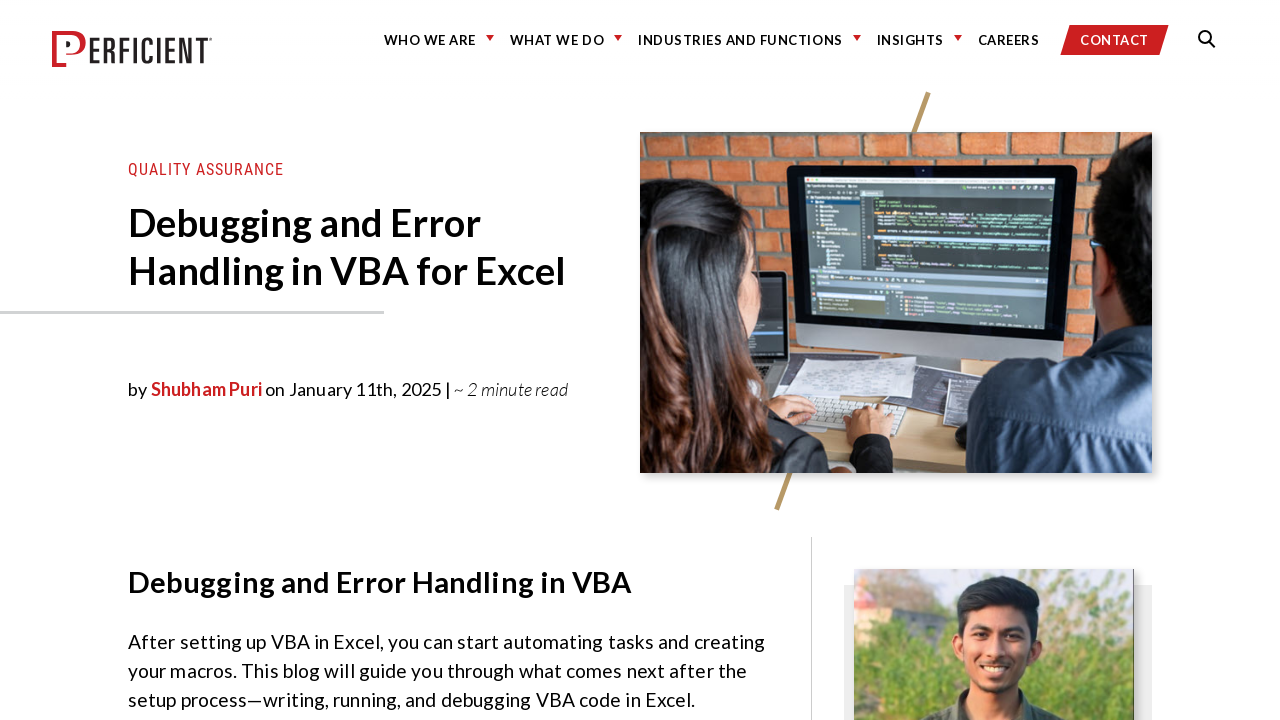

Page fully loaded with networkidle state (iteration 49)
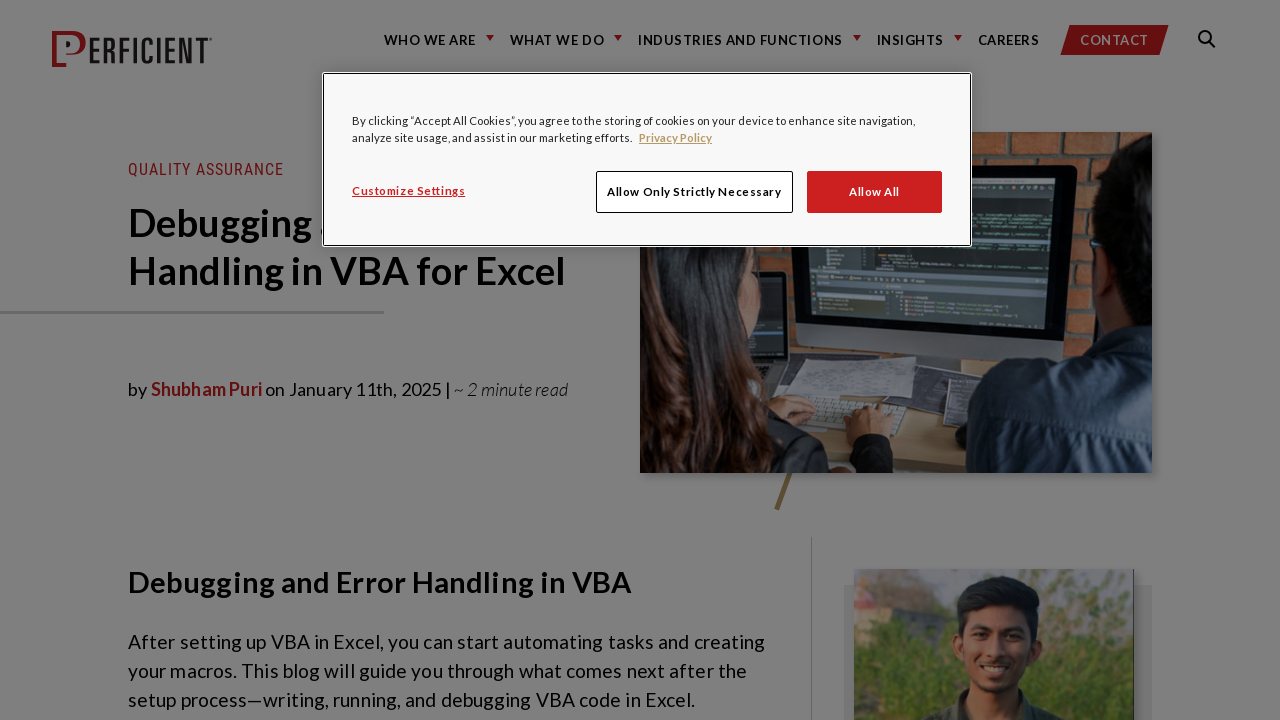

Navigated to blog post page (iteration 50)
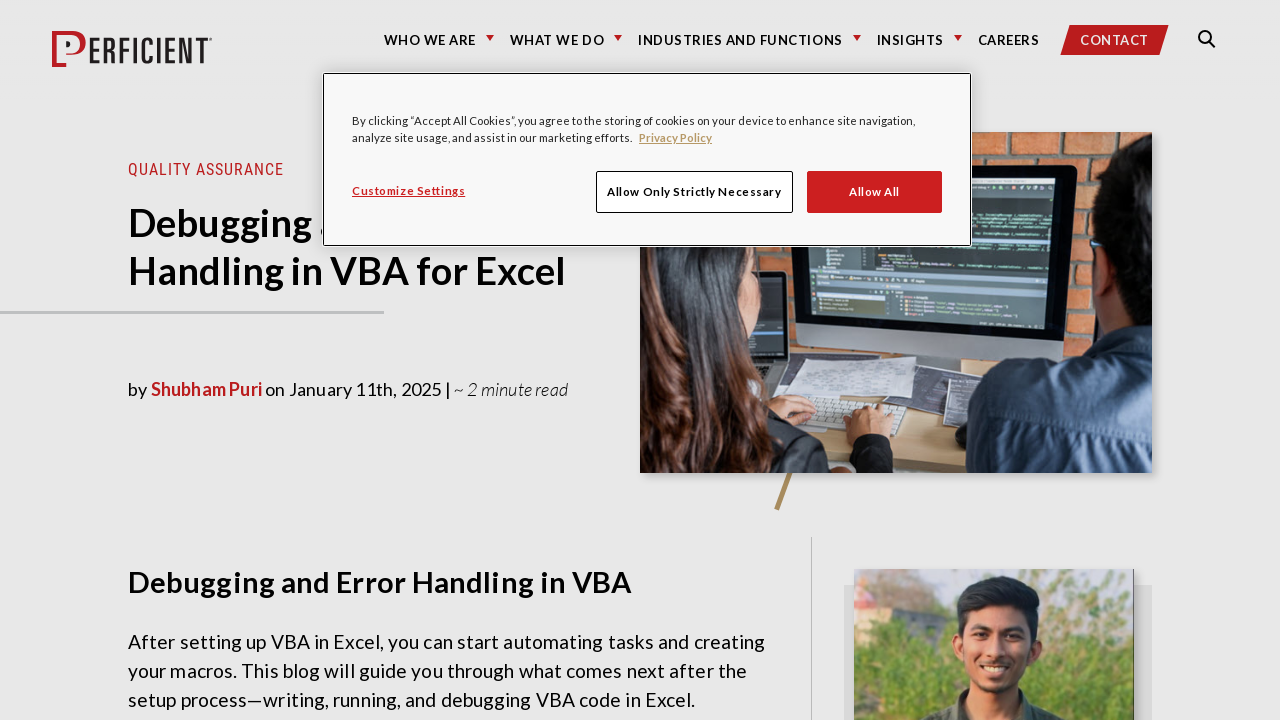

Page fully loaded with networkidle state (iteration 50)
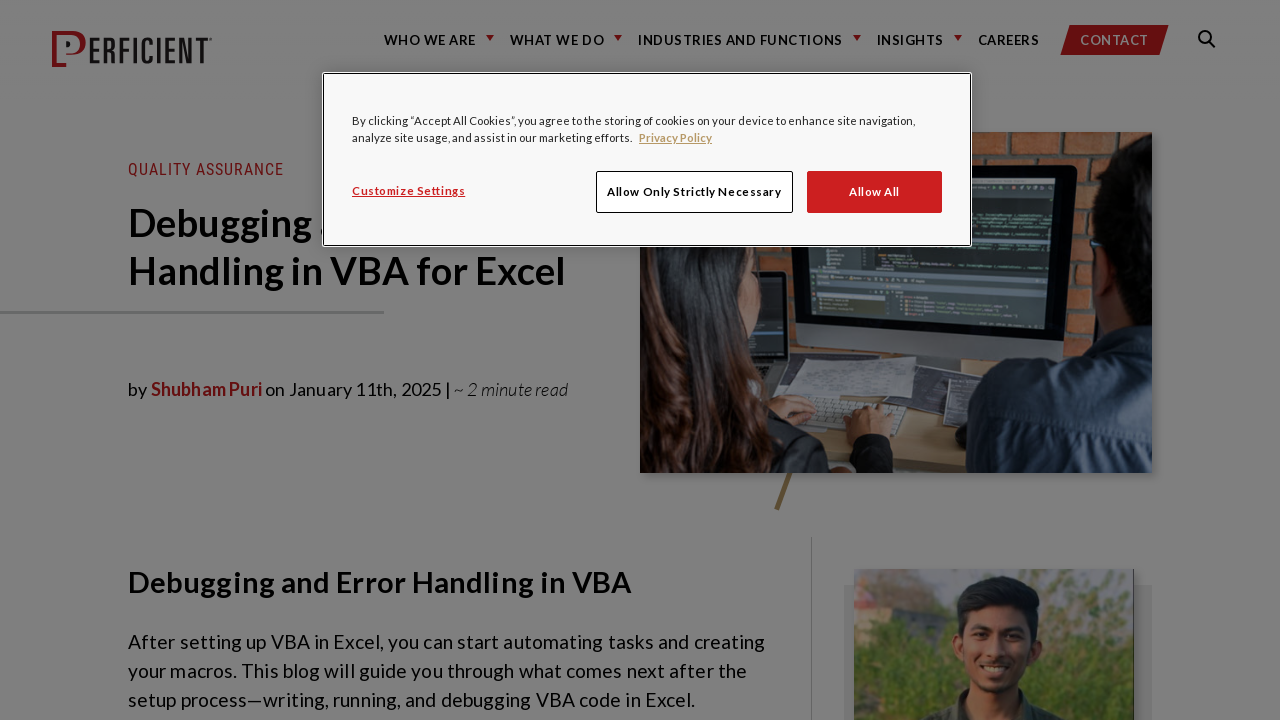

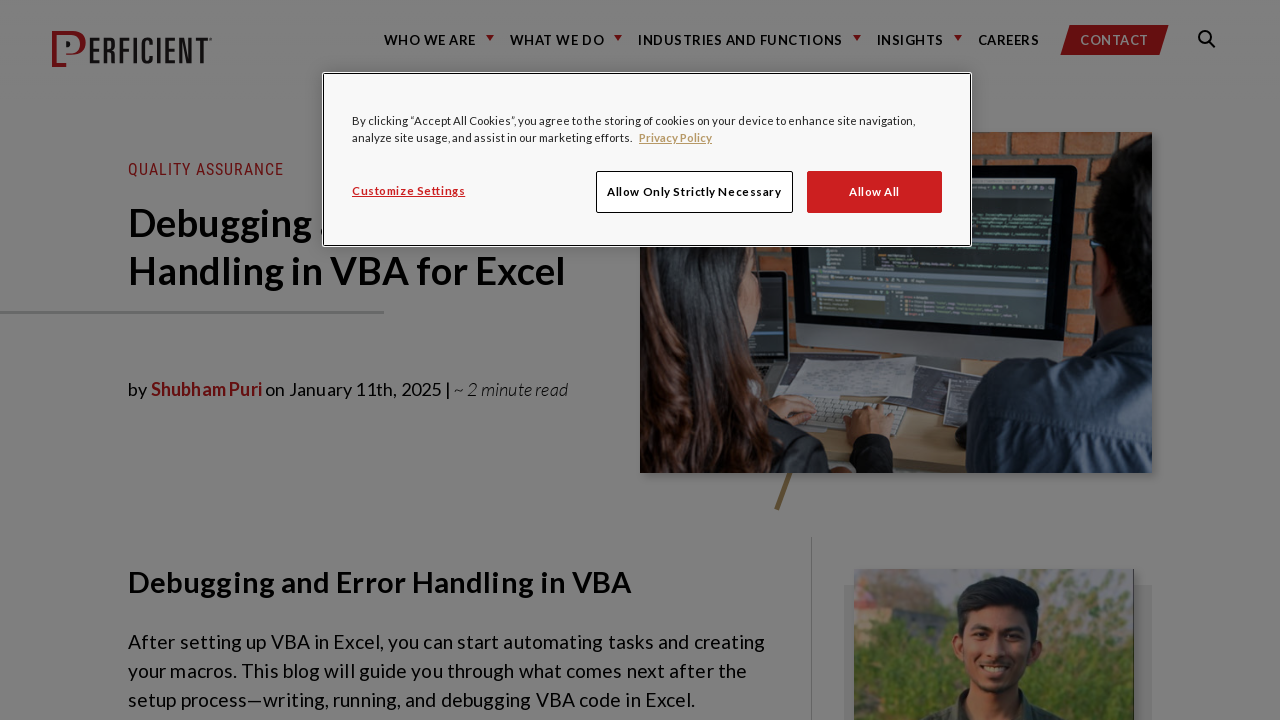